Tests dropdown menu functionality by clicking the dropdown button, then iterating through each dropdown item to verify that clicking each item navigates to the correct URL, then navigating back to test the next item.

Starting URL: https://formy-project.herokuapp.com/dropdown

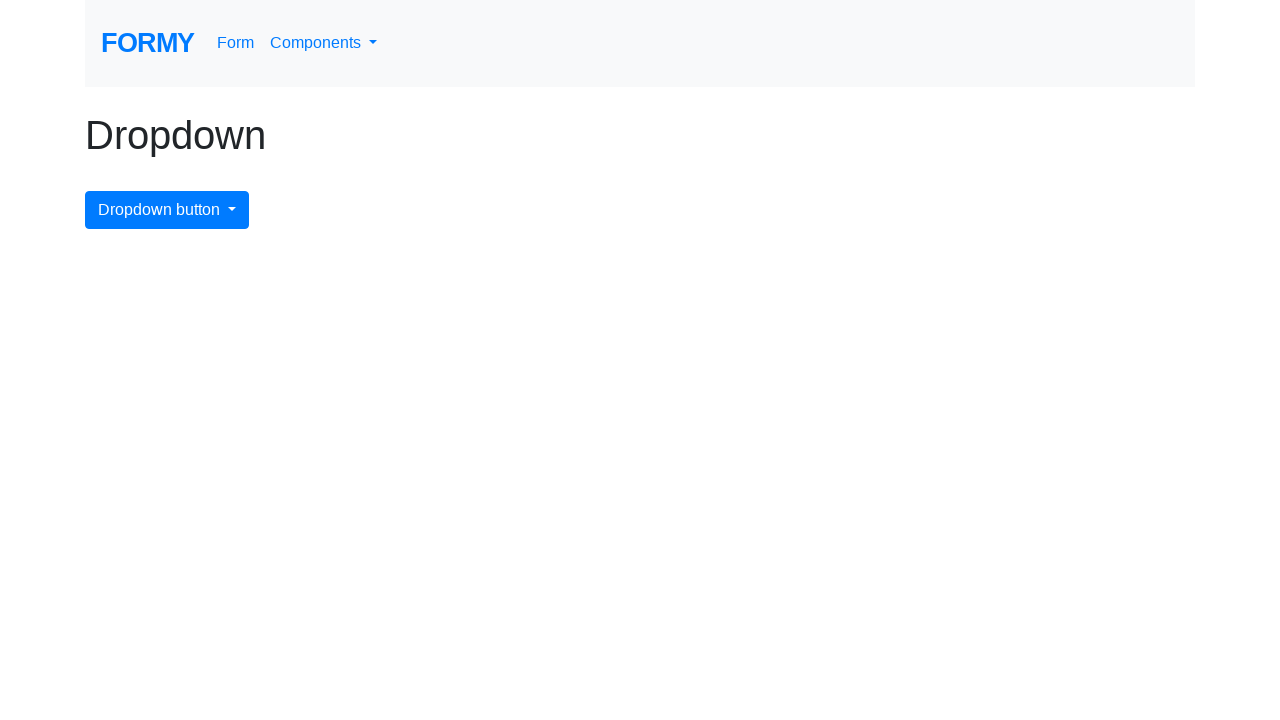

Clicked dropdown menu button to open it at (167, 210) on #dropdownMenuButton
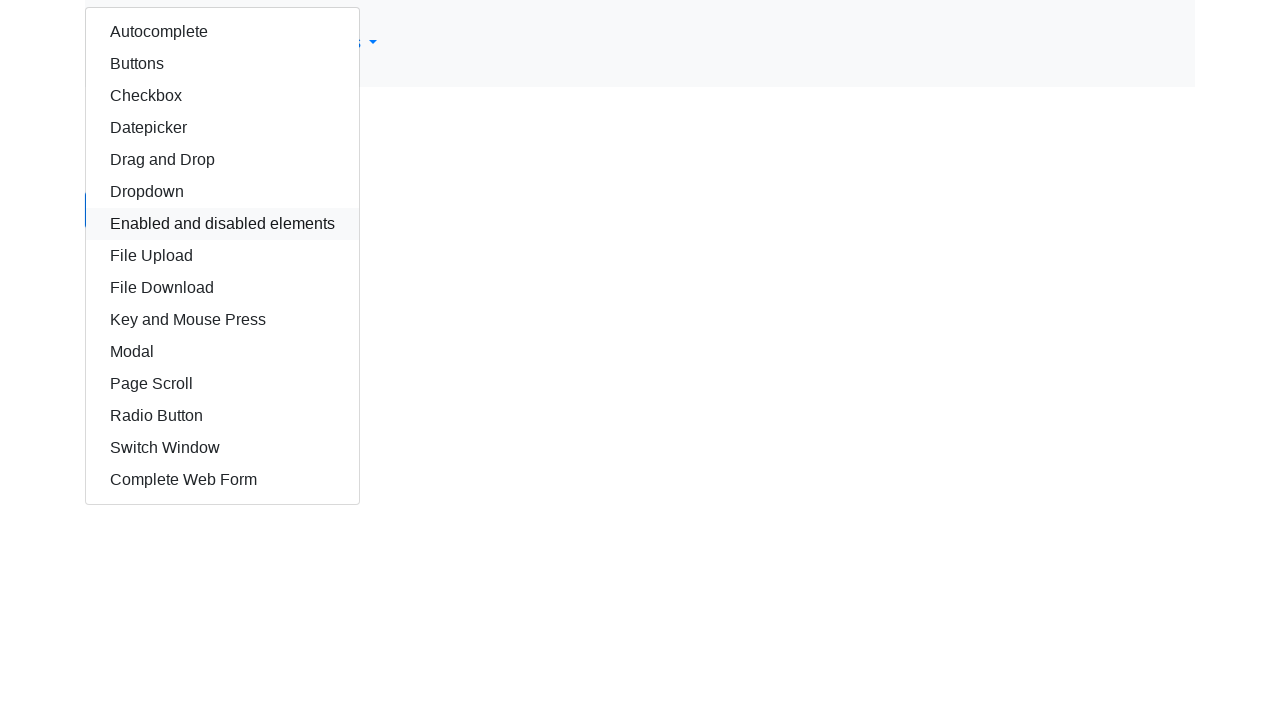

Retrieved 15 dropdown items
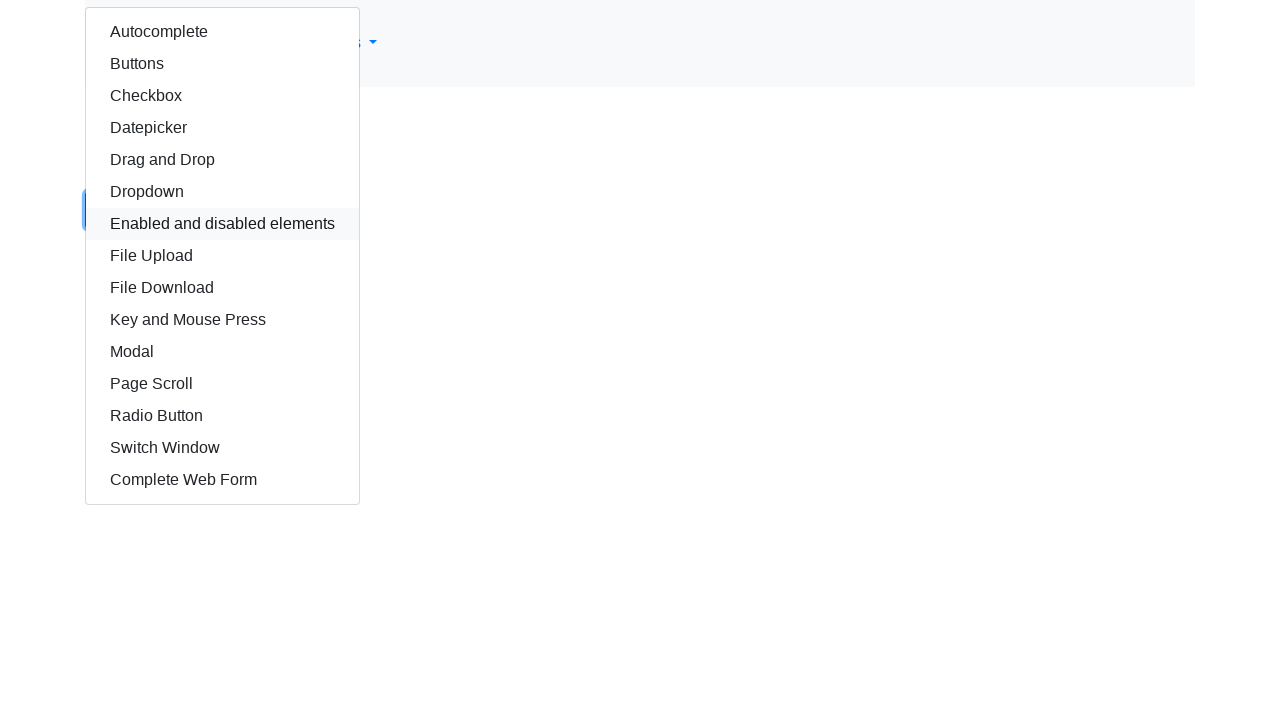

Clicked dropdown item 1 of 15 at (222, 32) on xpath=//html/body/div/div/div/a >> nth=0
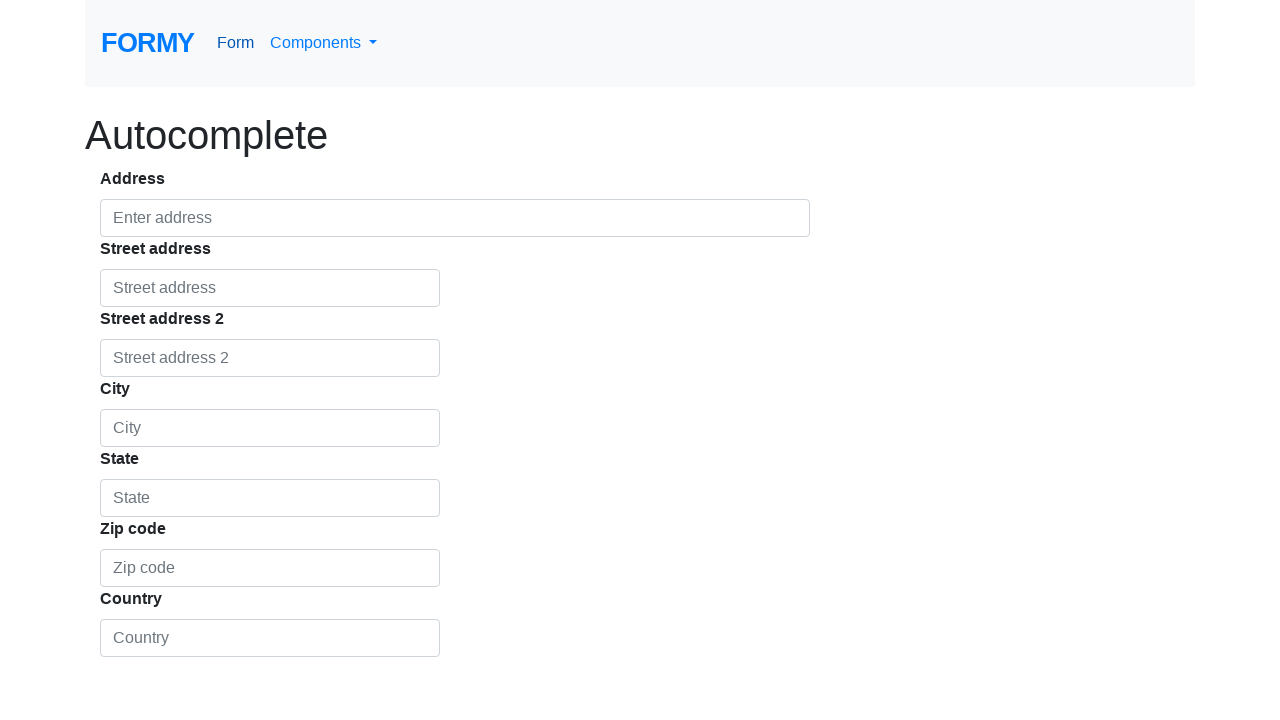

Verified navigation to https://formy-project.herokuapp.com/autocomplete
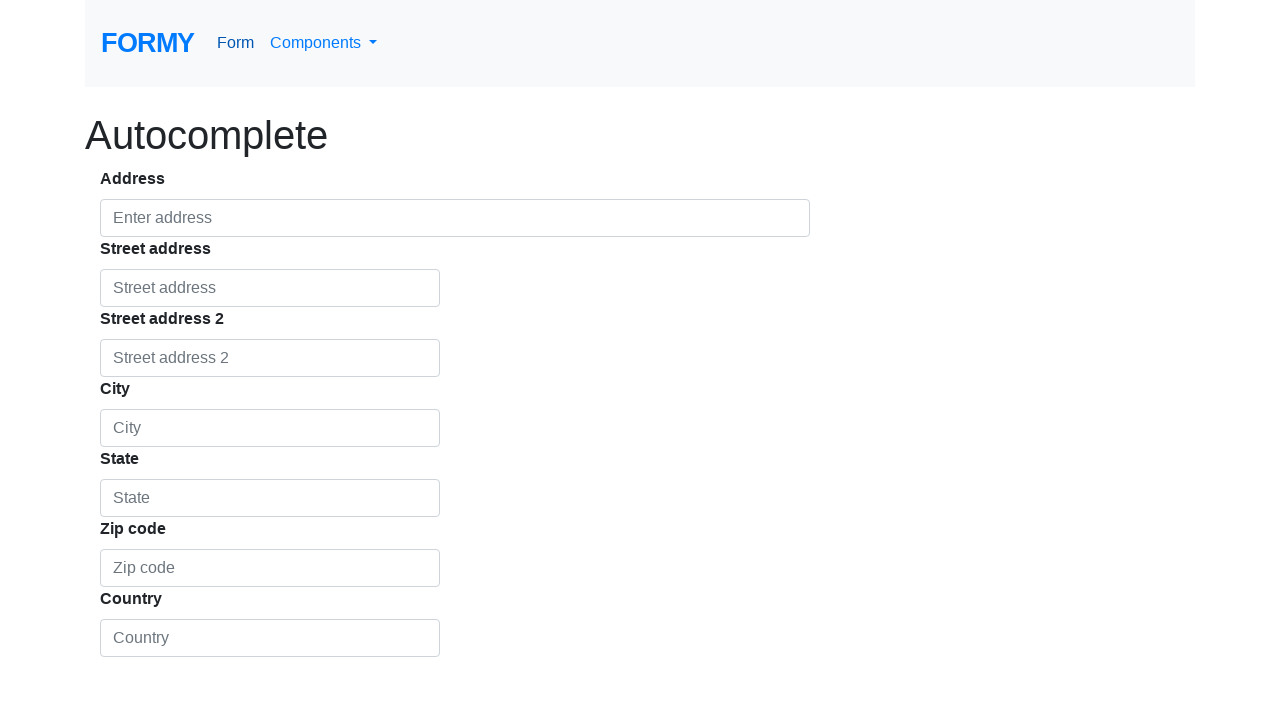

Navigated back to dropdown page
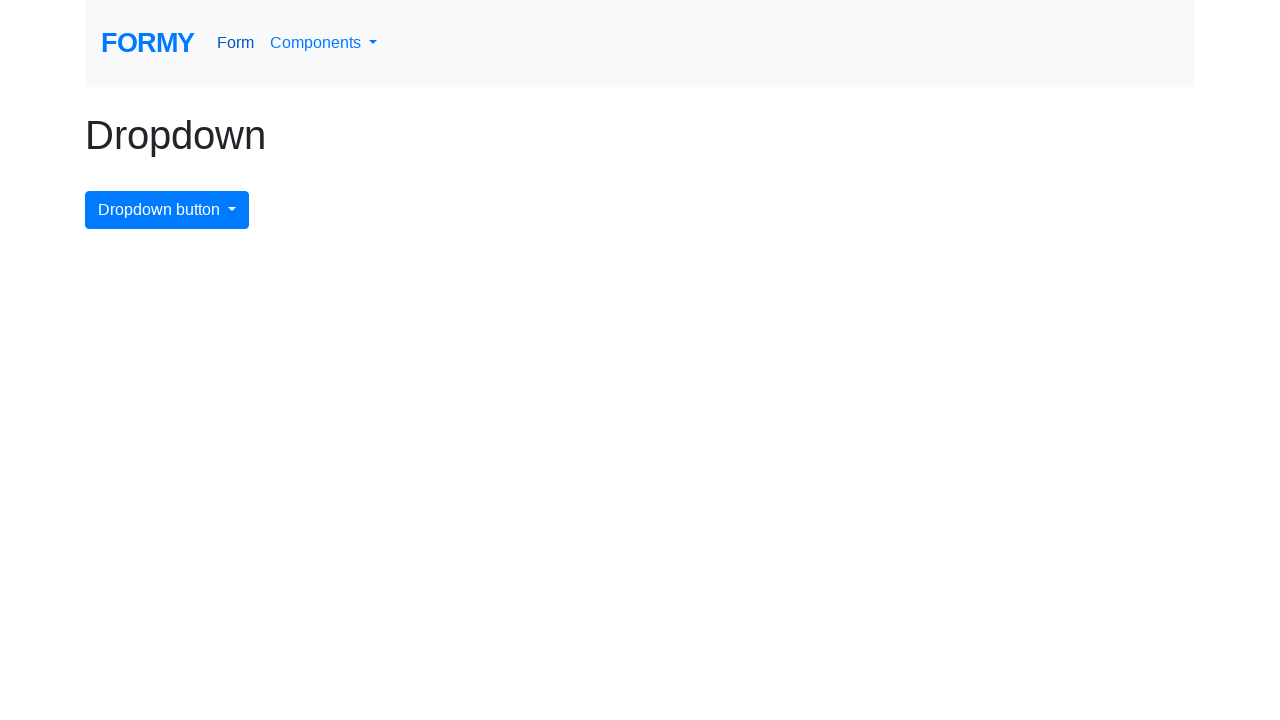

Dropdown page loaded
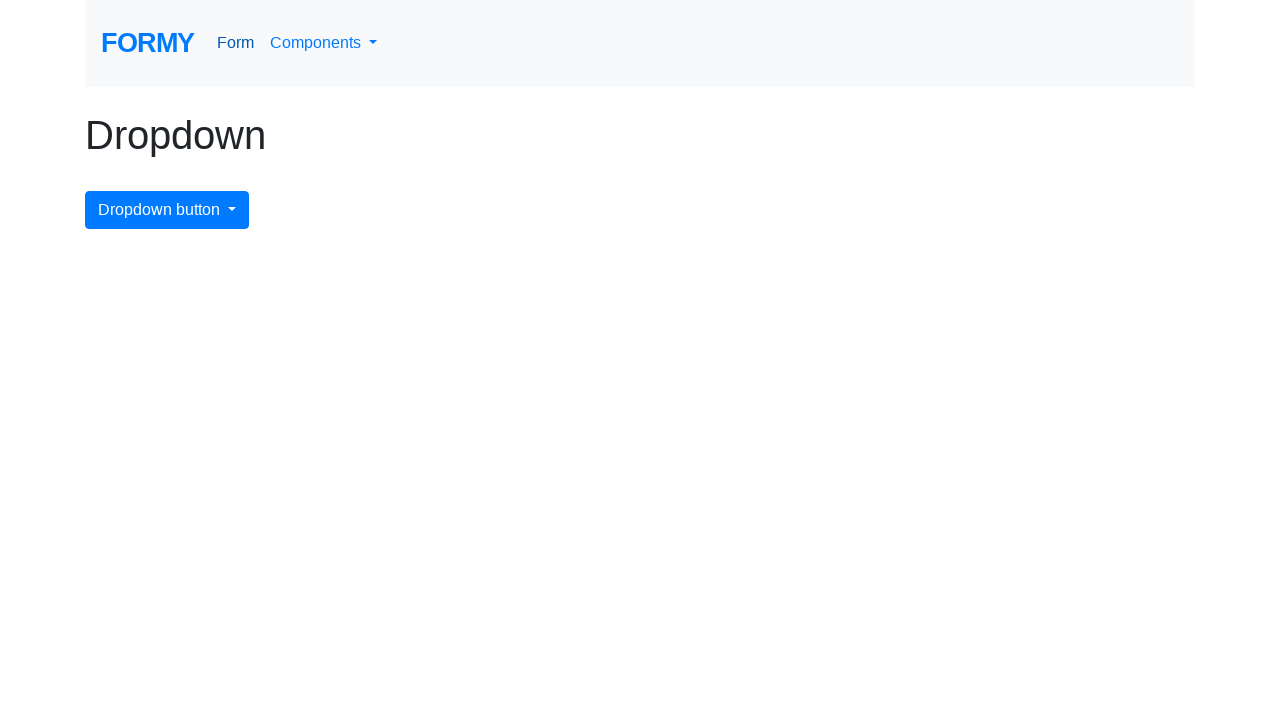

Clicked dropdown menu button to open it for next iteration at (167, 210) on #dropdownMenuButton
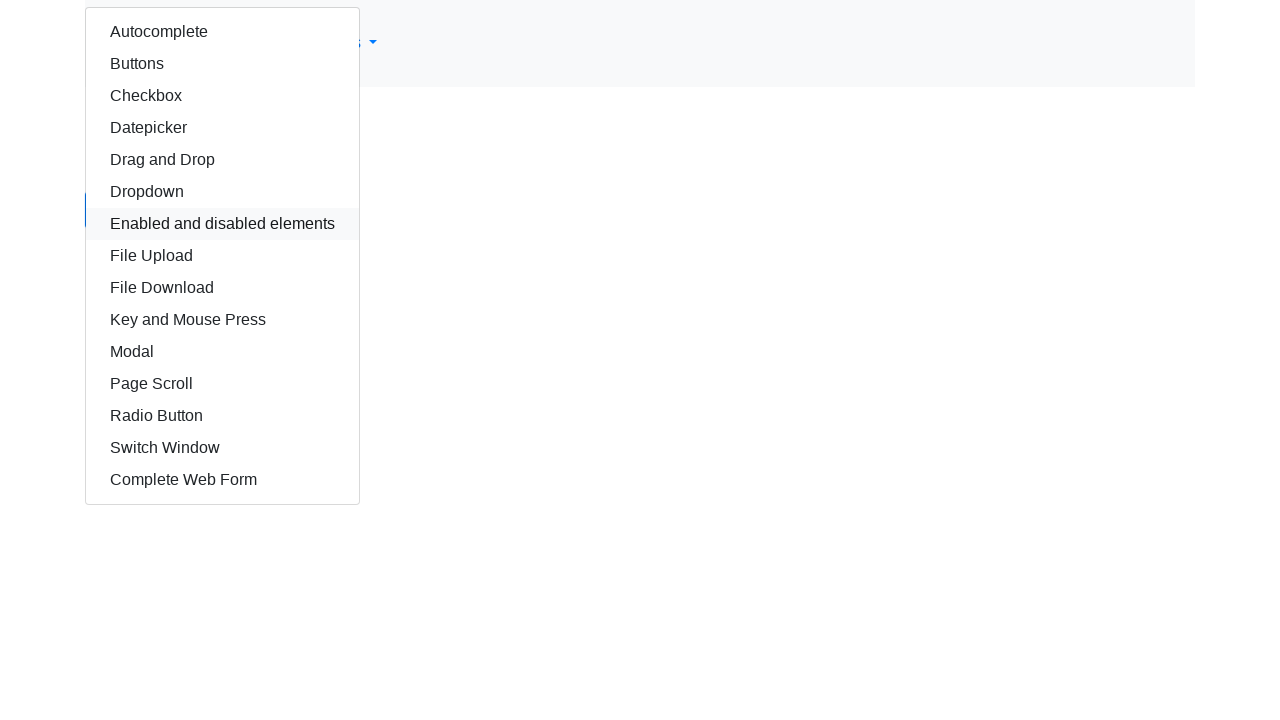

Dropdown menu is visible and ready for next item
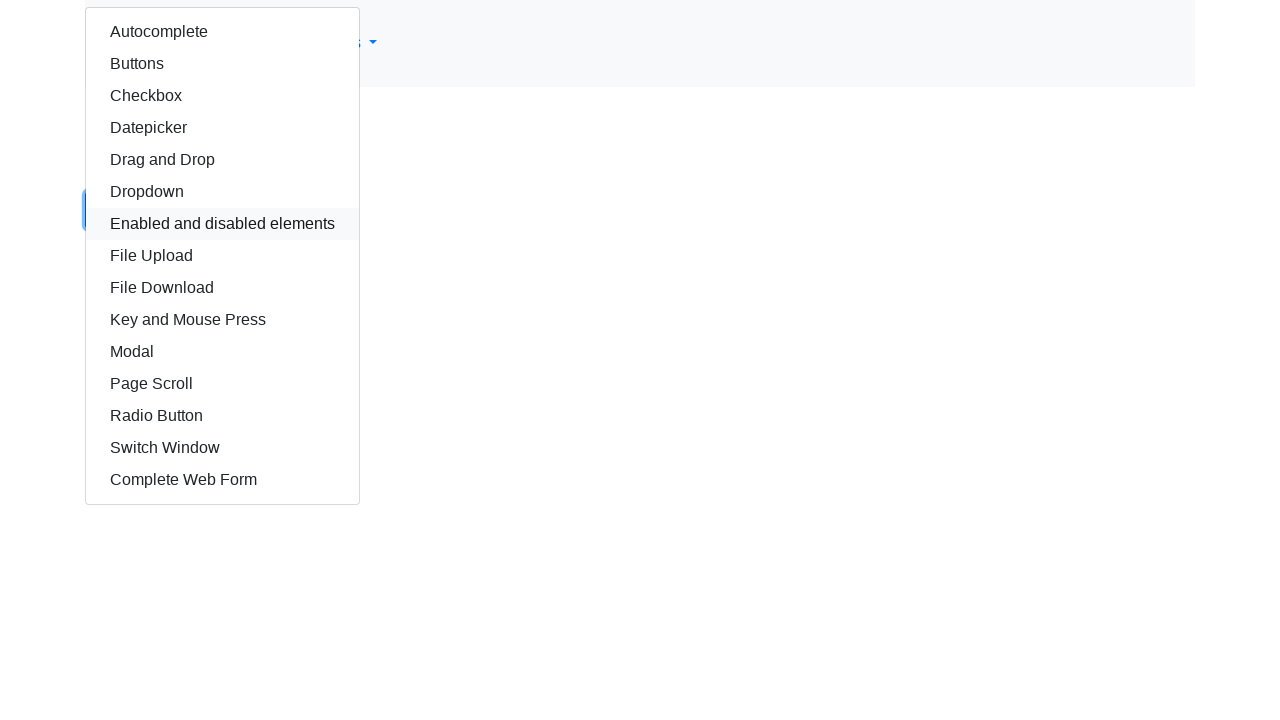

Clicked dropdown item 2 of 15 at (222, 64) on xpath=//html/body/div/div/div/a >> nth=1
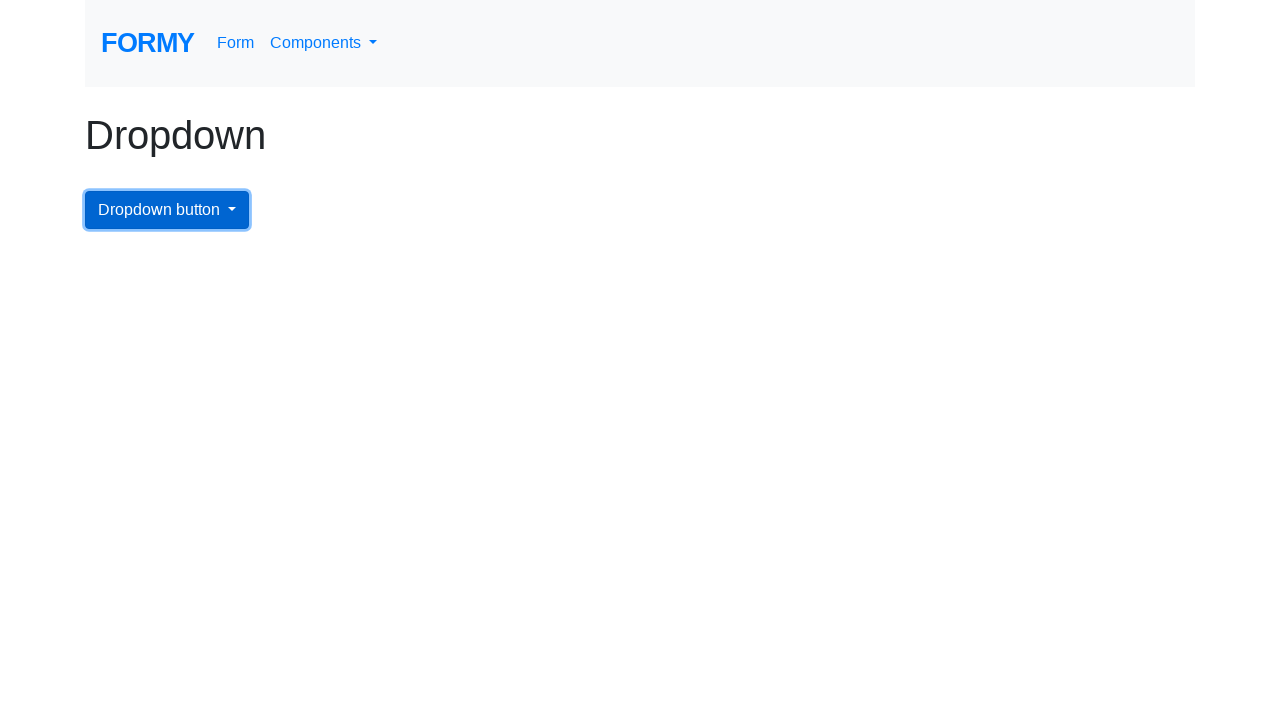

Verified navigation to https://formy-project.herokuapp.com/buttons
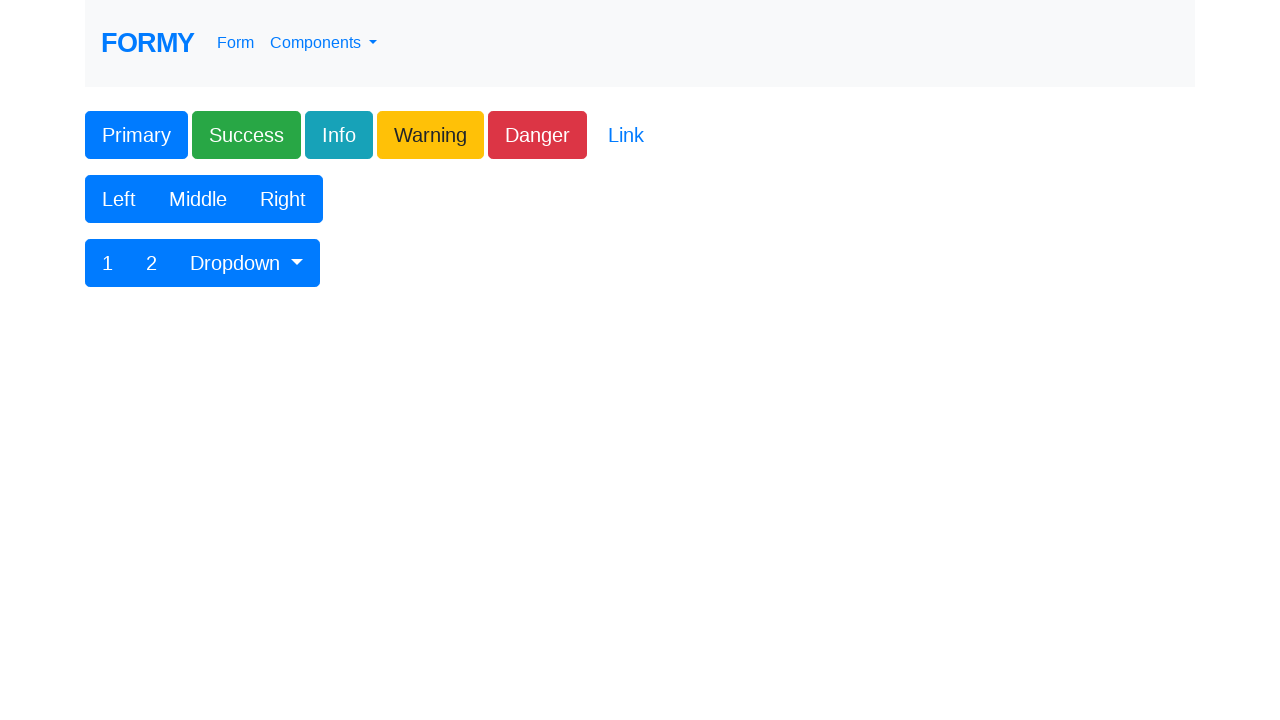

Navigated back to dropdown page
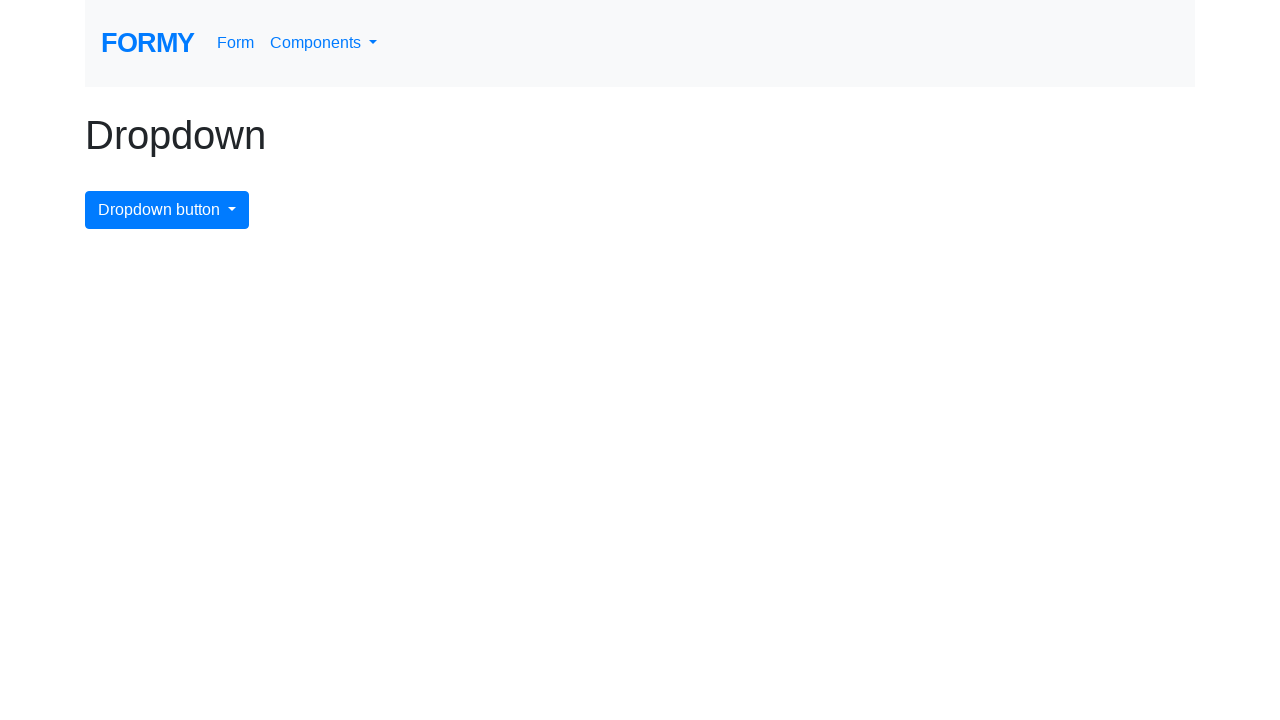

Dropdown page loaded
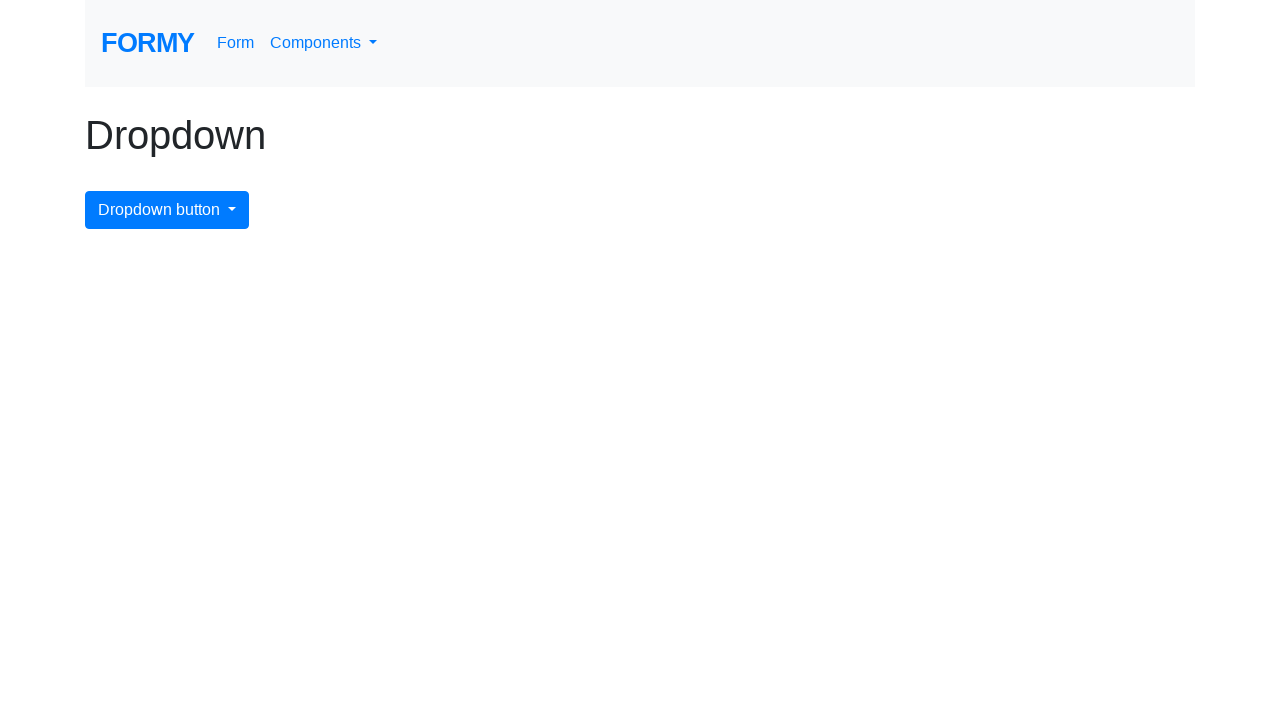

Clicked dropdown menu button to open it for next iteration at (167, 210) on #dropdownMenuButton
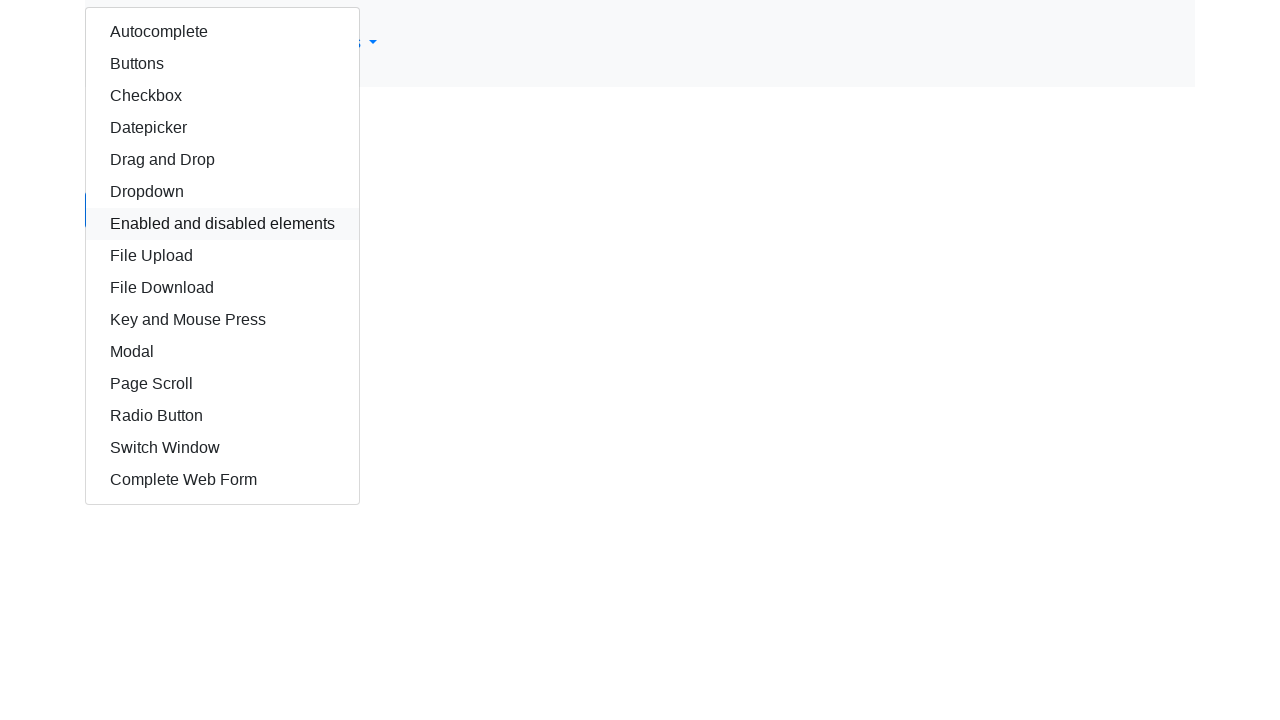

Dropdown menu is visible and ready for next item
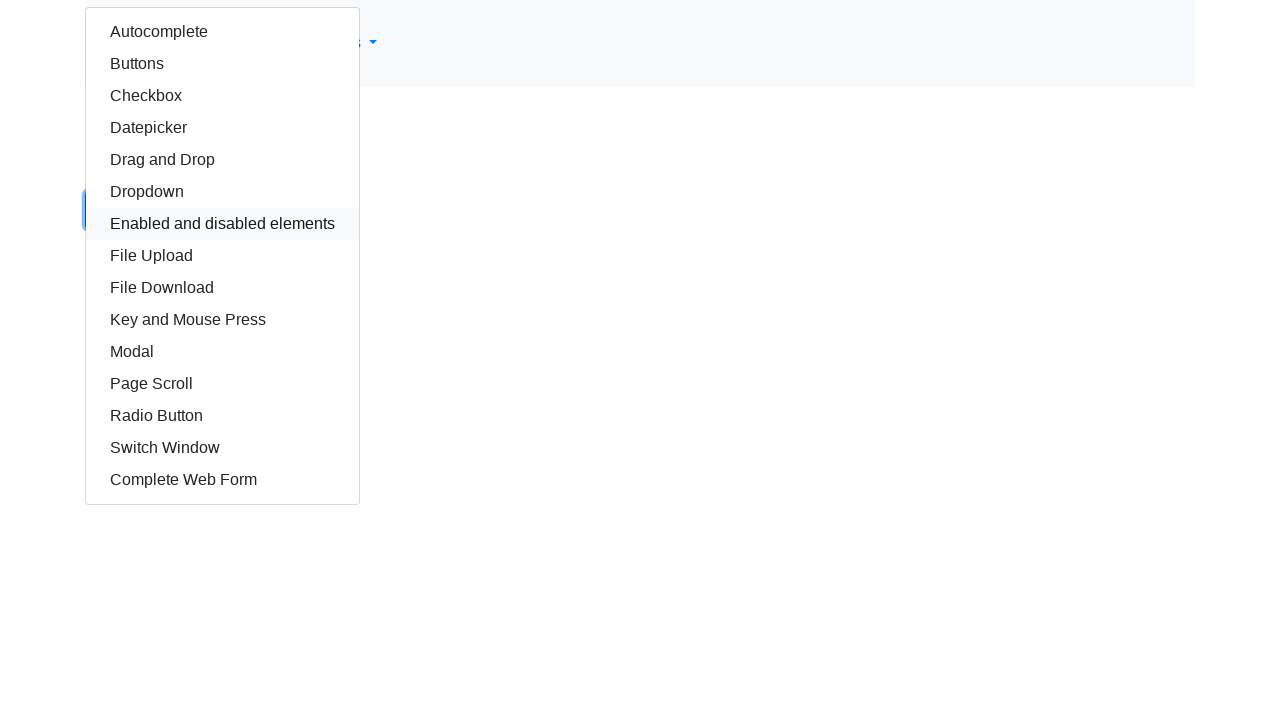

Clicked dropdown item 3 of 15 at (222, 96) on xpath=//html/body/div/div/div/a >> nth=2
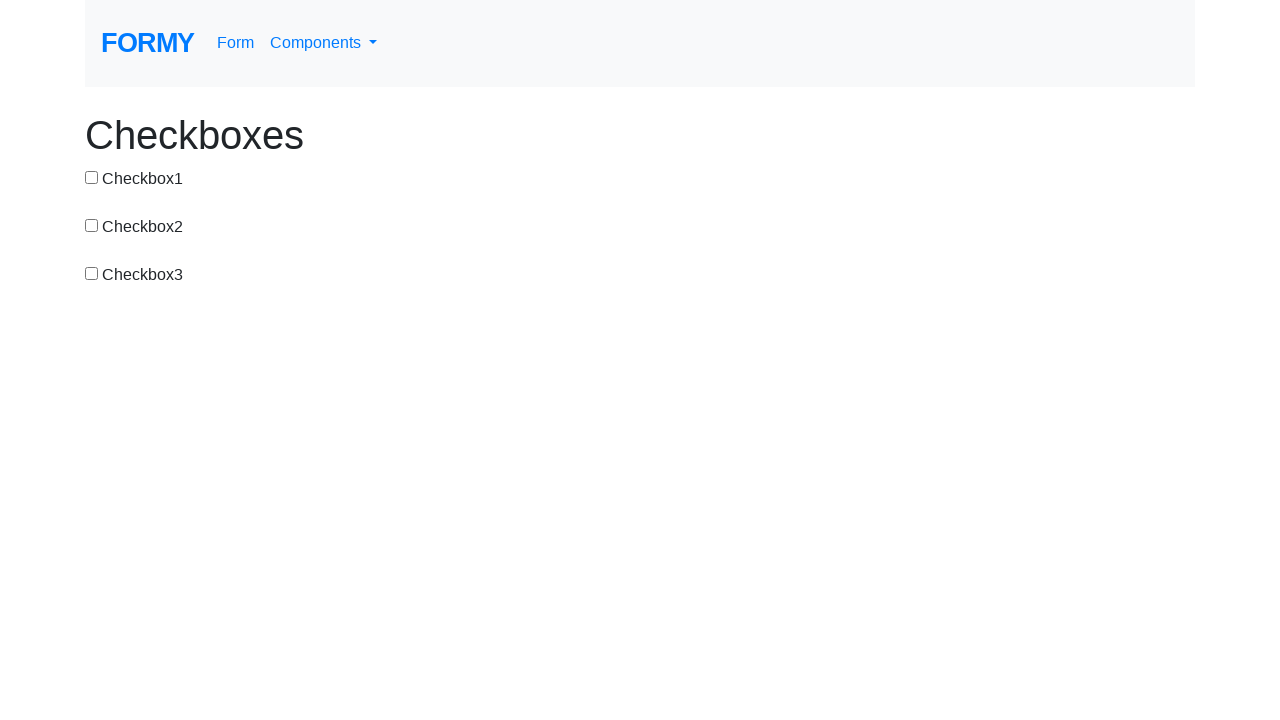

Verified navigation to https://formy-project.herokuapp.com/checkbox
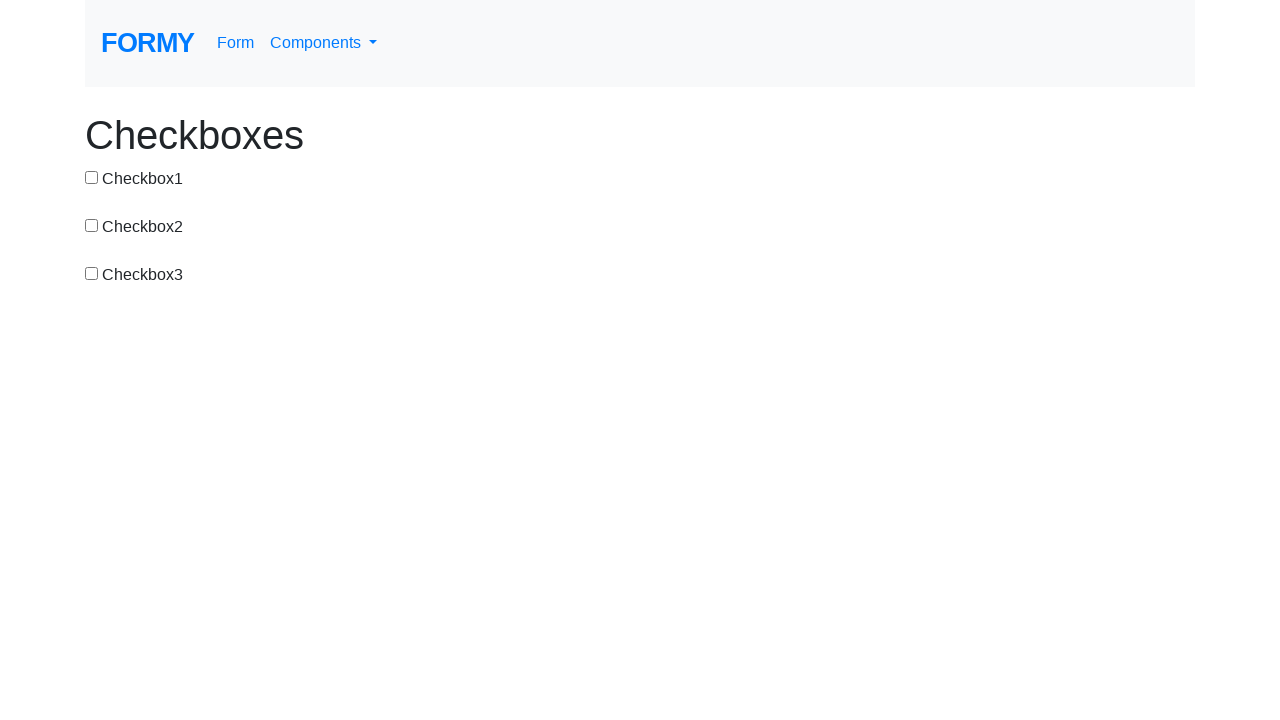

Navigated back to dropdown page
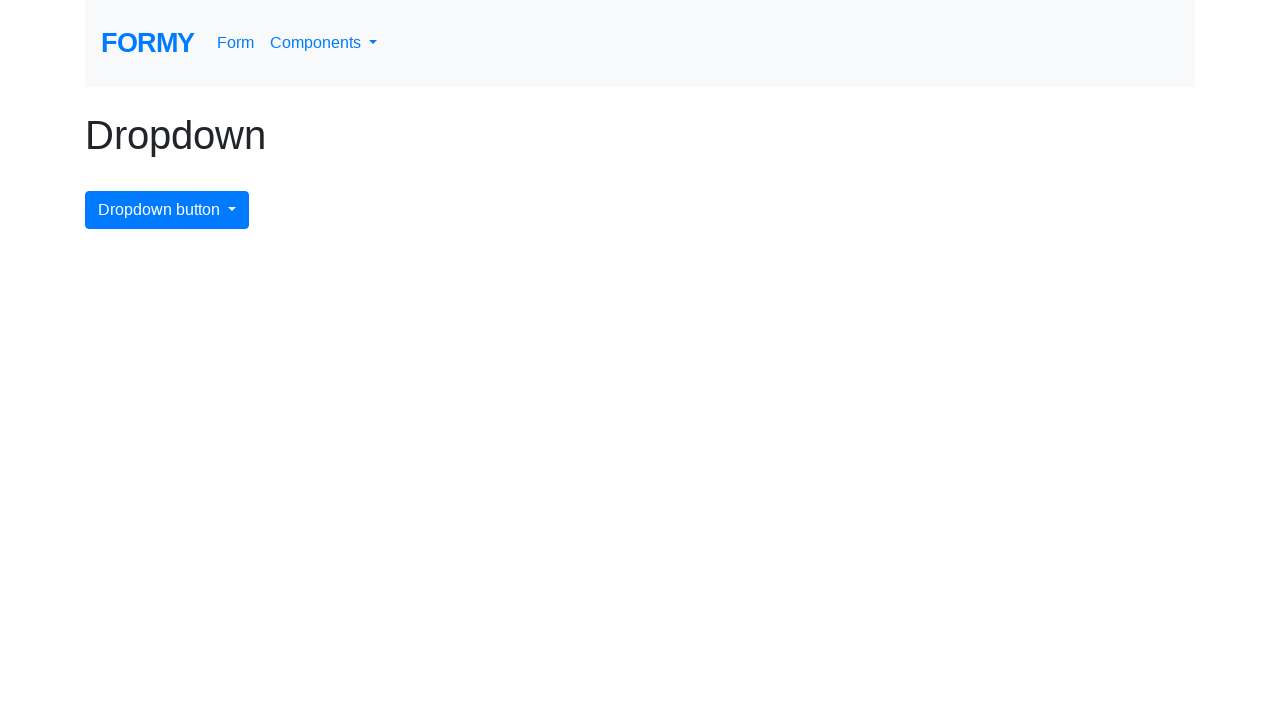

Dropdown page loaded
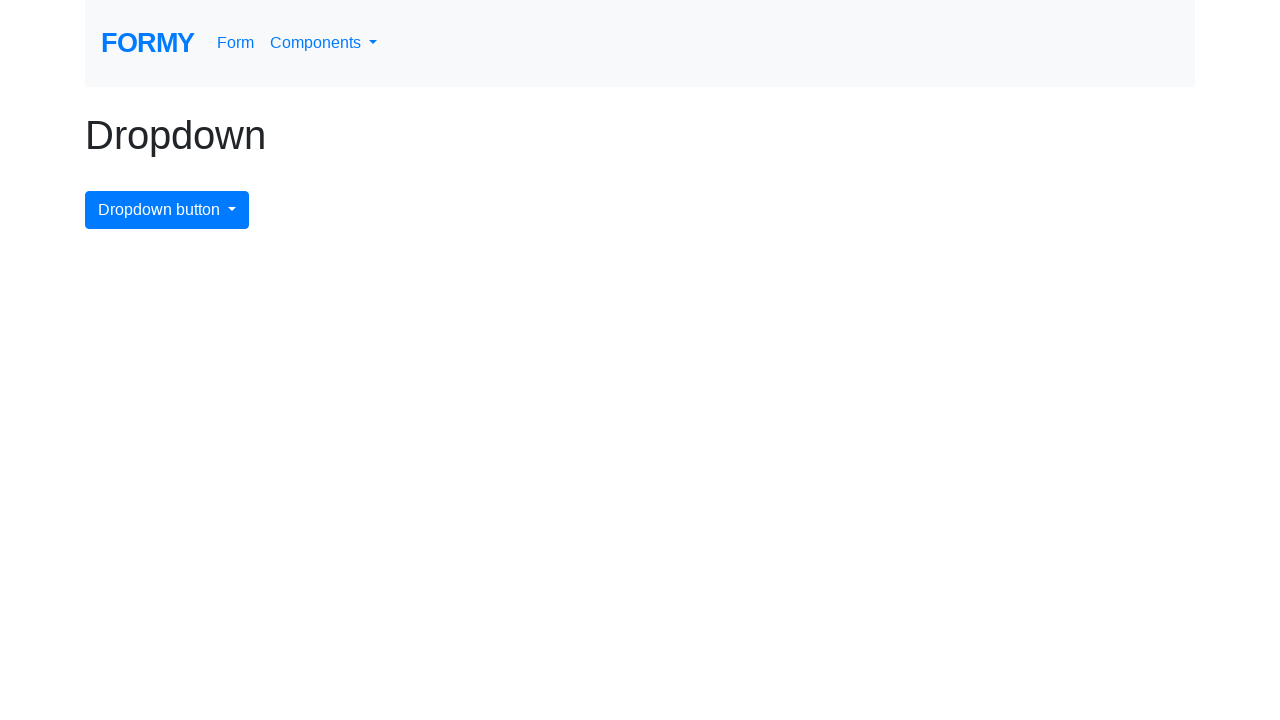

Clicked dropdown menu button to open it for next iteration at (167, 210) on #dropdownMenuButton
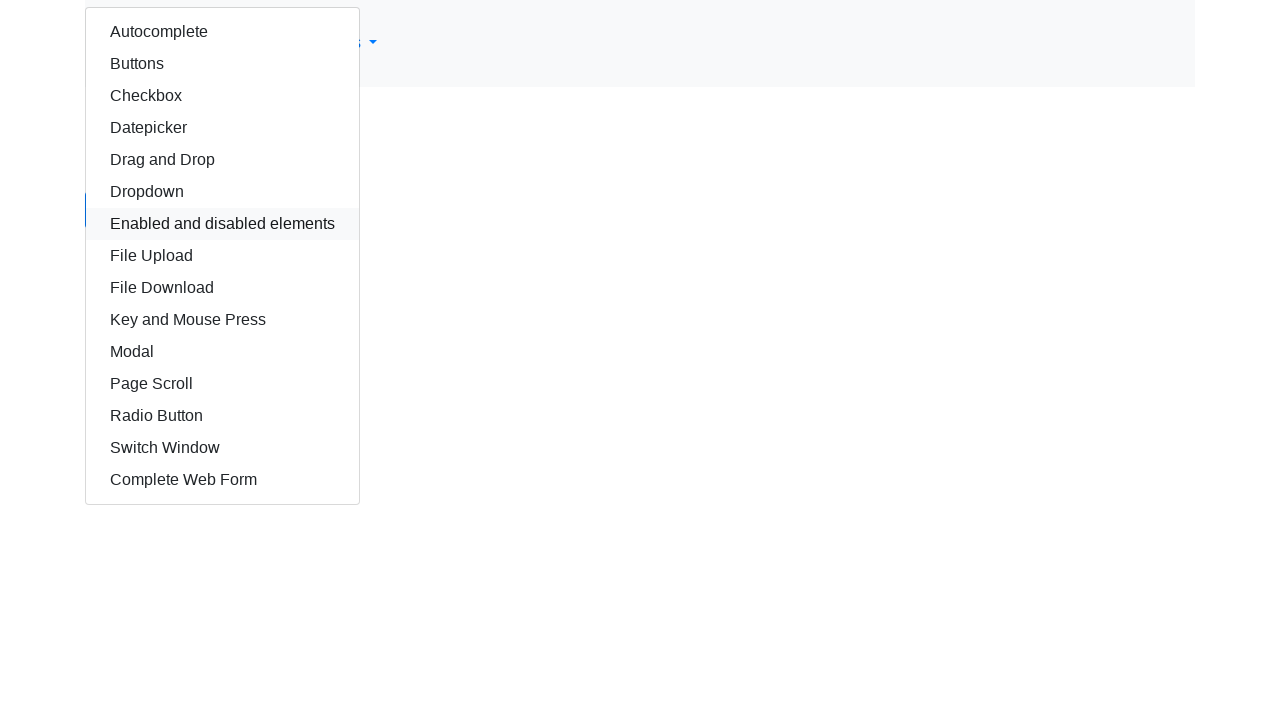

Dropdown menu is visible and ready for next item
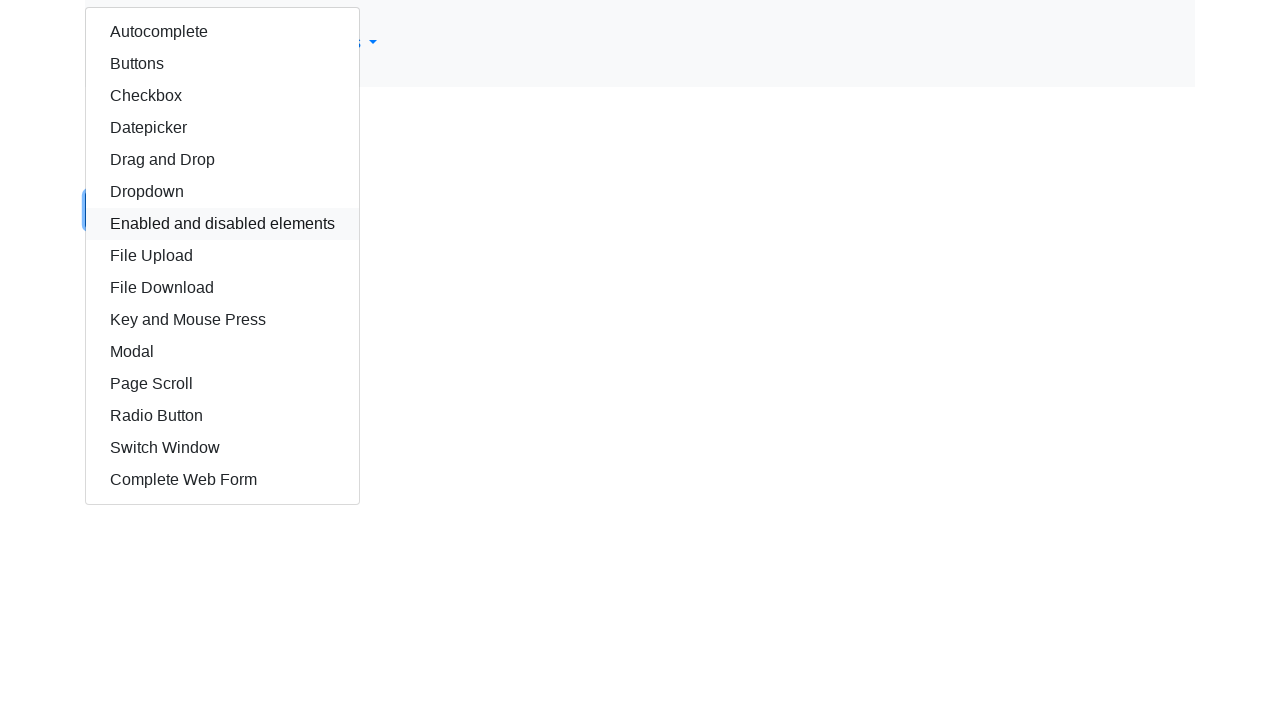

Clicked dropdown item 4 of 15 at (222, 128) on xpath=//html/body/div/div/div/a >> nth=3
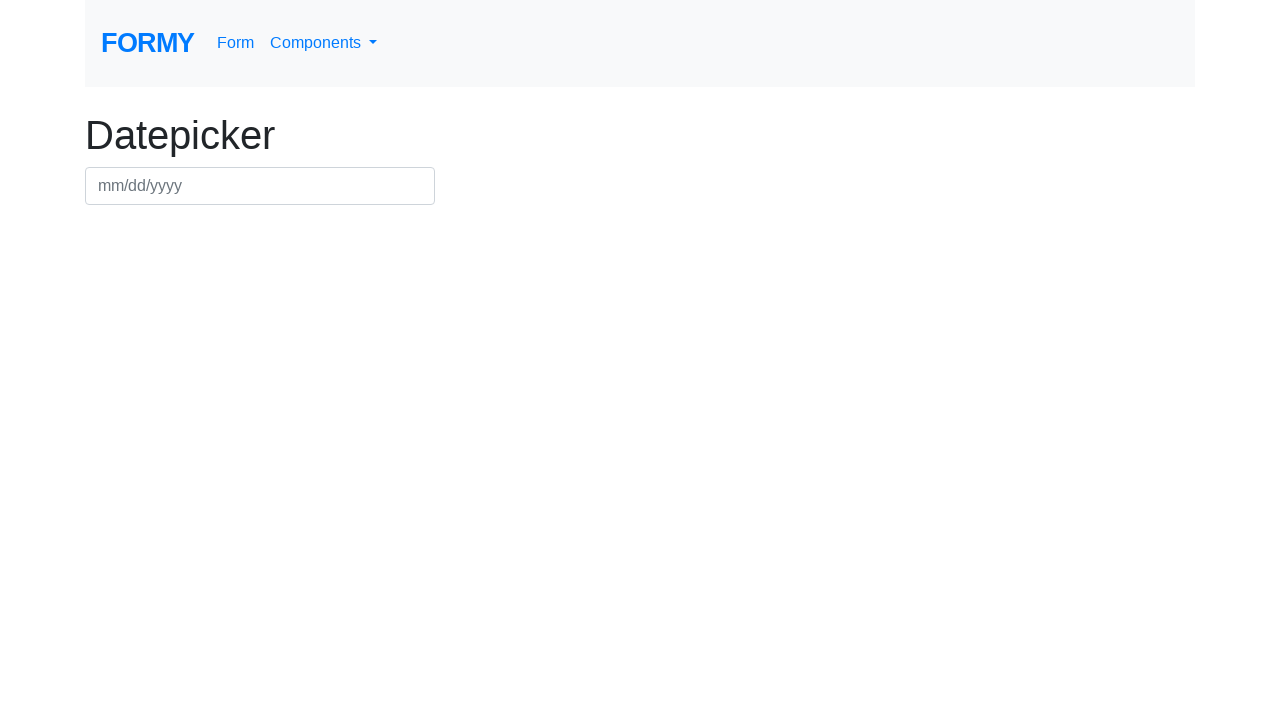

Verified navigation to https://formy-project.herokuapp.com/datepicker
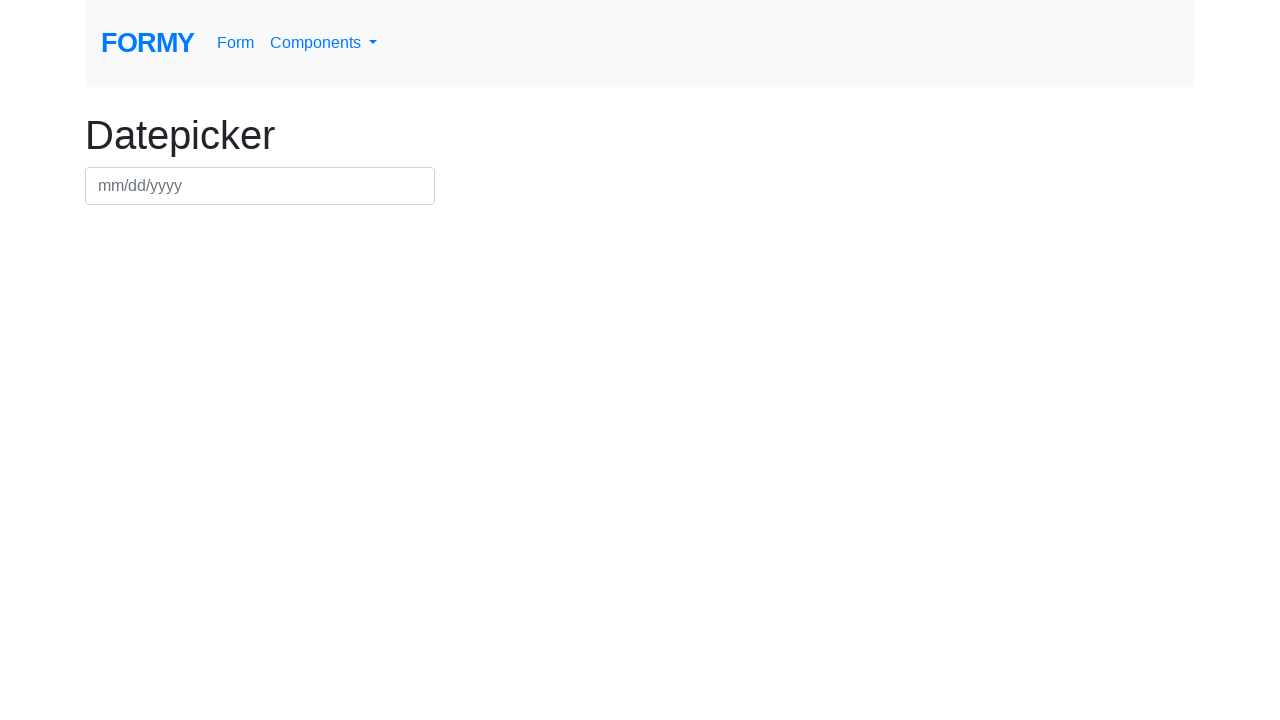

Navigated back to dropdown page
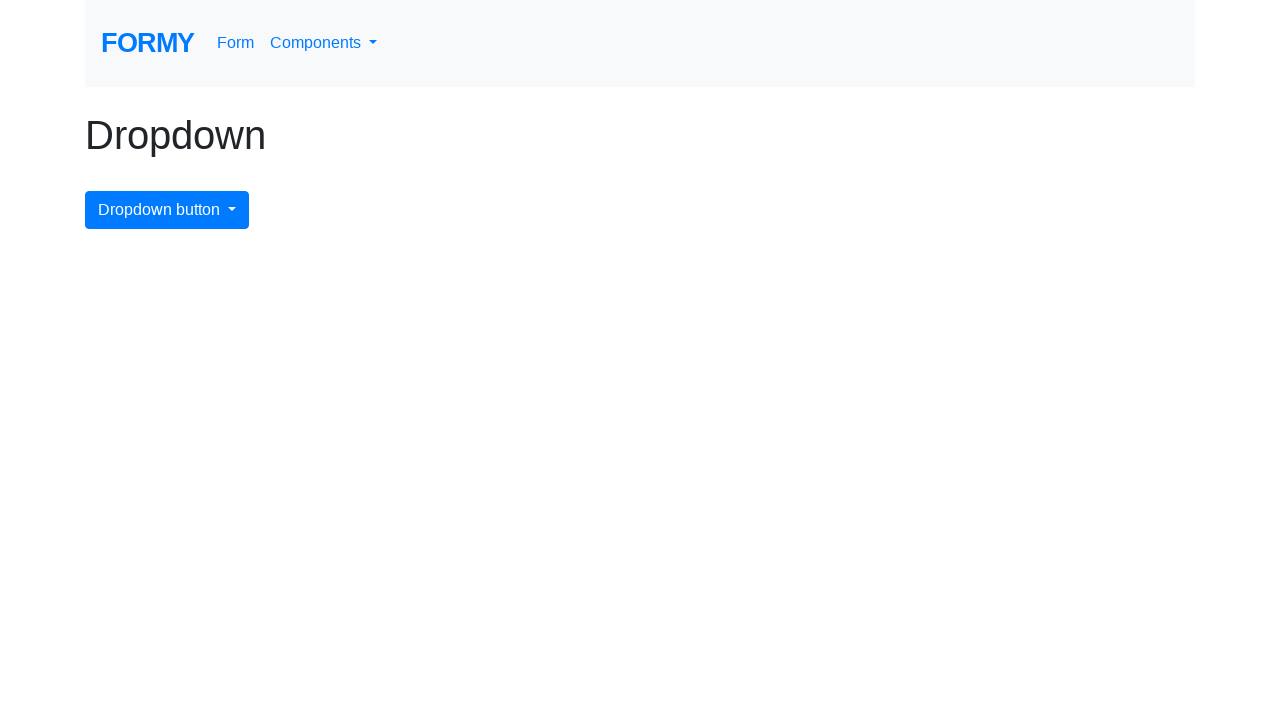

Dropdown page loaded
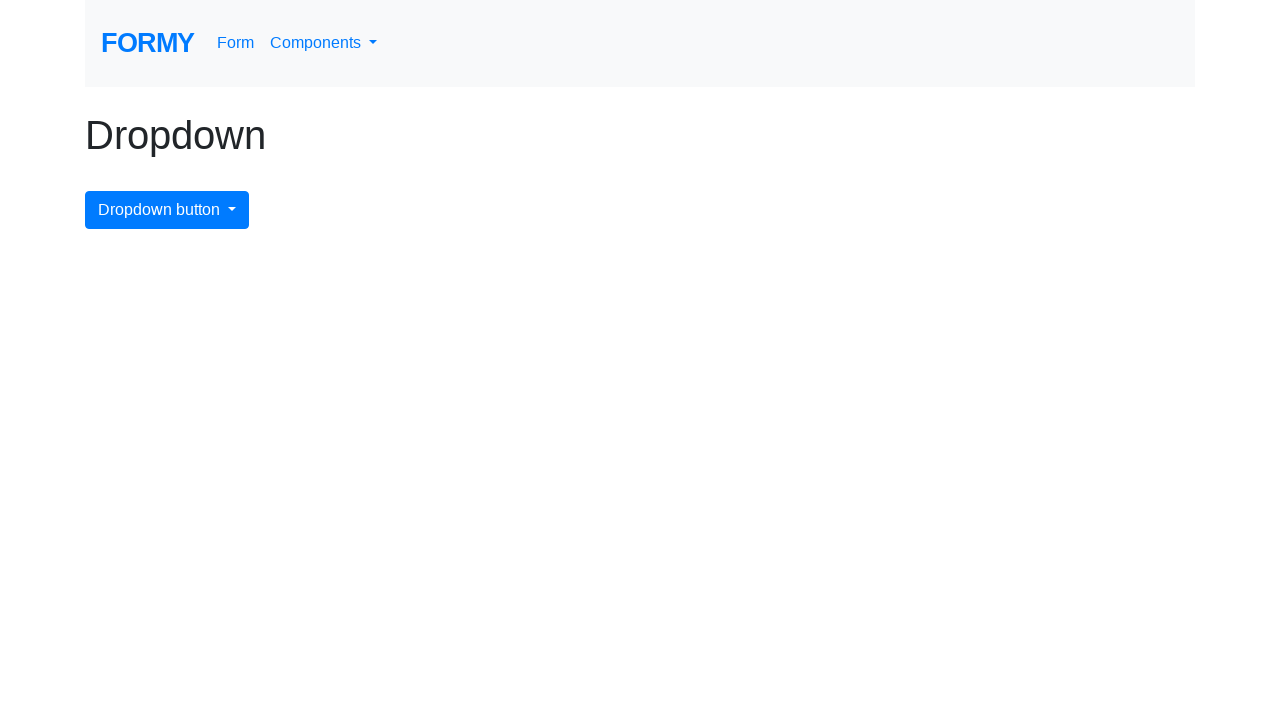

Clicked dropdown menu button to open it for next iteration at (167, 210) on #dropdownMenuButton
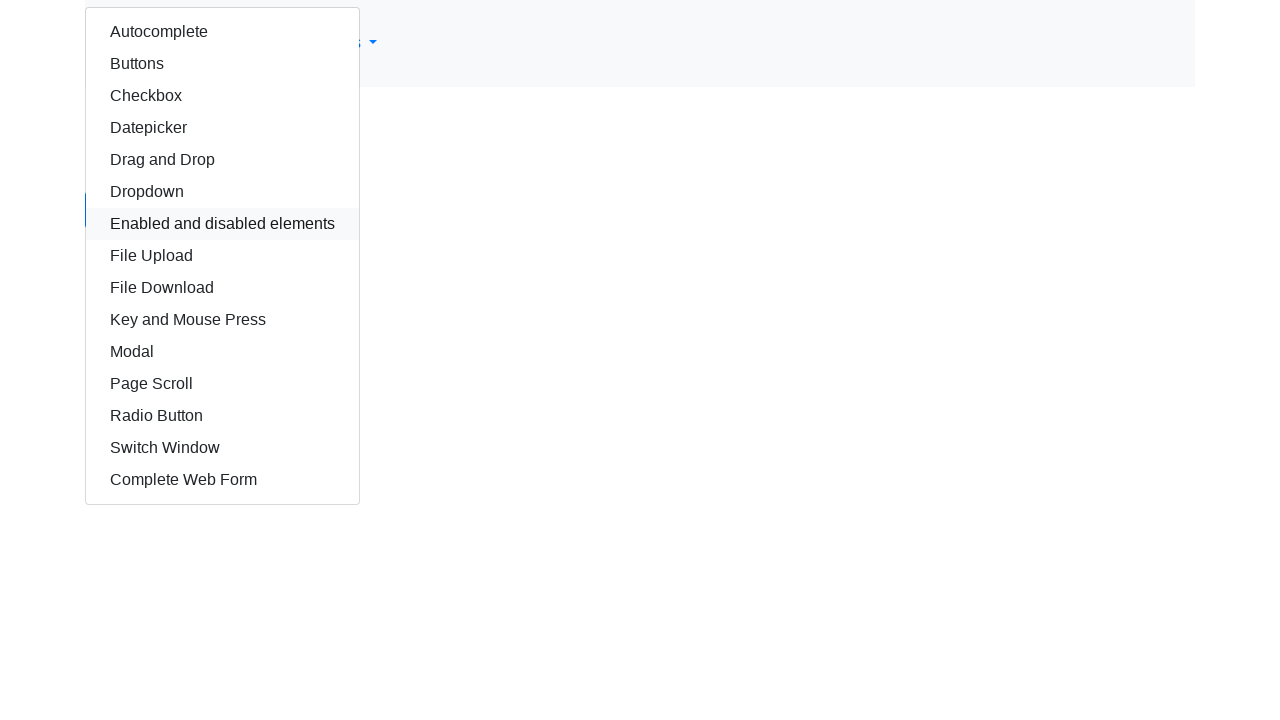

Dropdown menu is visible and ready for next item
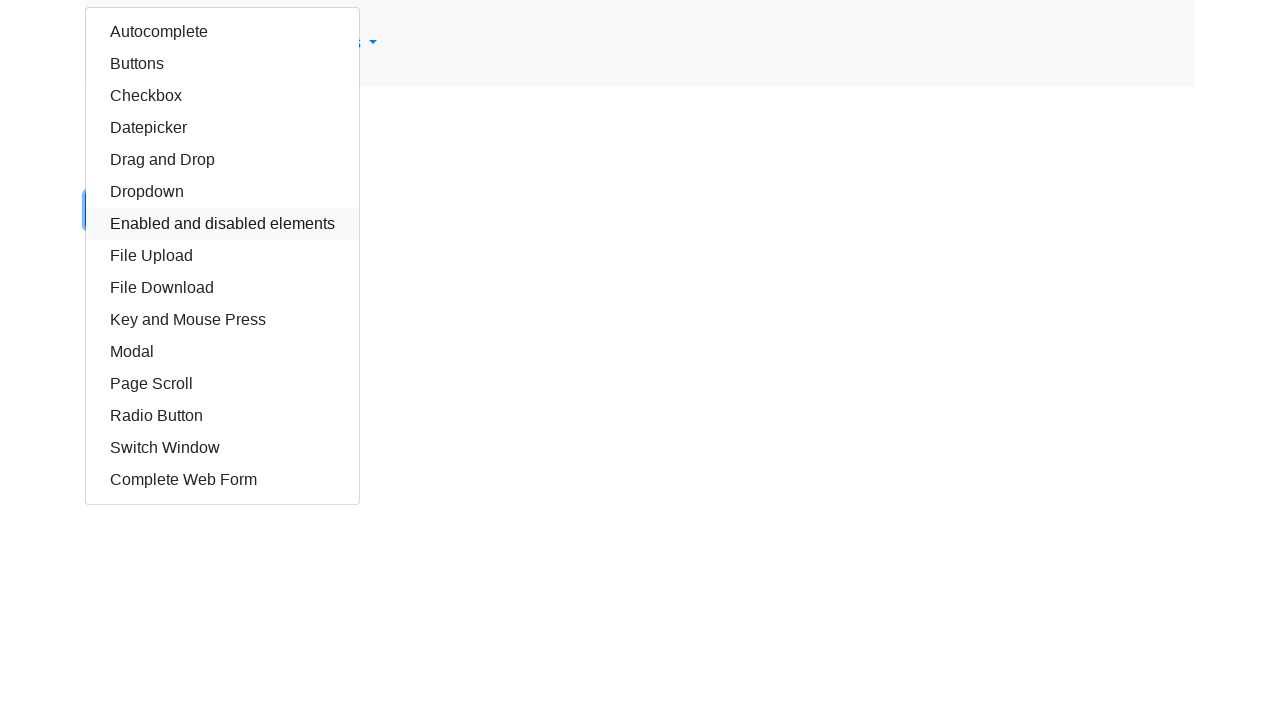

Clicked dropdown item 5 of 15 at (222, 160) on xpath=//html/body/div/div/div/a >> nth=4
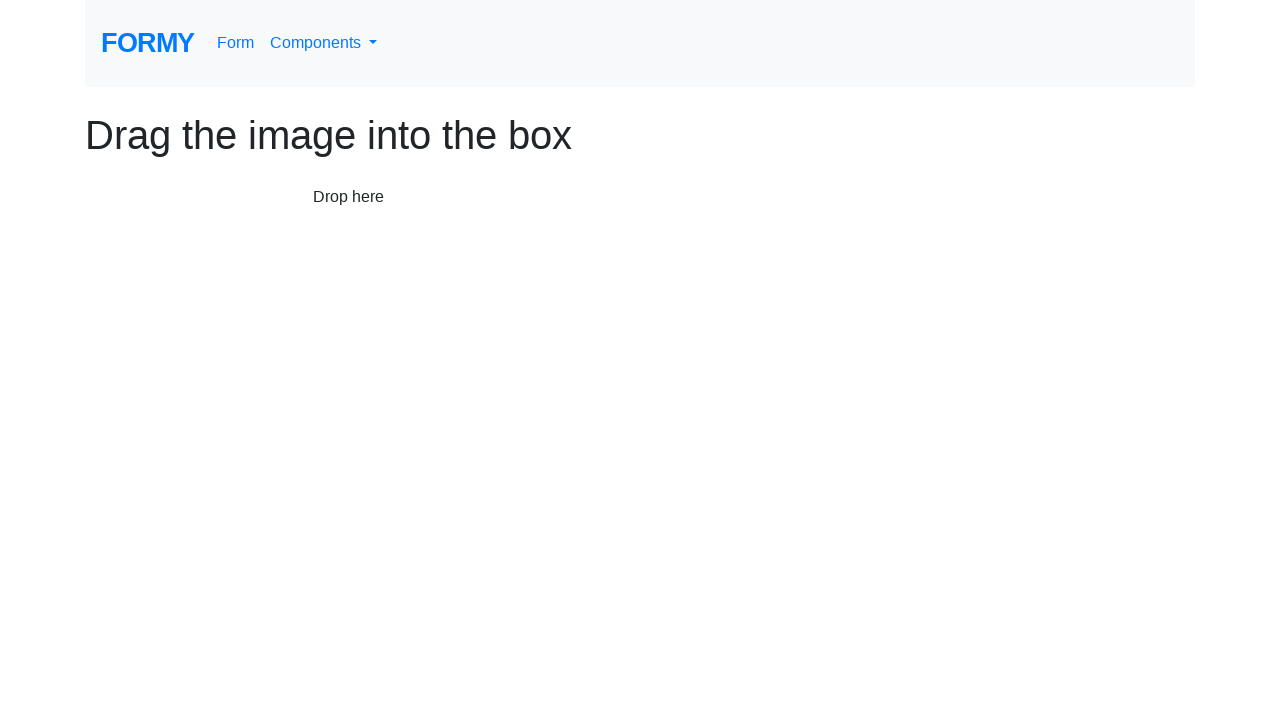

Verified navigation to https://formy-project.herokuapp.com/dragdrop
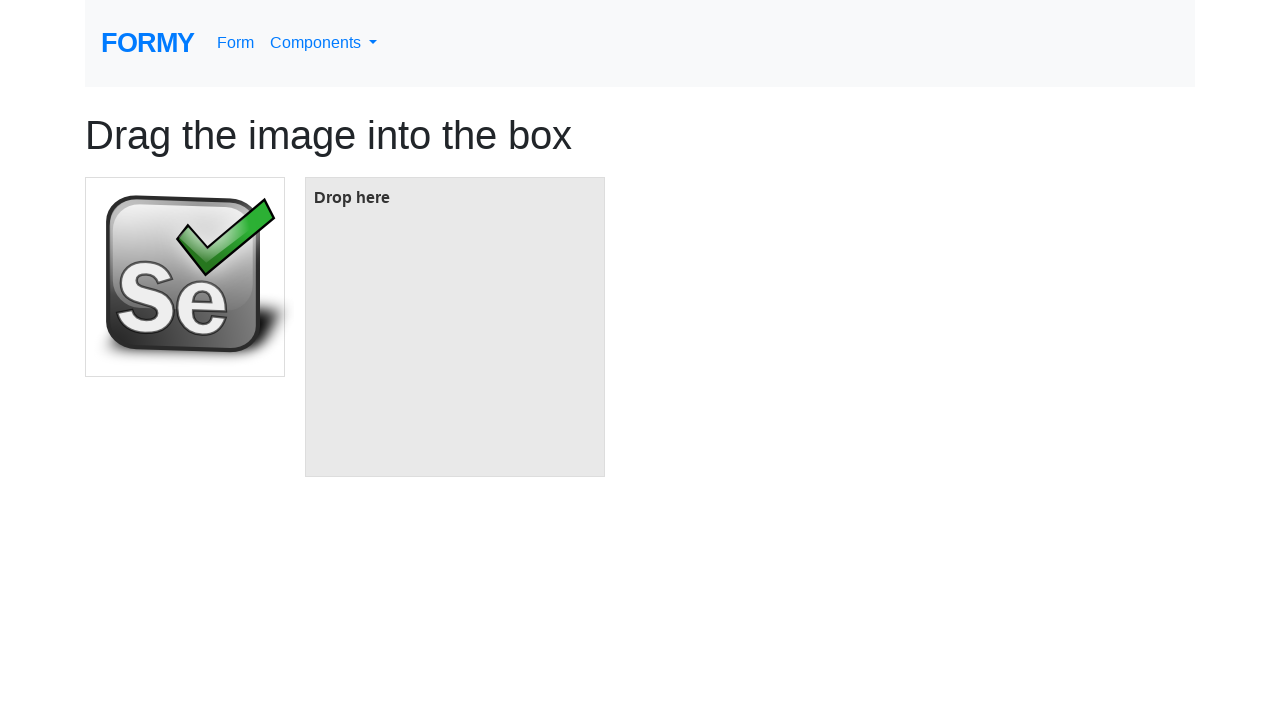

Navigated back to dropdown page
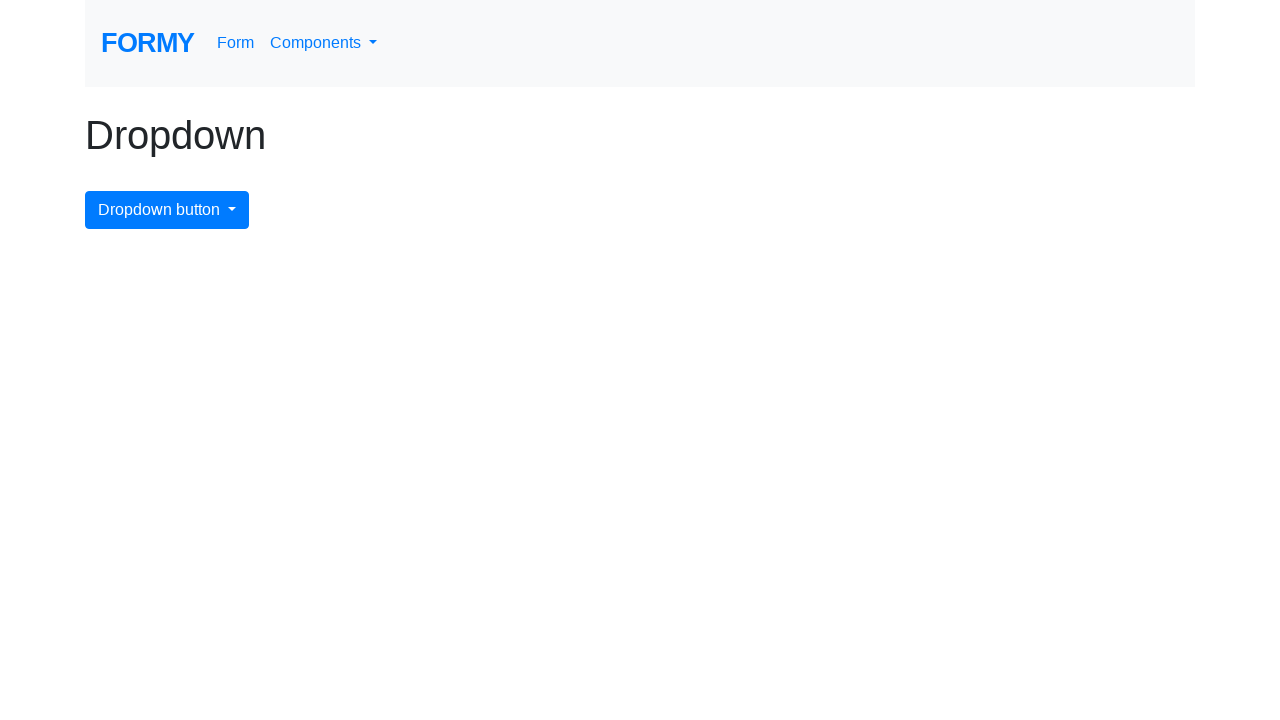

Dropdown page loaded
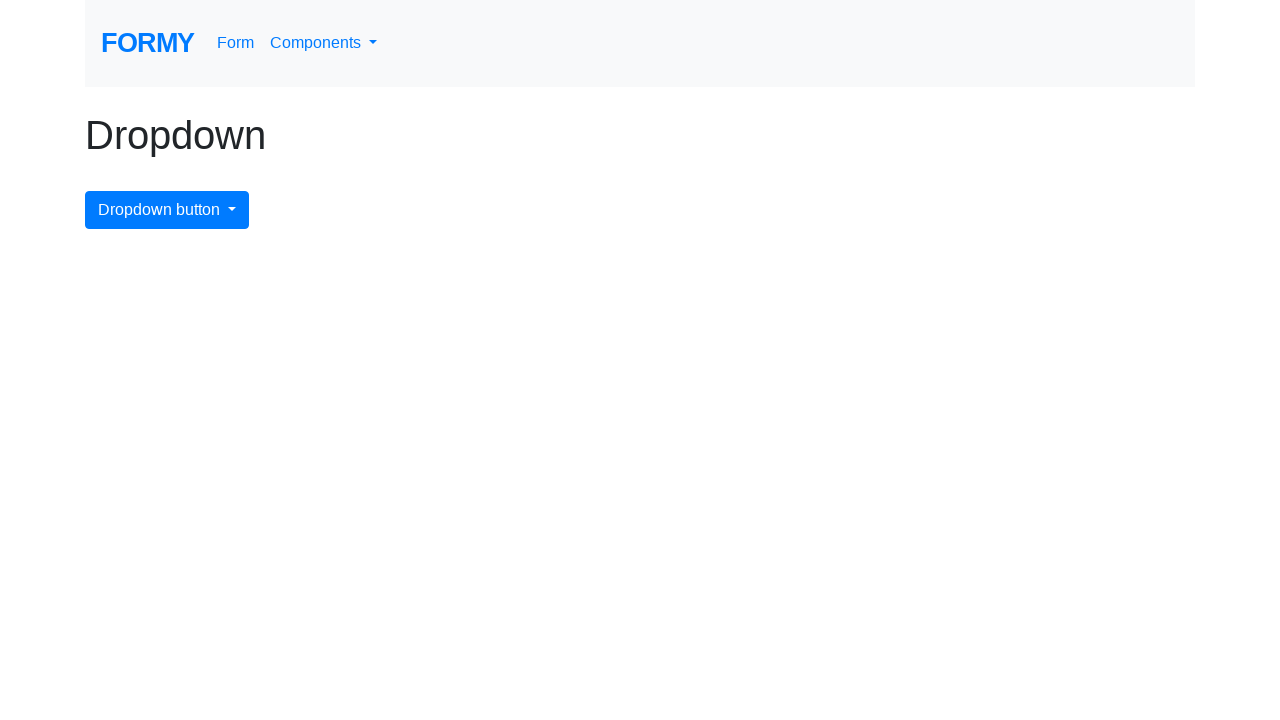

Clicked dropdown menu button to open it for next iteration at (167, 210) on #dropdownMenuButton
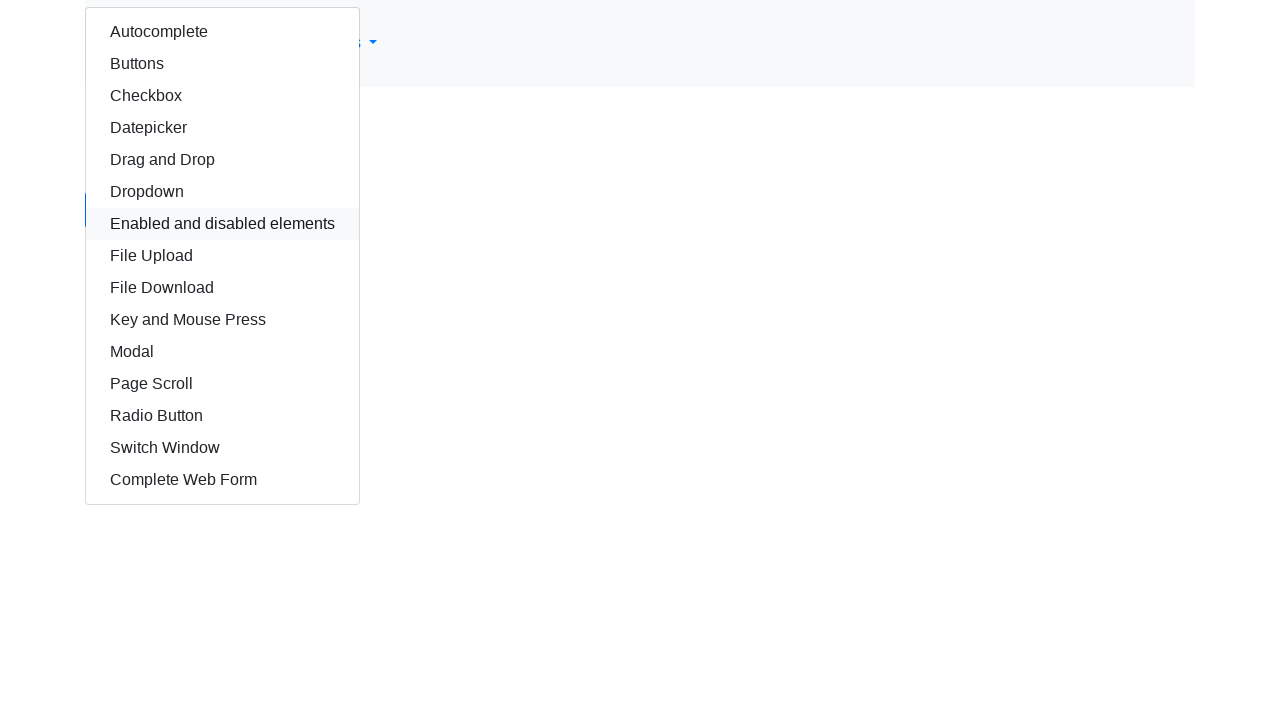

Dropdown menu is visible and ready for next item
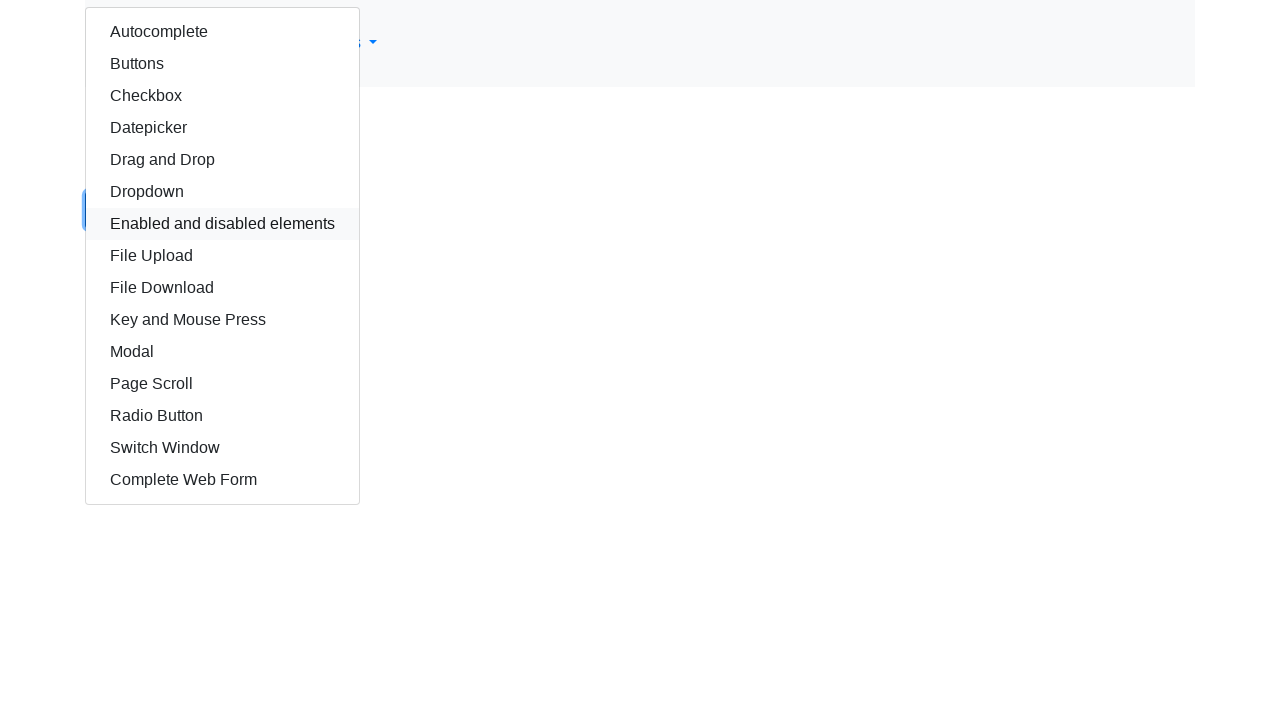

Clicked dropdown item 6 of 15 at (222, 192) on xpath=//html/body/div/div/div/a >> nth=5
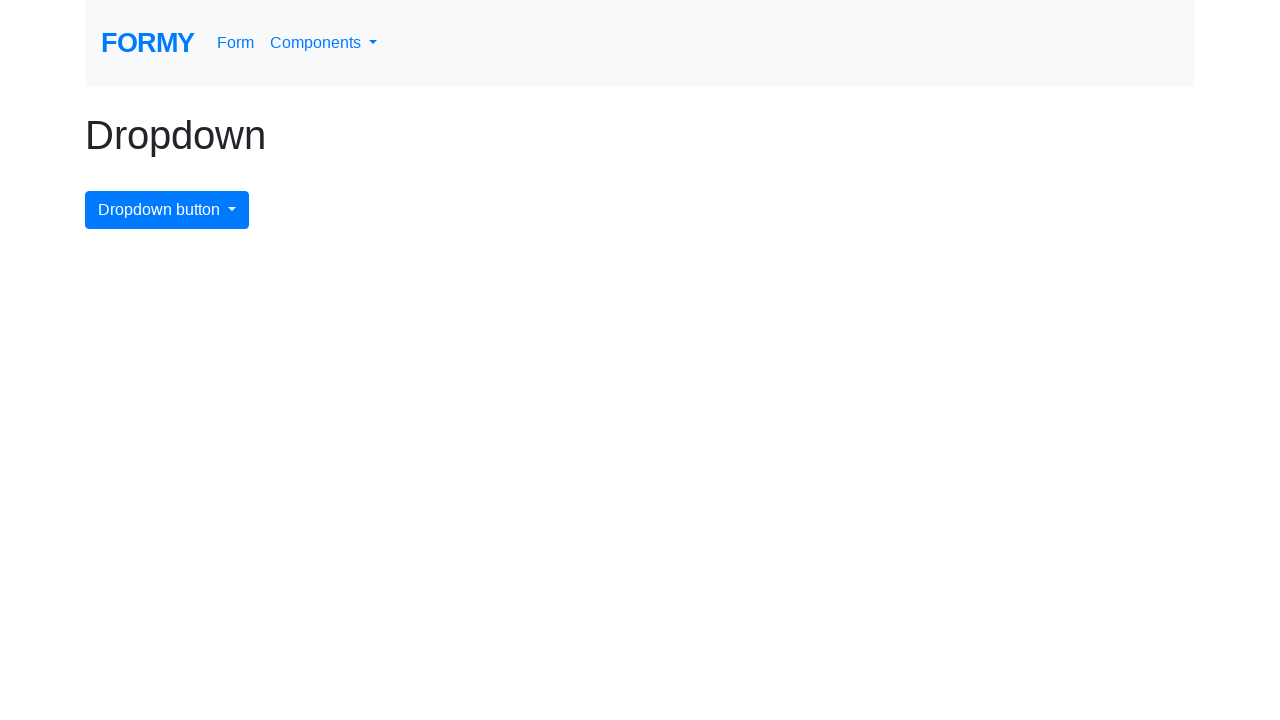

Verified navigation to https://formy-project.herokuapp.com/dropdown
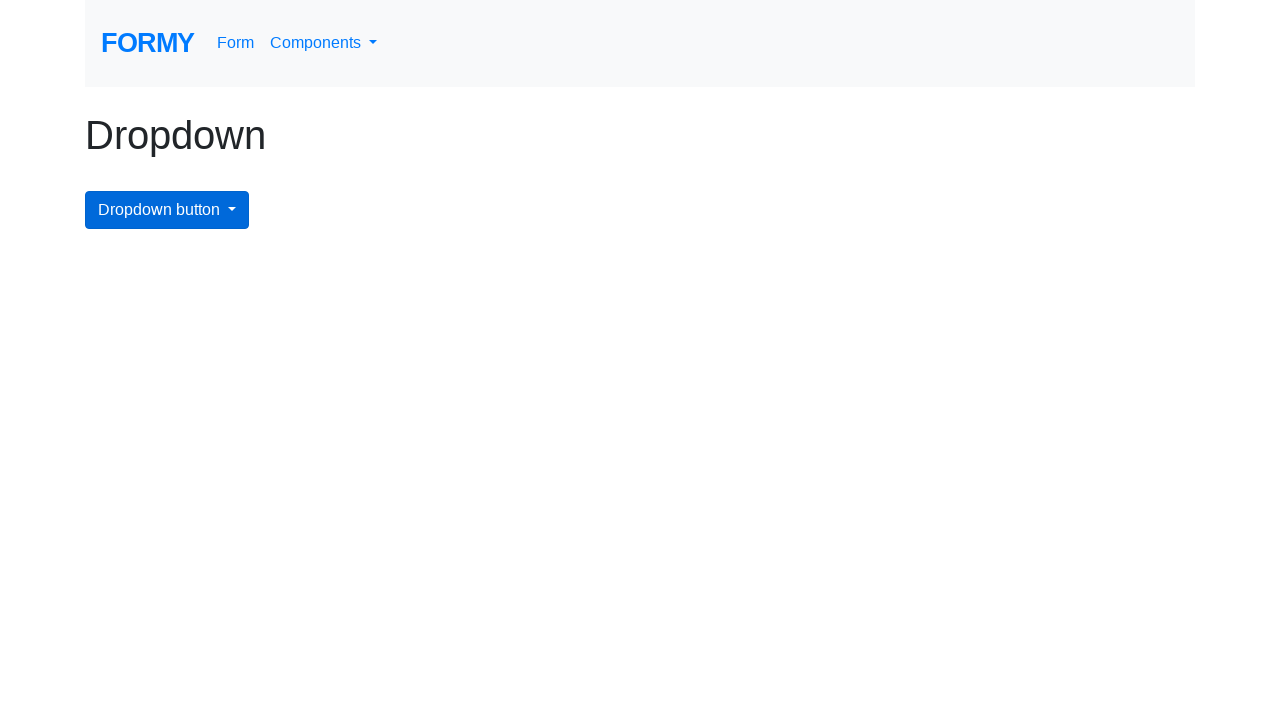

Clicked dropdown menu button to open it for next iteration at (167, 210) on #dropdownMenuButton
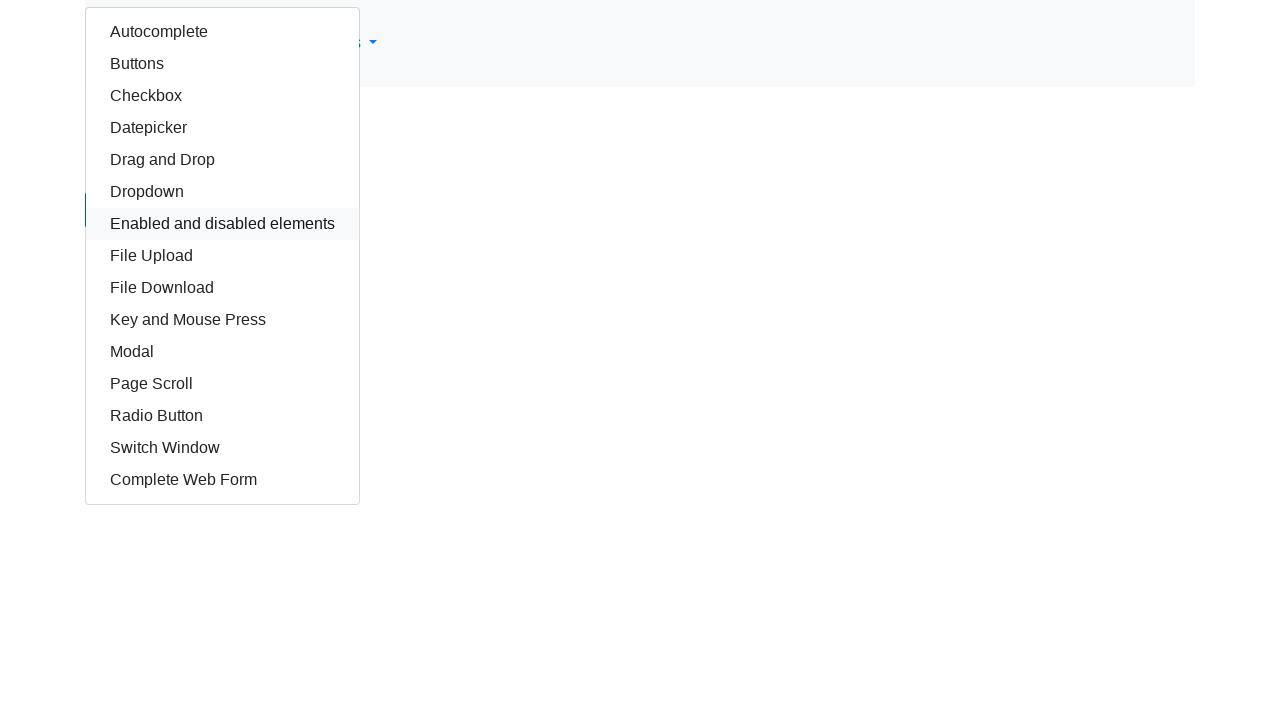

Dropdown menu is visible and ready for next item
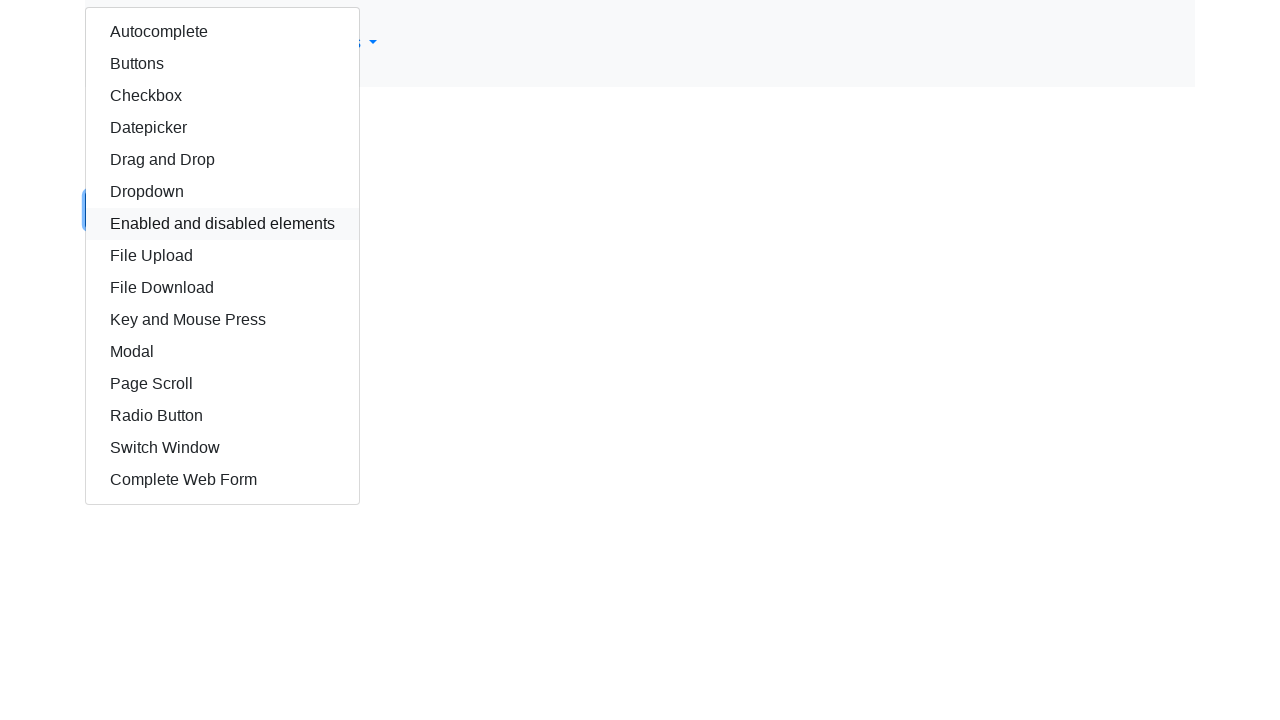

Clicked dropdown item 7 of 15 at (222, 224) on xpath=//html/body/div/div/div/a >> nth=6
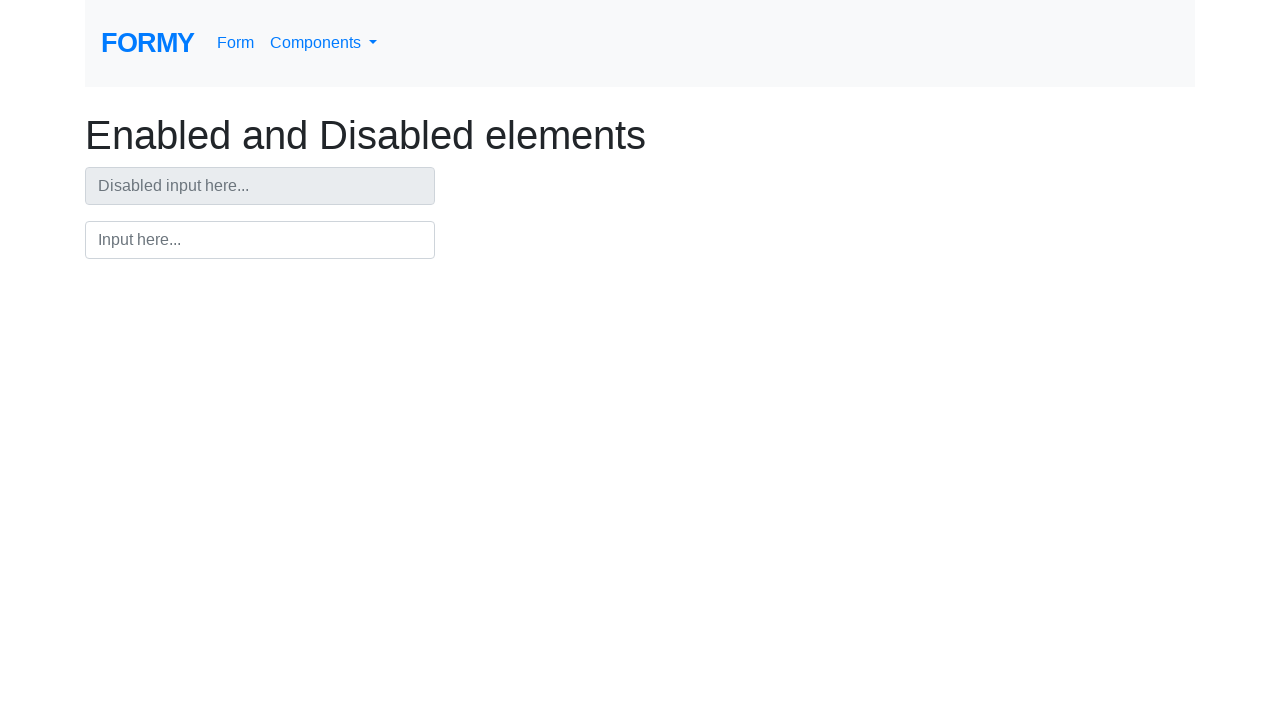

Verified navigation to https://formy-project.herokuapp.com/enabled
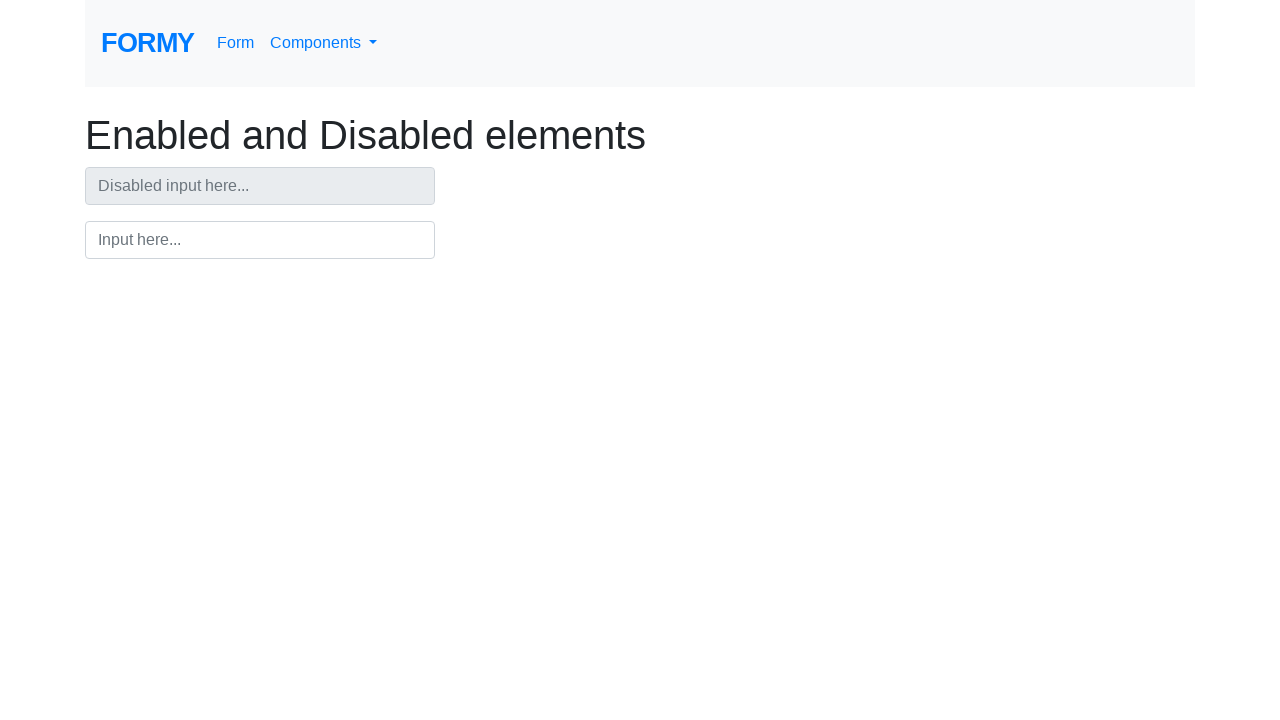

Navigated back to dropdown page
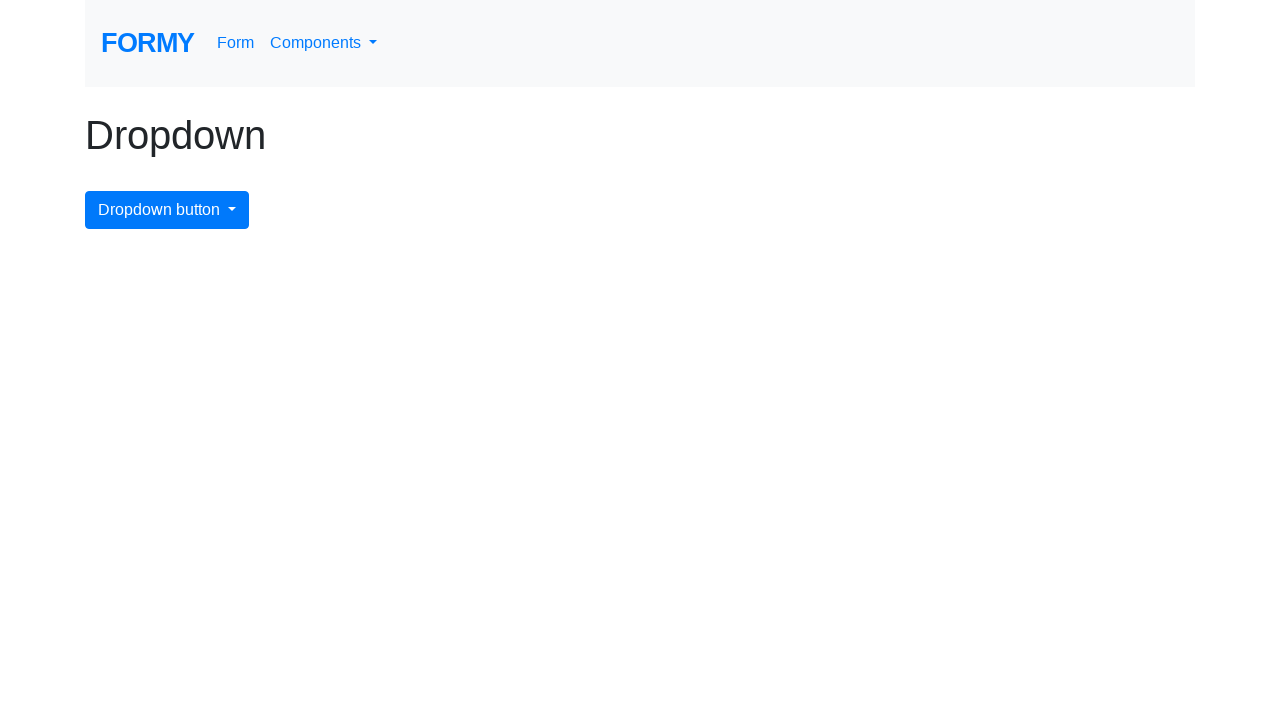

Dropdown page loaded
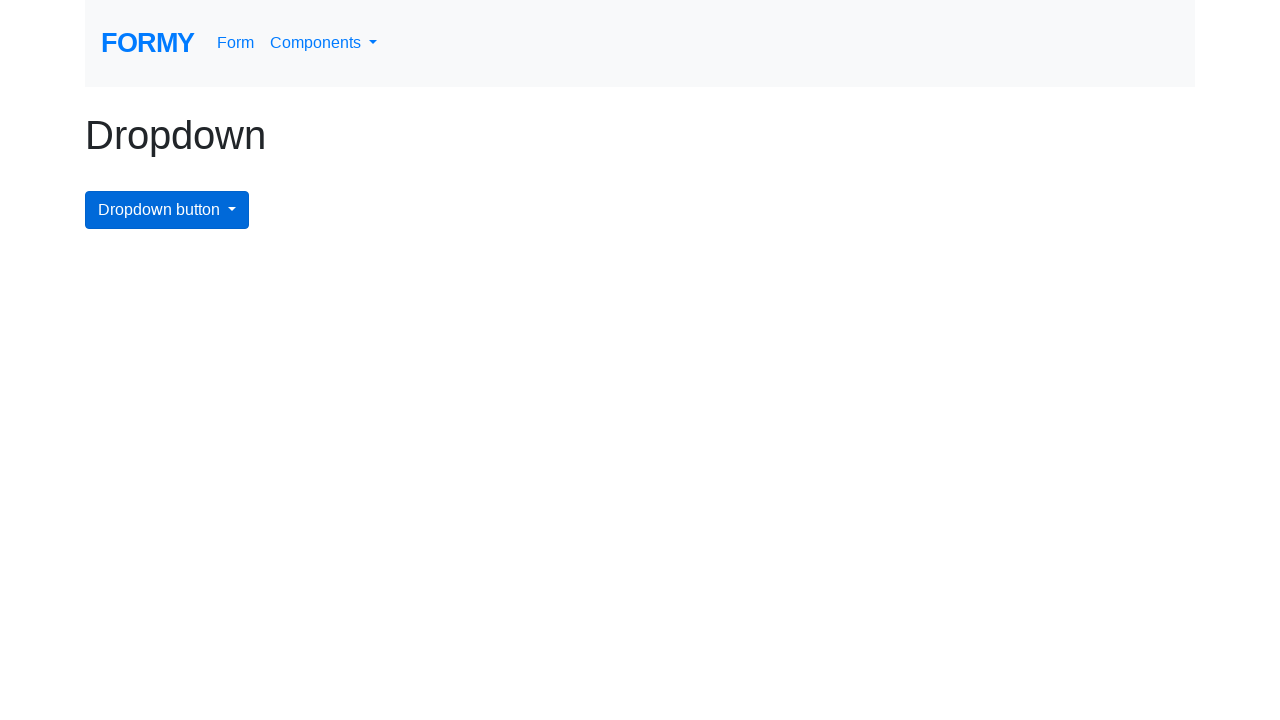

Clicked dropdown menu button to open it for next iteration at (167, 210) on #dropdownMenuButton
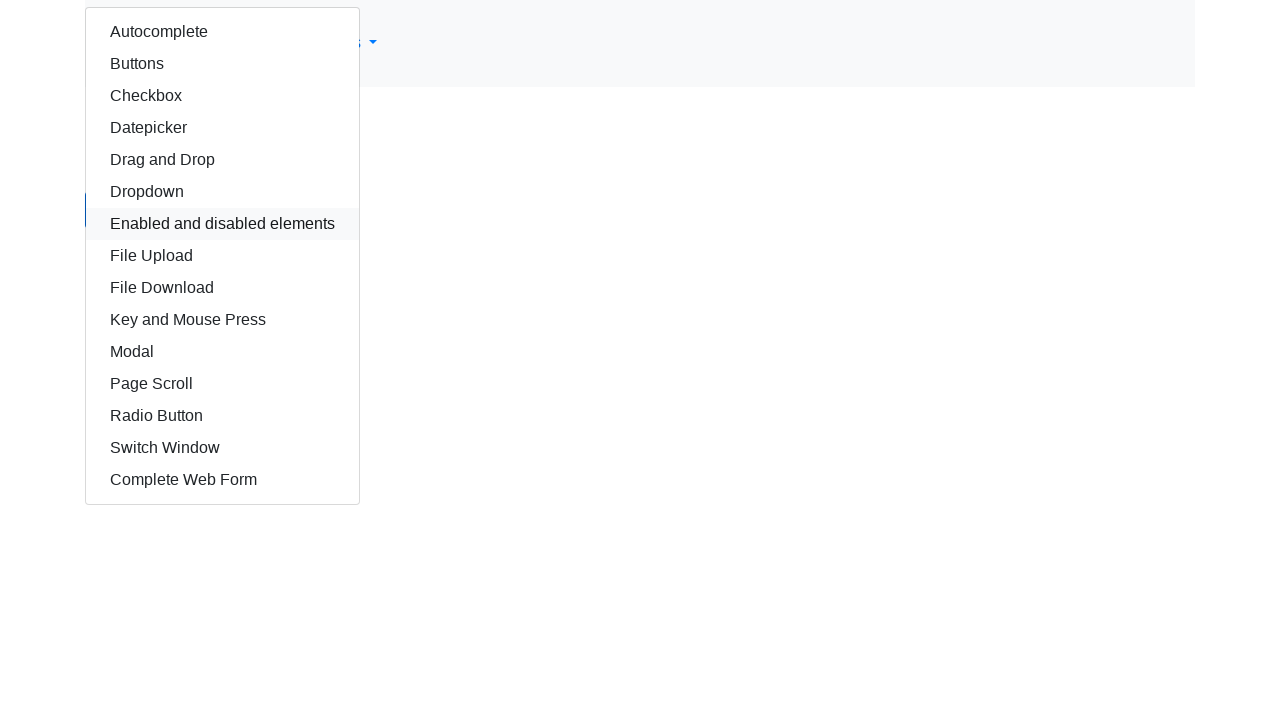

Dropdown menu is visible and ready for next item
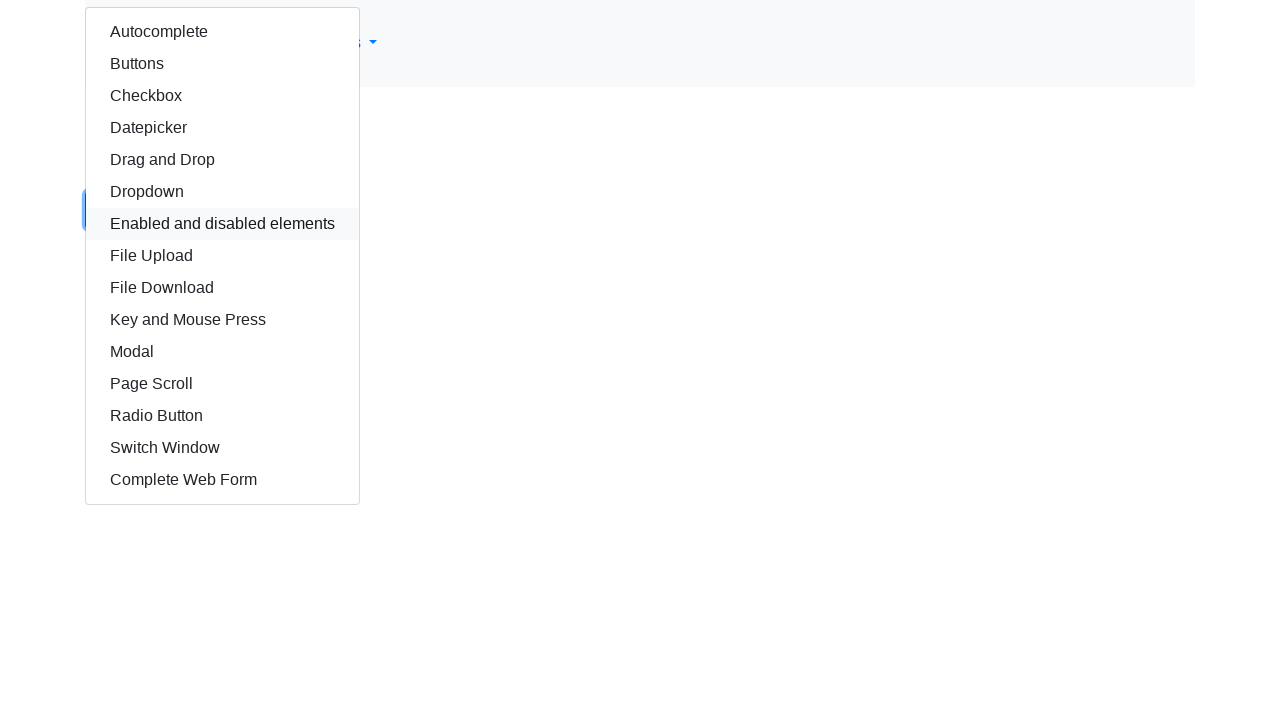

Clicked dropdown item 8 of 15 at (222, 256) on xpath=//html/body/div/div/div/a >> nth=7
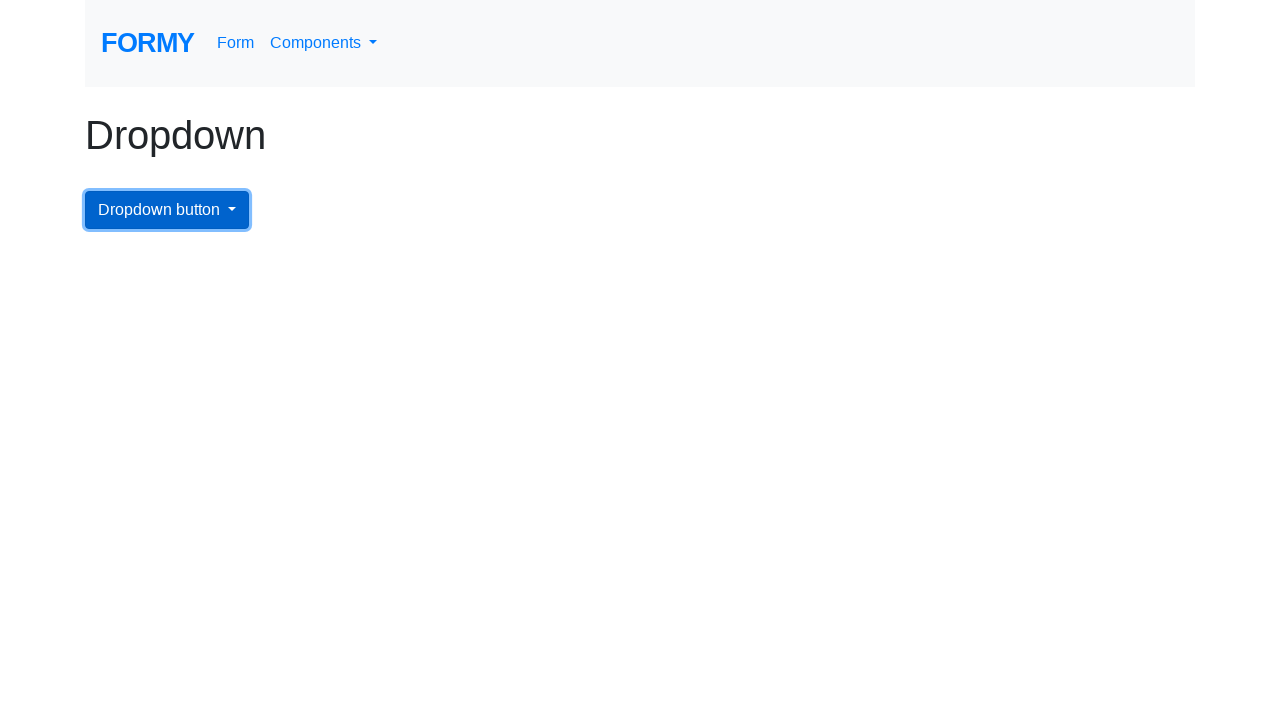

Verified navigation to https://formy-project.herokuapp.com/fileupload
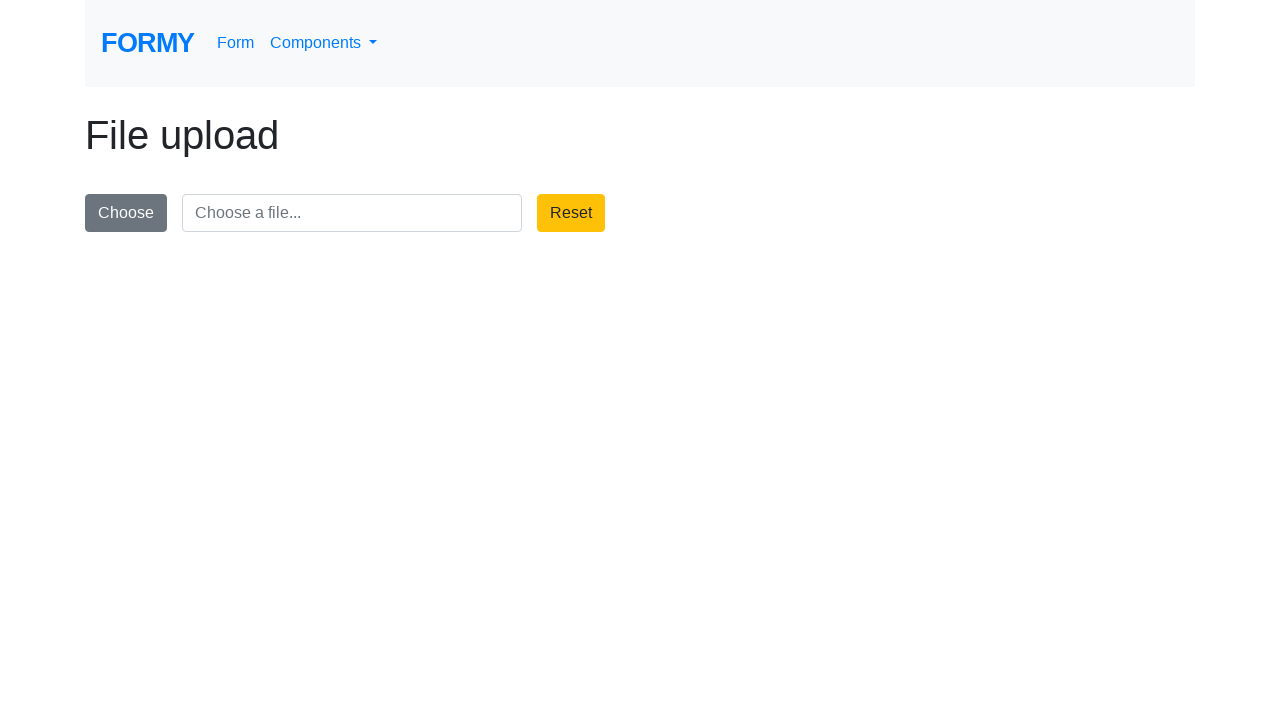

Navigated back to dropdown page
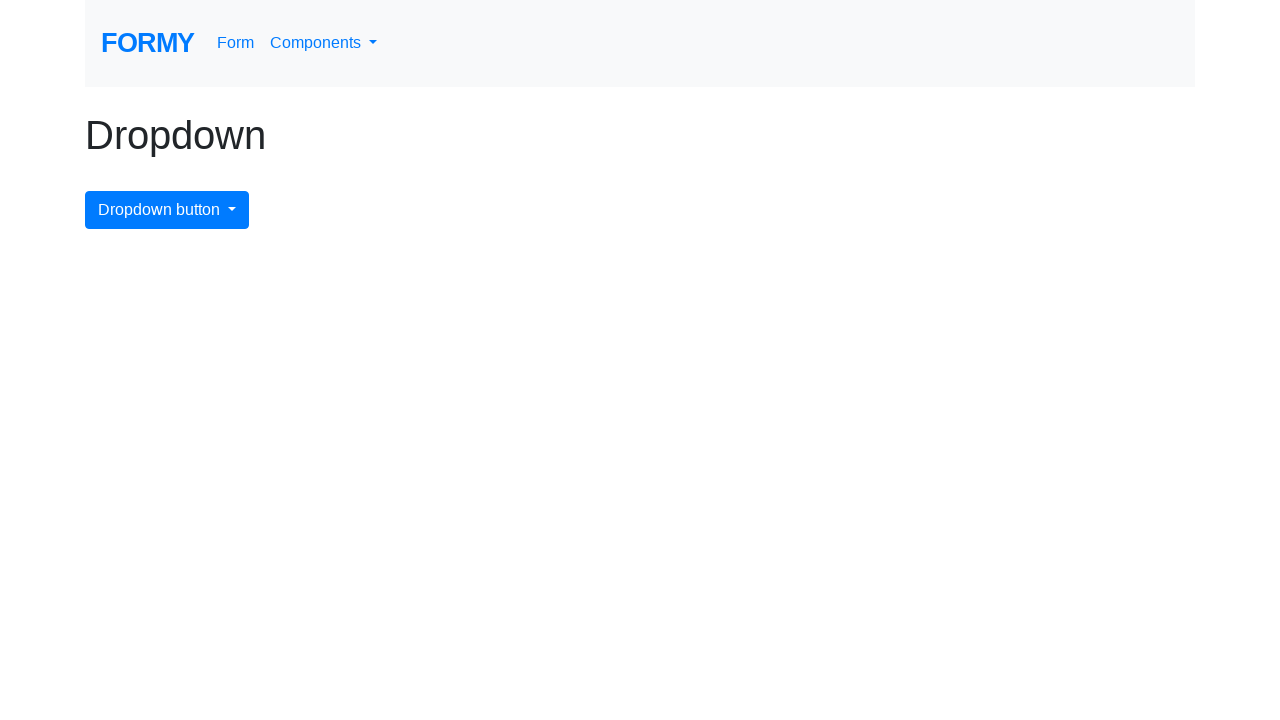

Dropdown page loaded
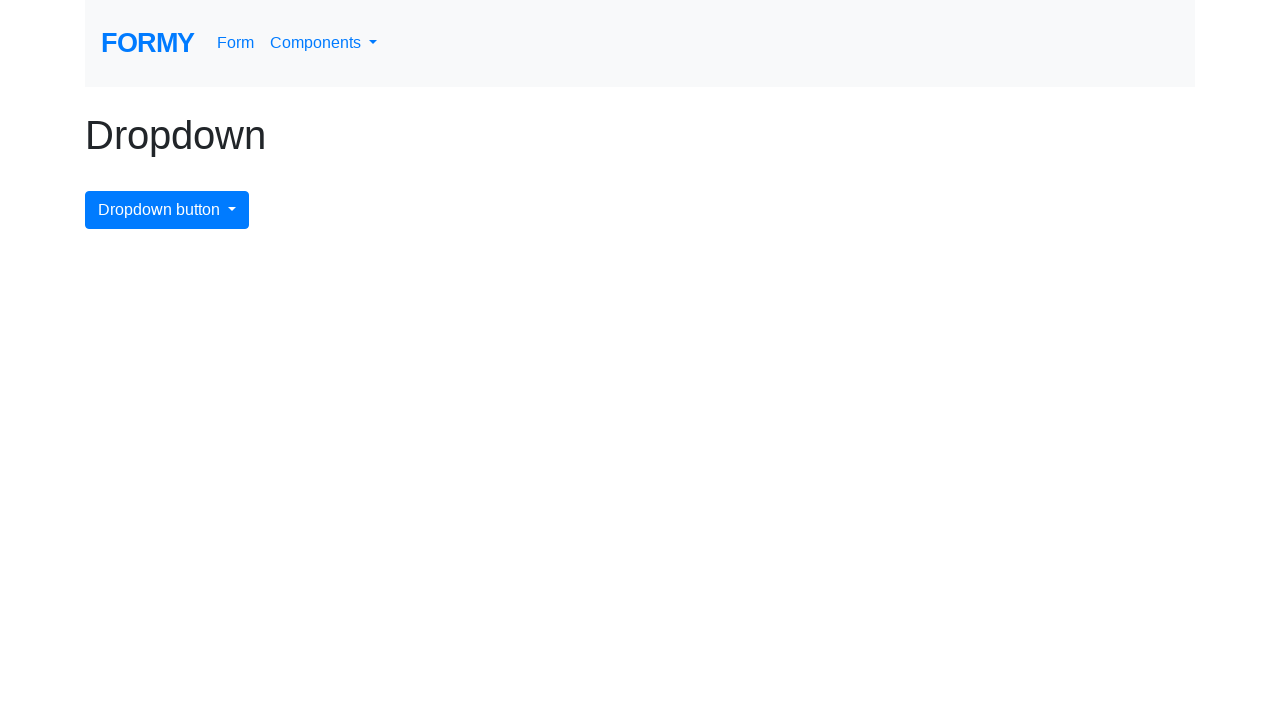

Clicked dropdown menu button to open it for next iteration at (167, 210) on #dropdownMenuButton
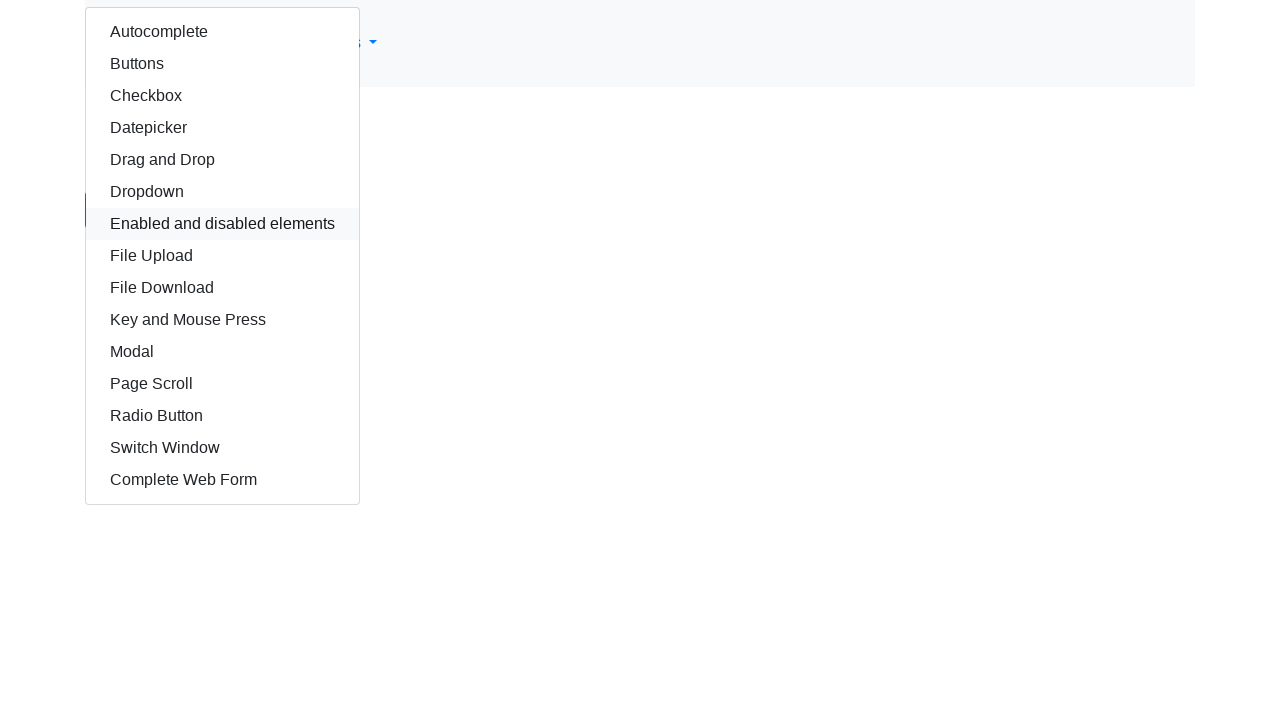

Dropdown menu is visible and ready for next item
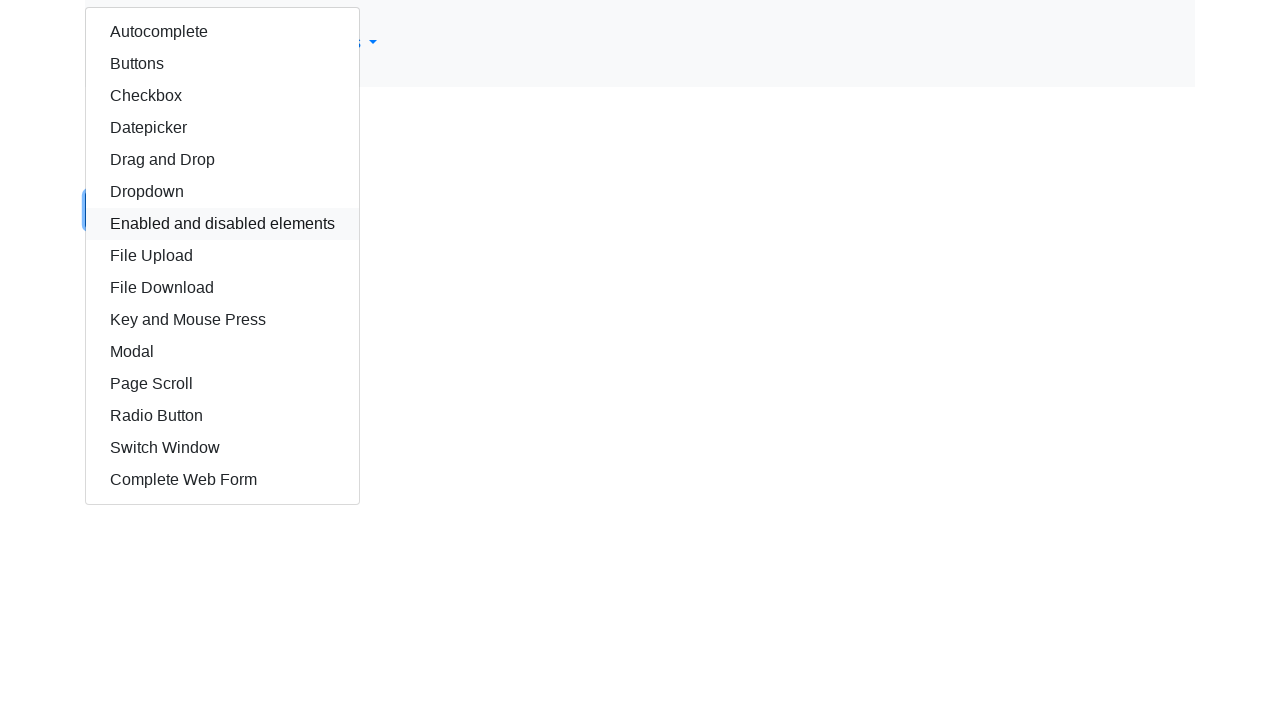

Clicked dropdown item 9 of 15 at (222, 288) on xpath=//html/body/div/div/div/a >> nth=8
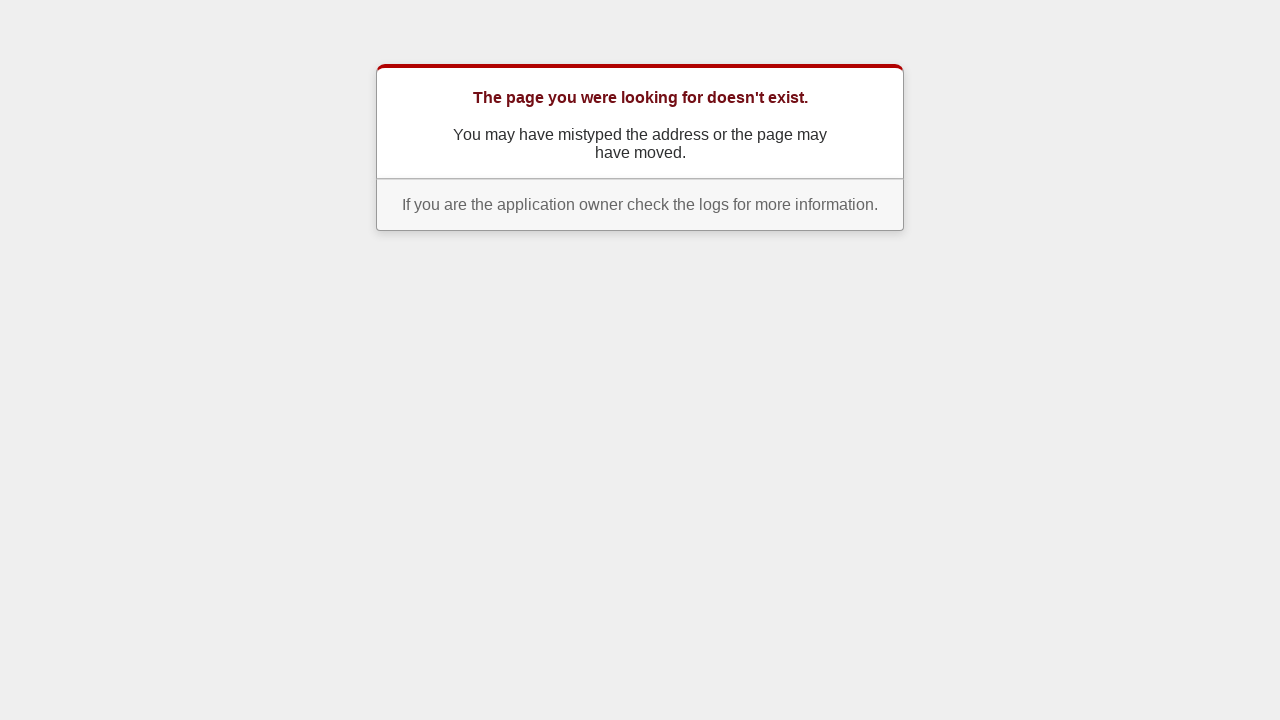

Verified navigation to https://formy-project.herokuapp.com/filedownload
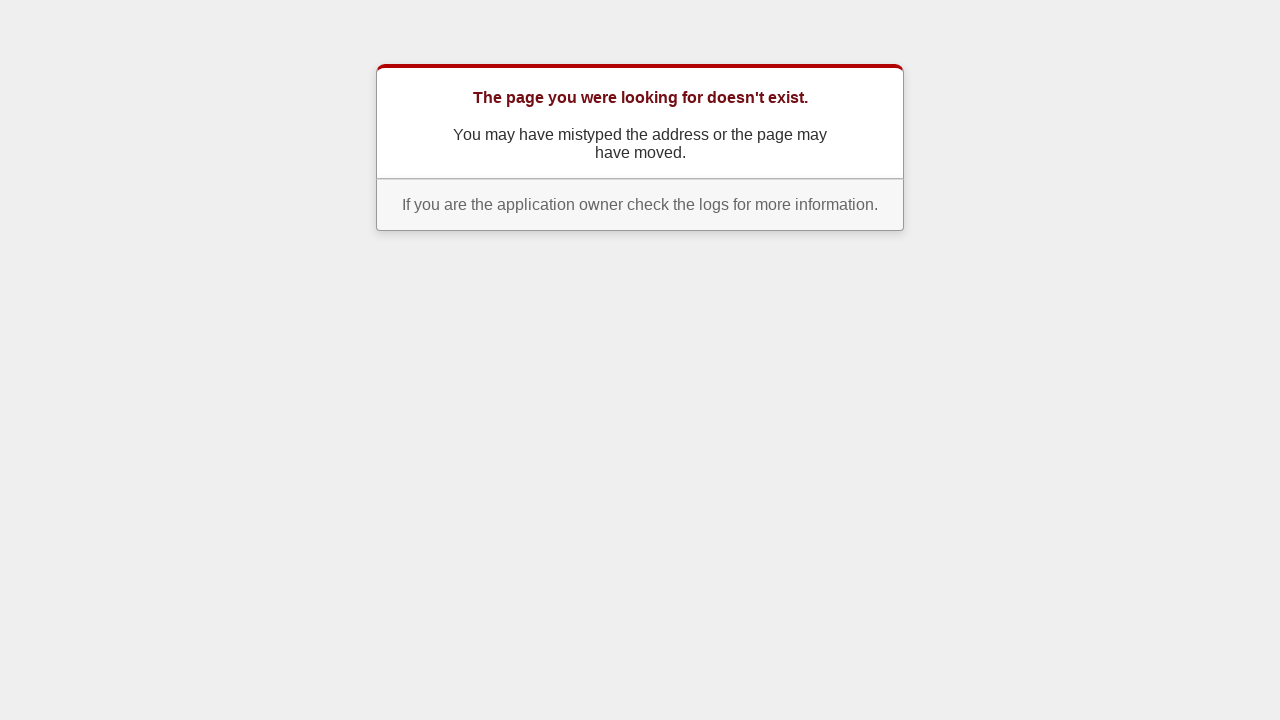

Navigated back to dropdown page
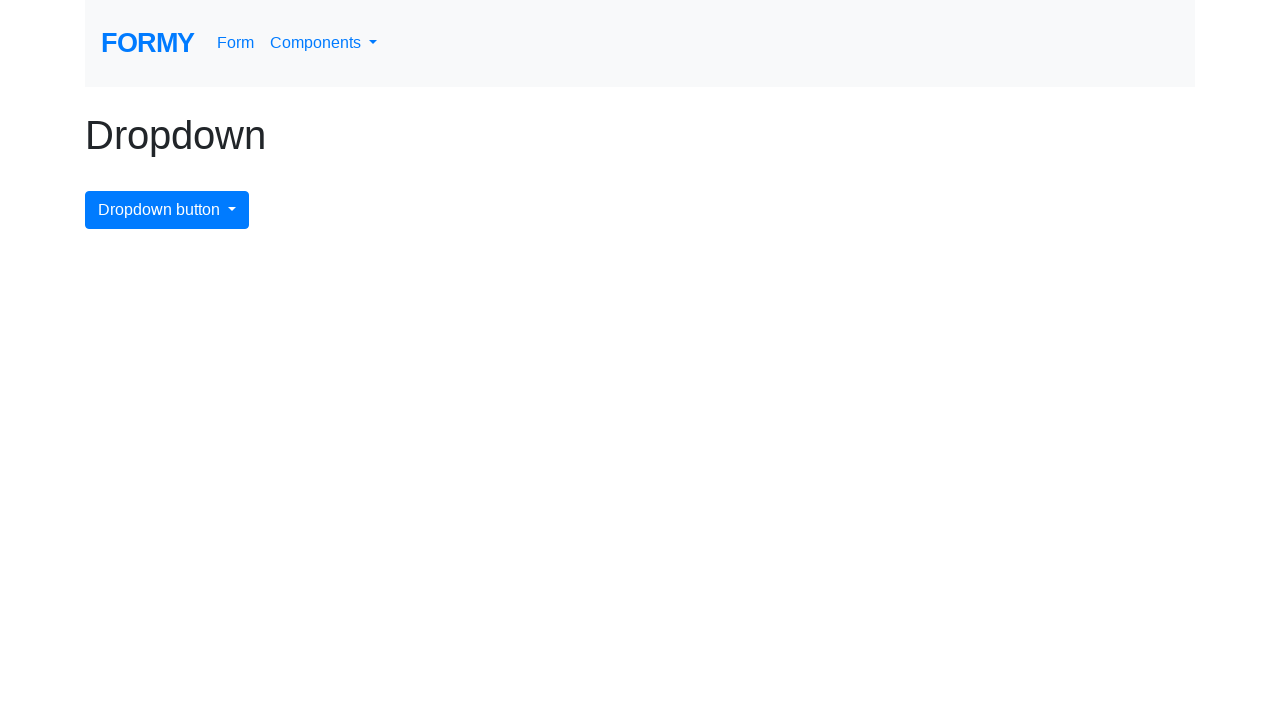

Dropdown page loaded
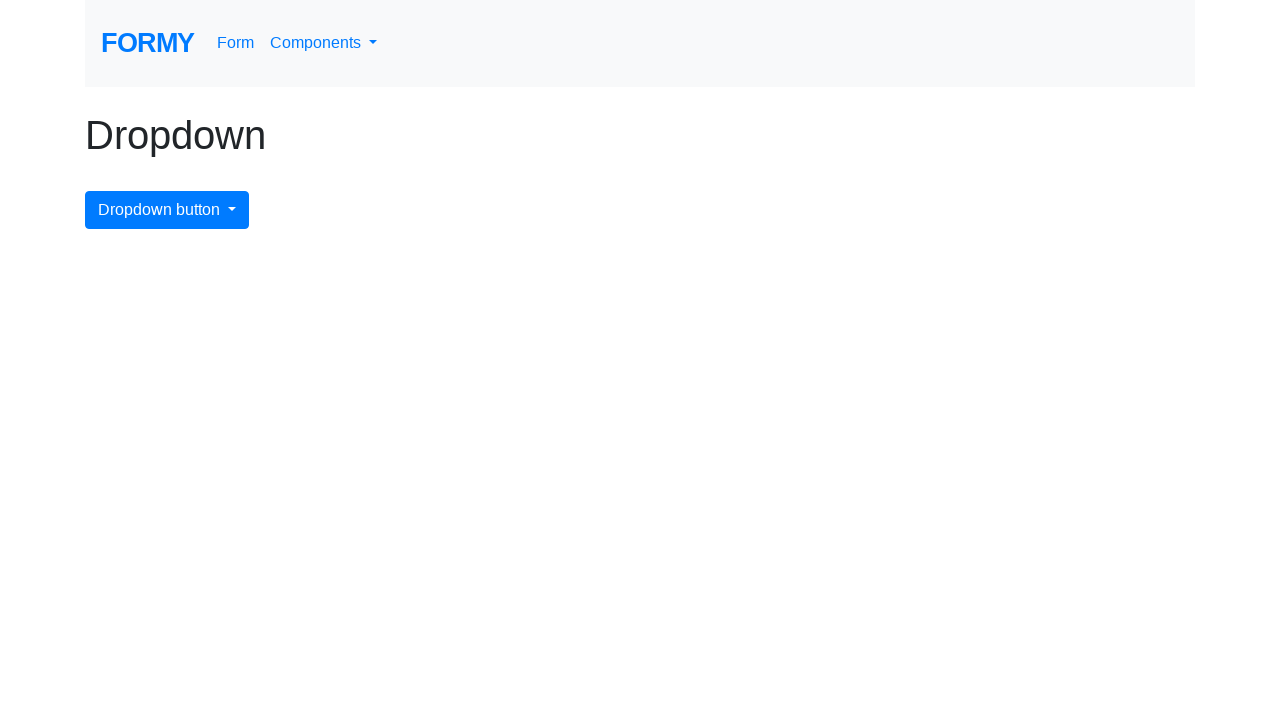

Clicked dropdown menu button to open it for next iteration at (167, 210) on #dropdownMenuButton
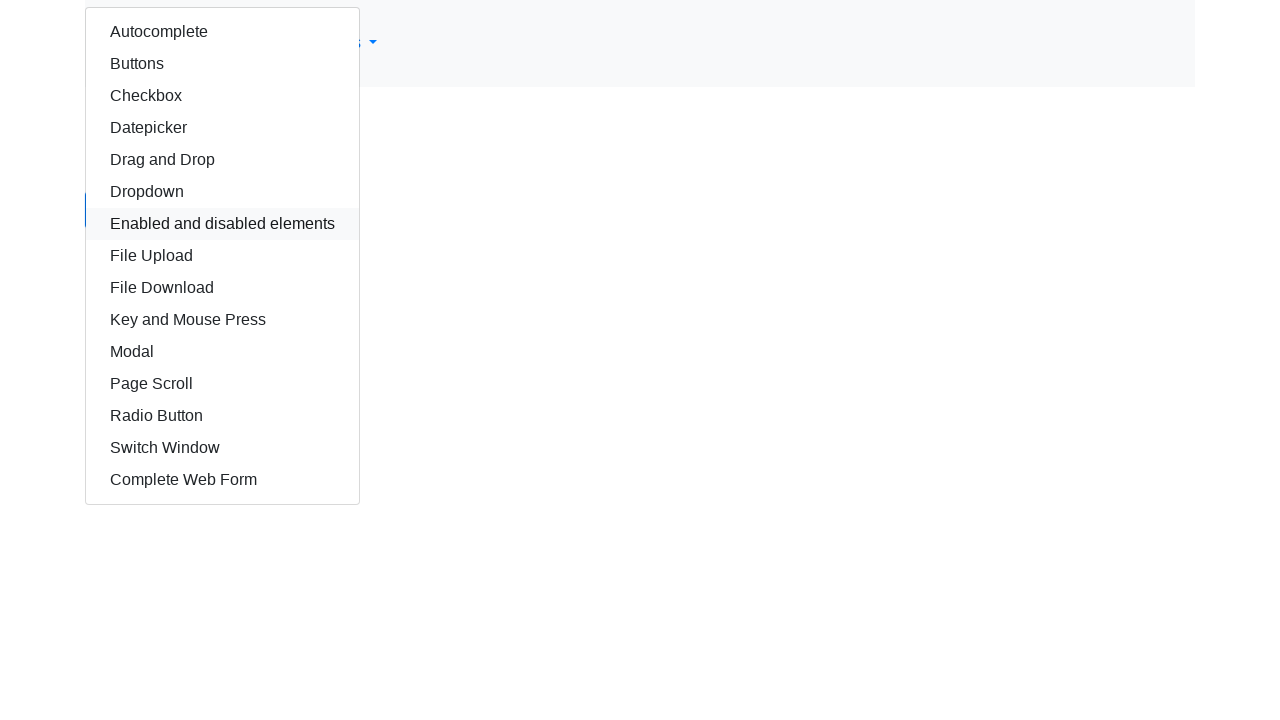

Dropdown menu is visible and ready for next item
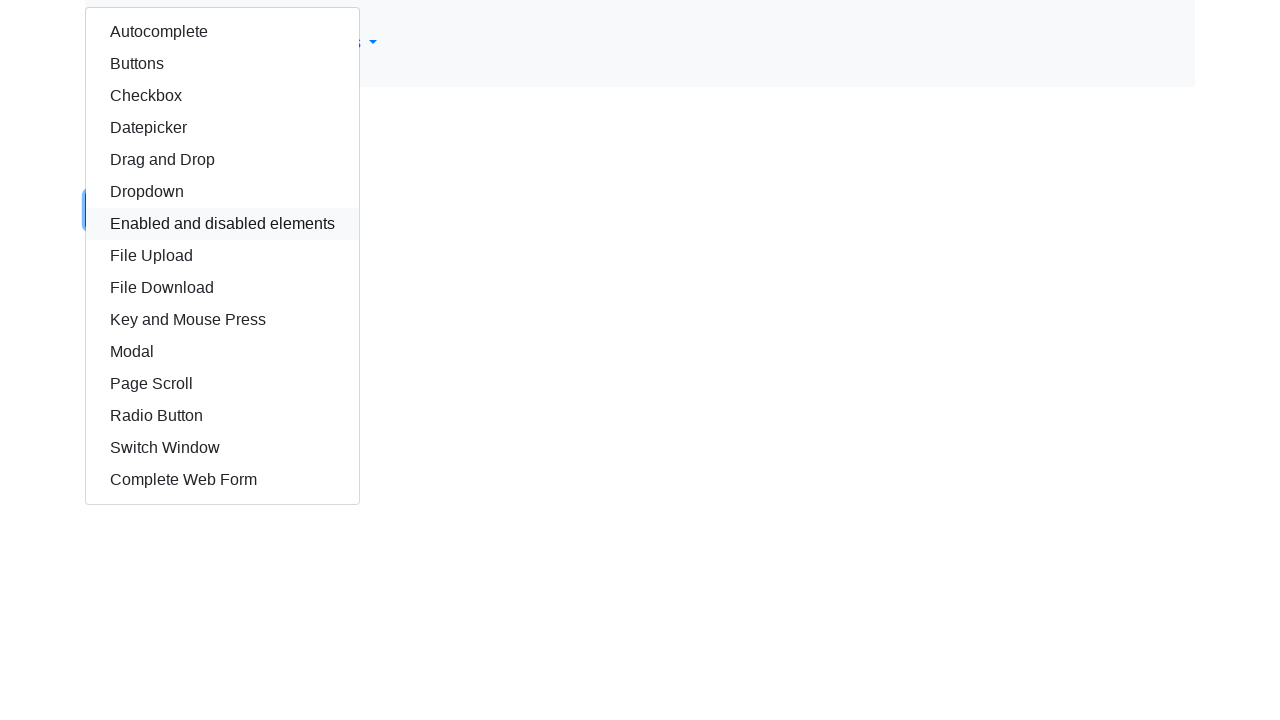

Clicked dropdown item 10 of 15 at (222, 320) on xpath=//html/body/div/div/div/a >> nth=9
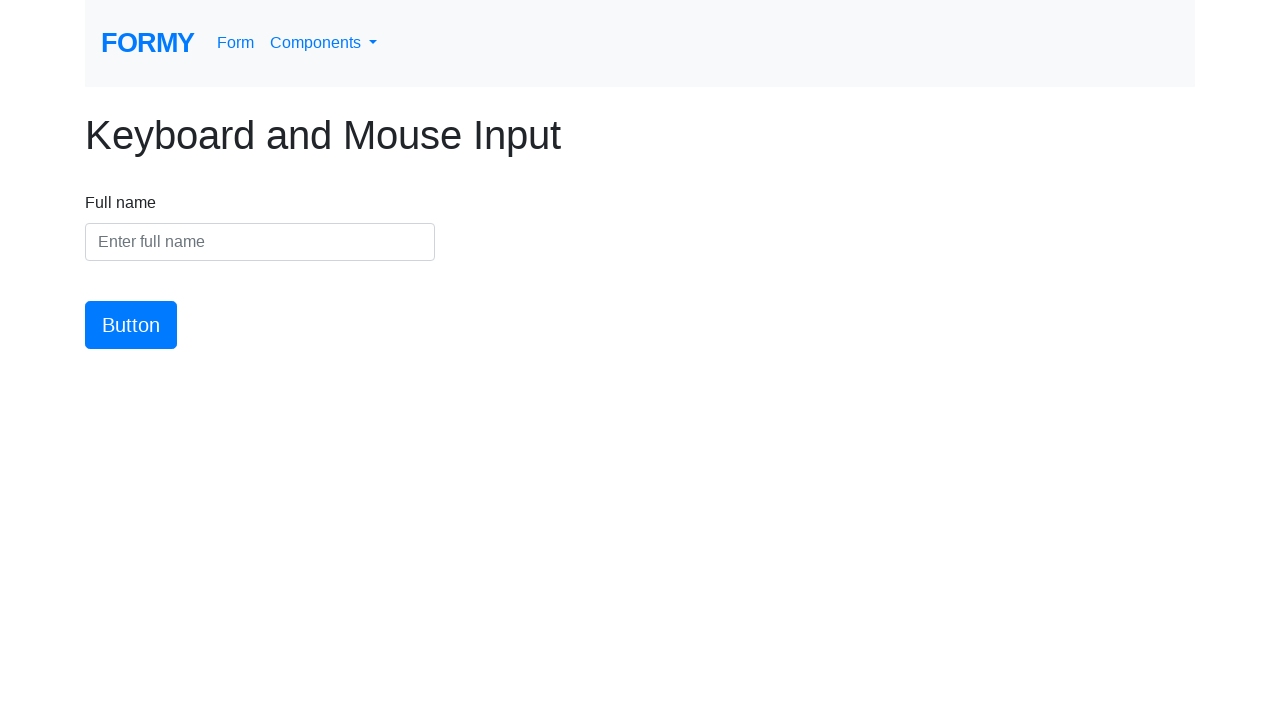

Verified navigation to https://formy-project.herokuapp.com/keypress
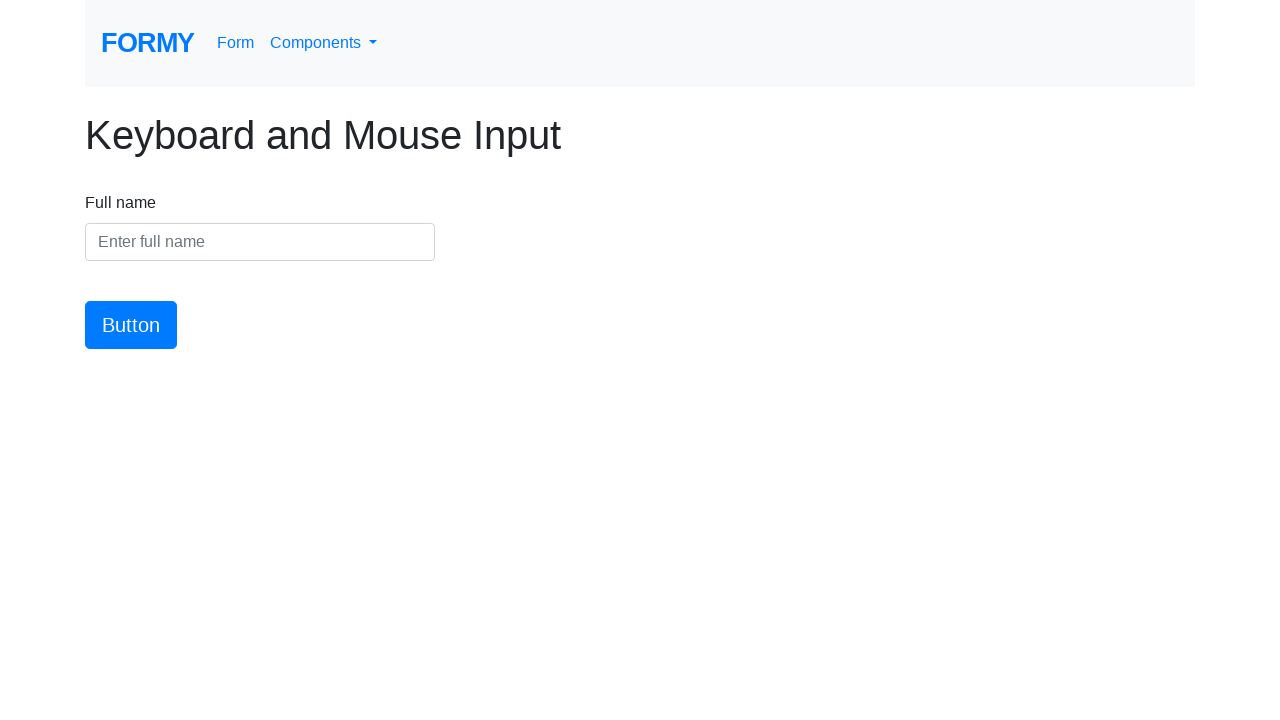

Navigated back to dropdown page
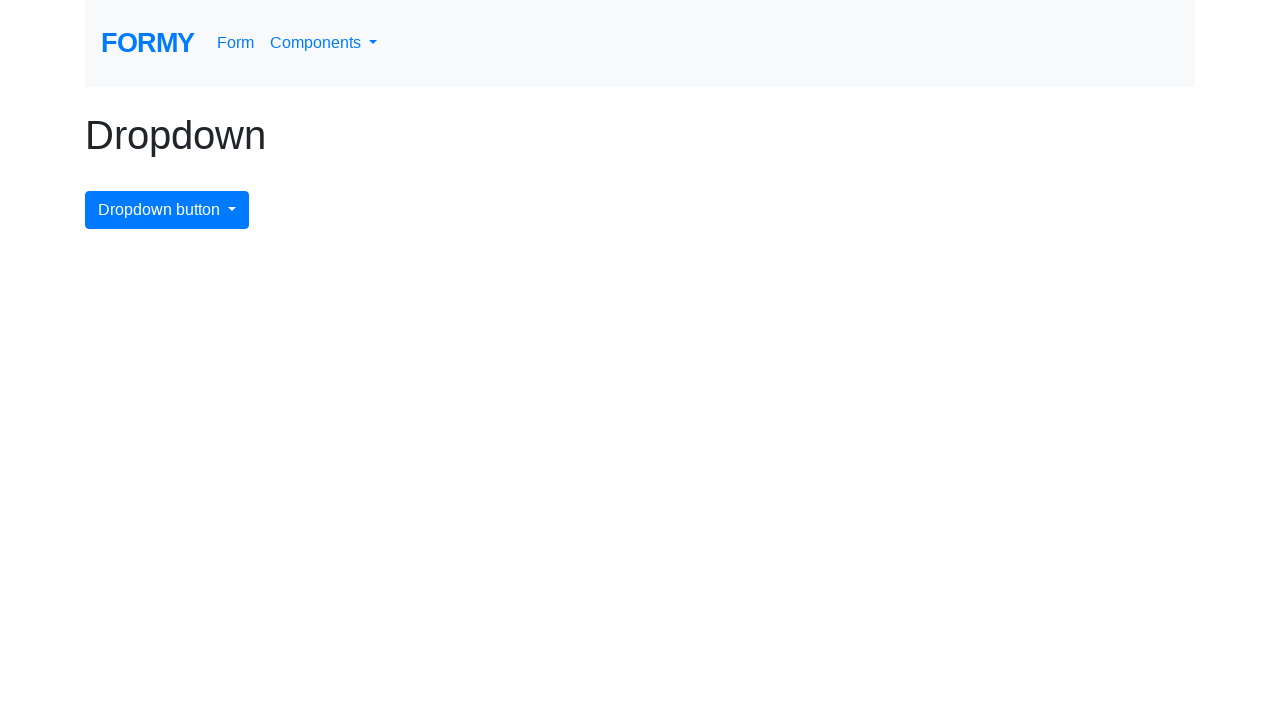

Dropdown page loaded
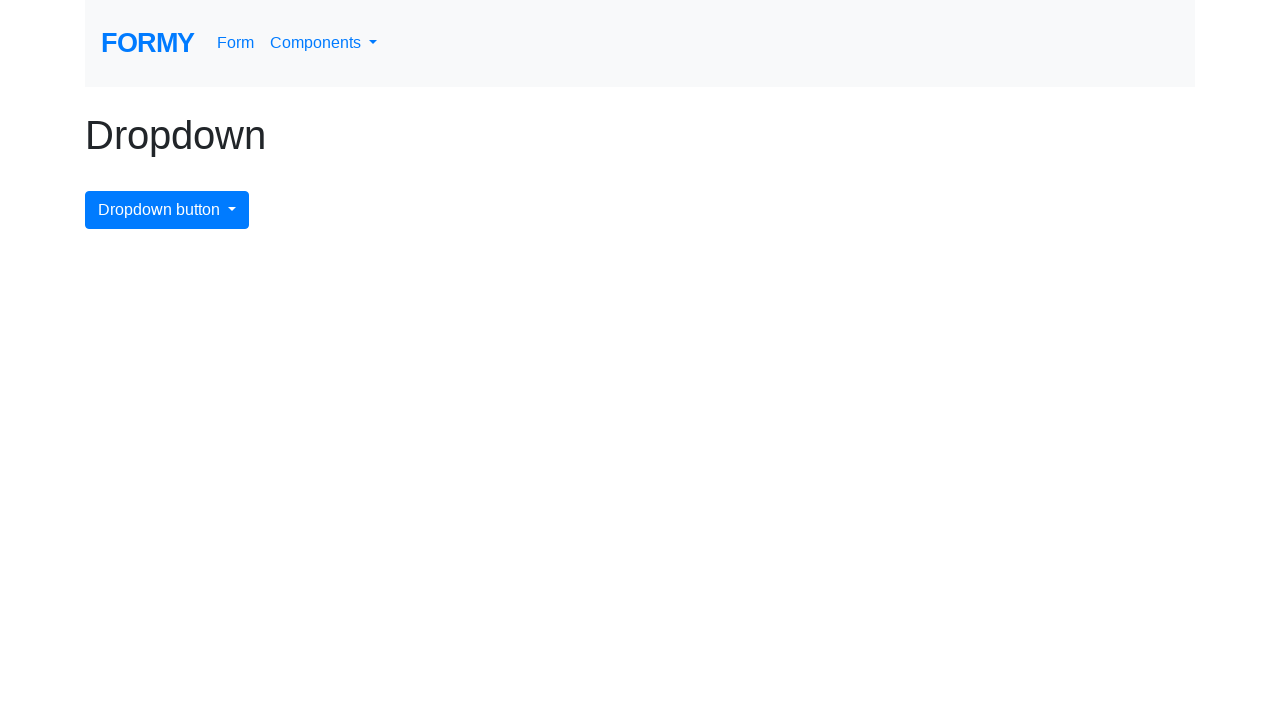

Clicked dropdown menu button to open it for next iteration at (167, 210) on #dropdownMenuButton
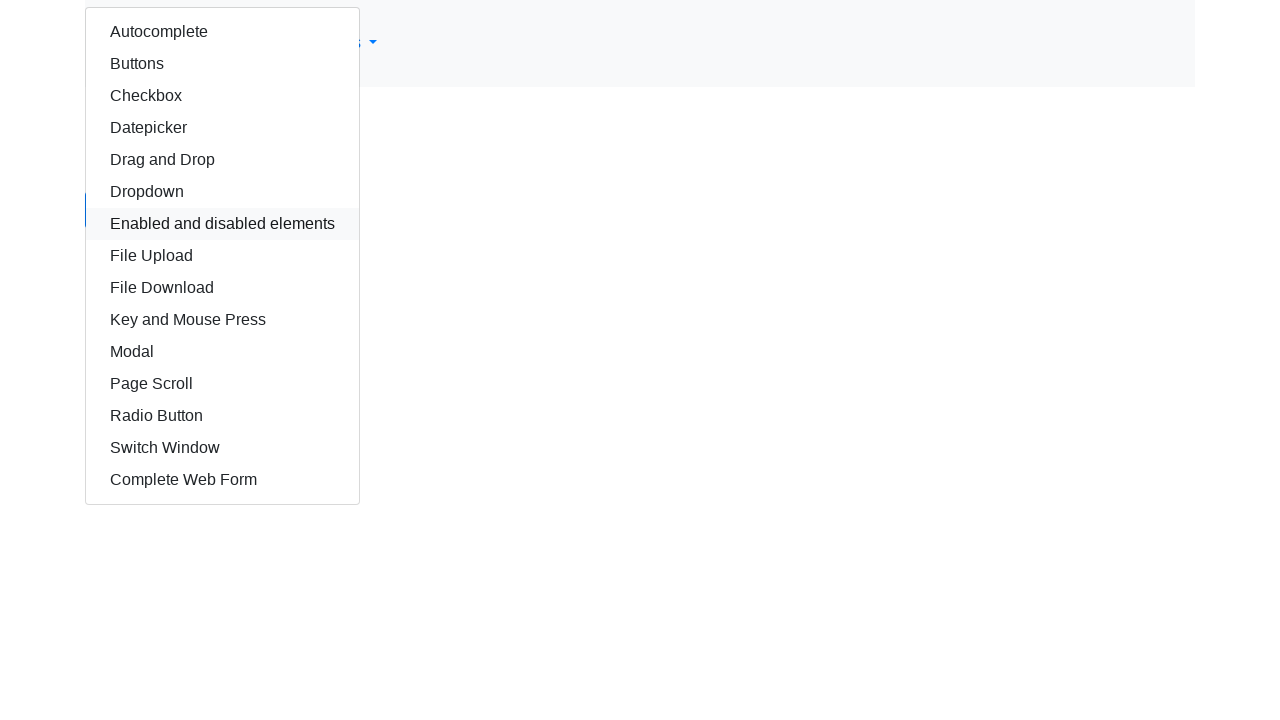

Dropdown menu is visible and ready for next item
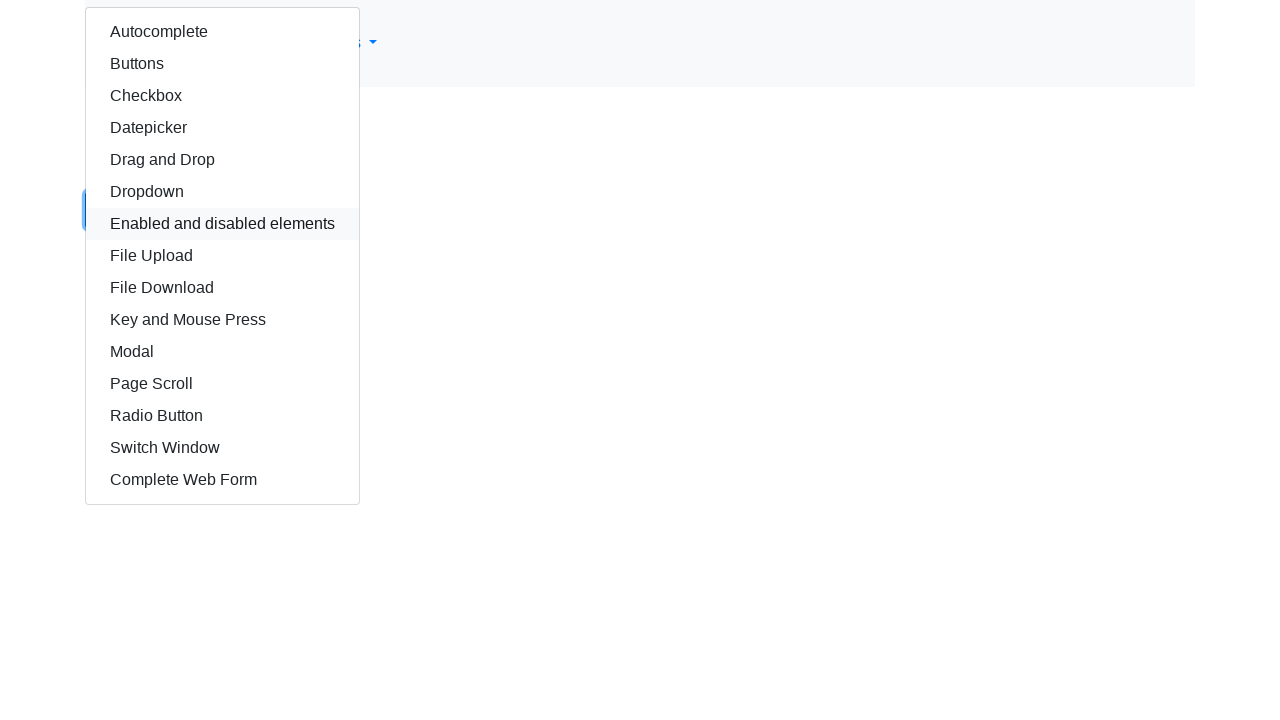

Clicked dropdown item 11 of 15 at (222, 352) on xpath=//html/body/div/div/div/a >> nth=10
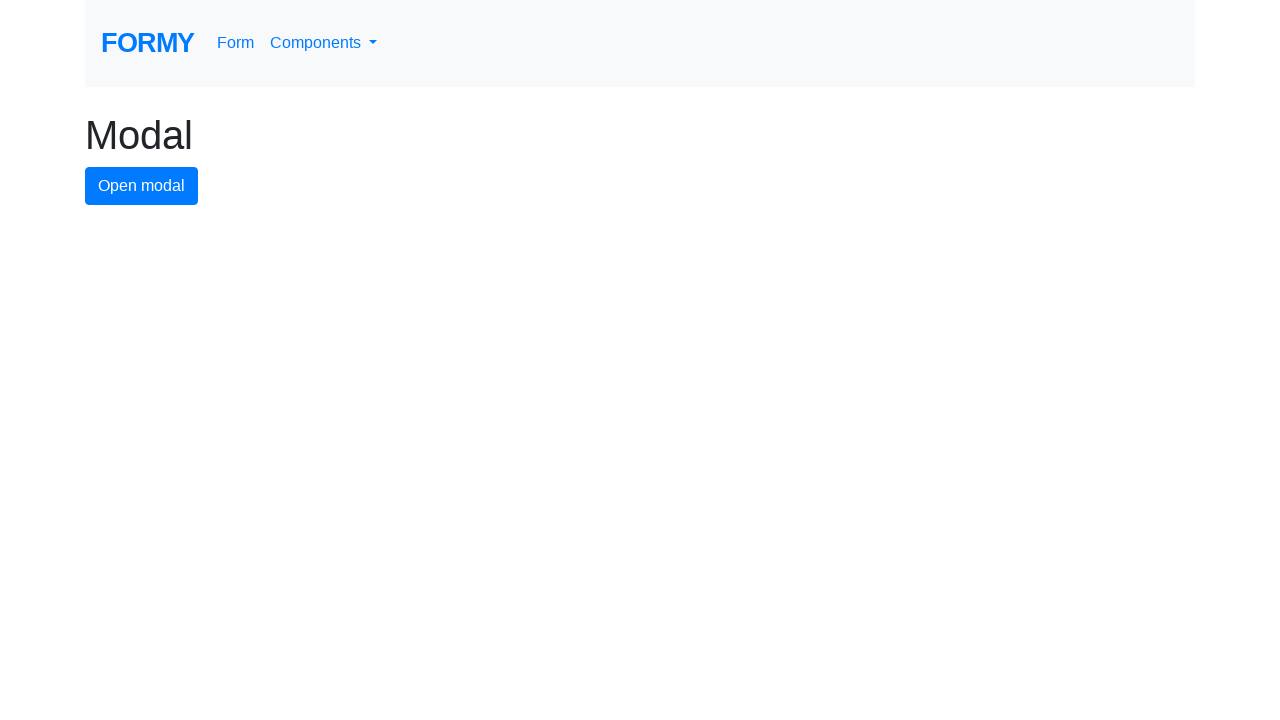

Verified navigation to https://formy-project.herokuapp.com/modal
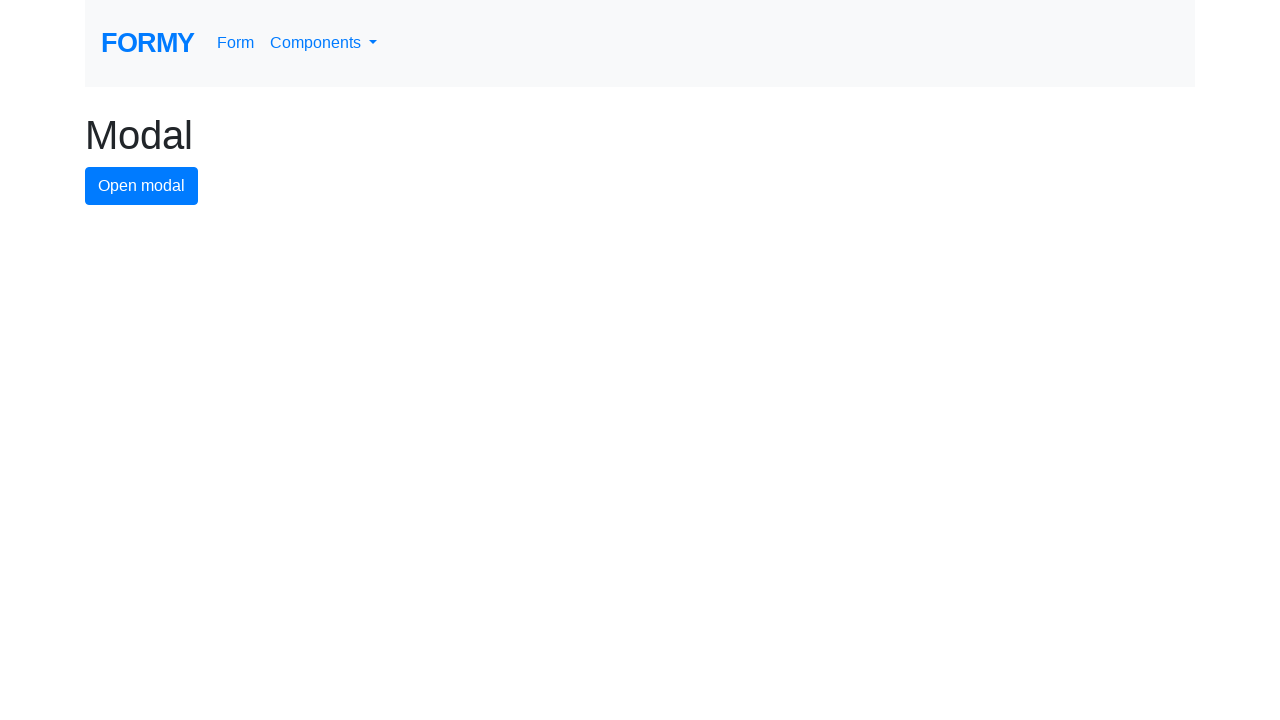

Navigated back to dropdown page
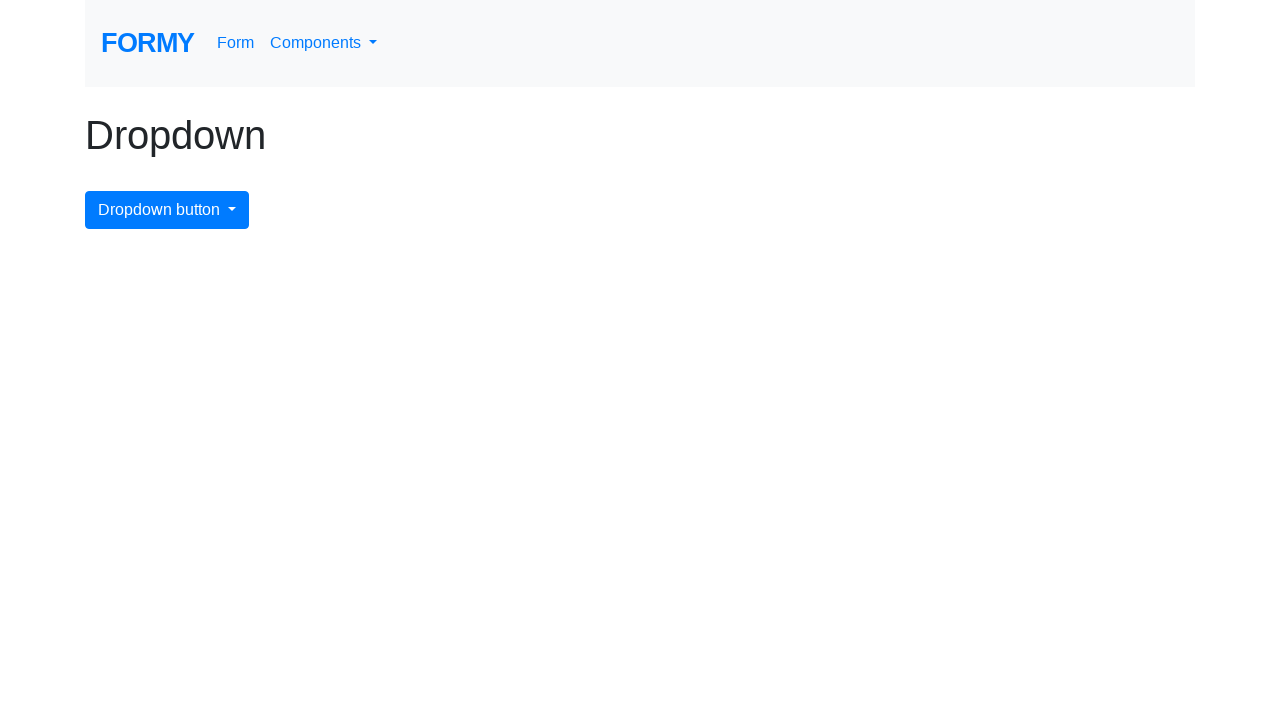

Dropdown page loaded
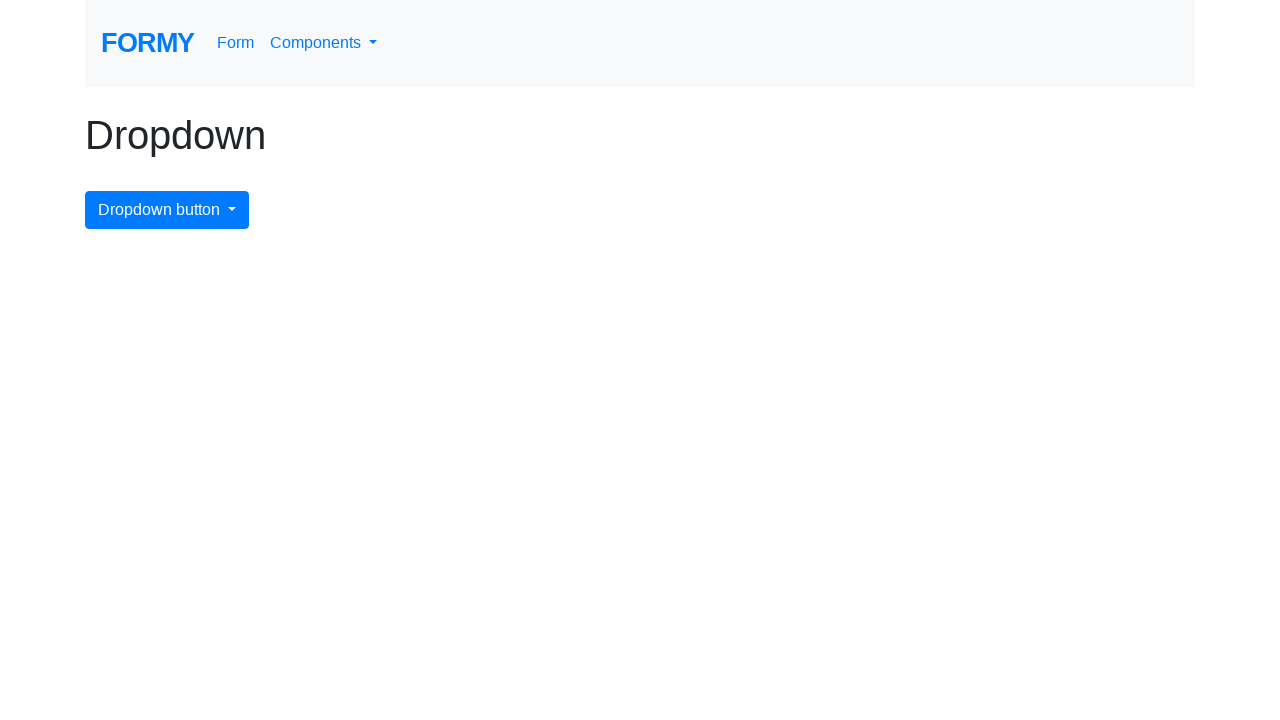

Clicked dropdown menu button to open it for next iteration at (167, 210) on #dropdownMenuButton
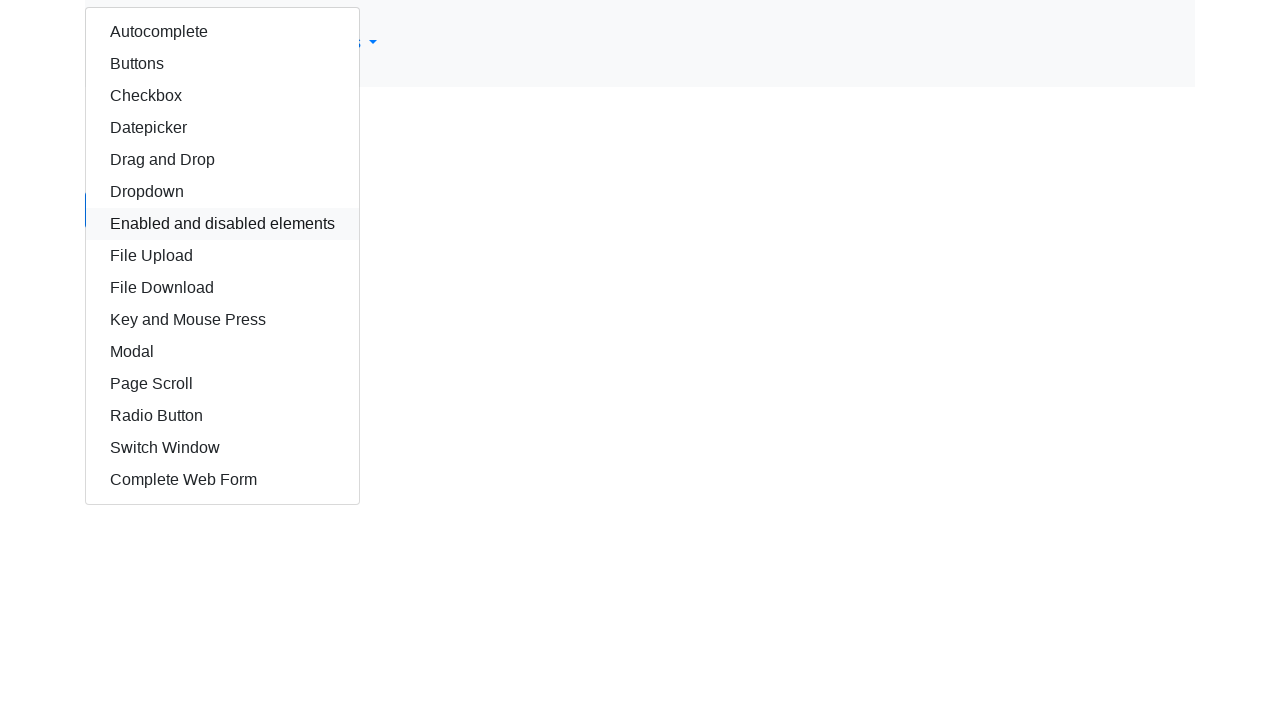

Dropdown menu is visible and ready for next item
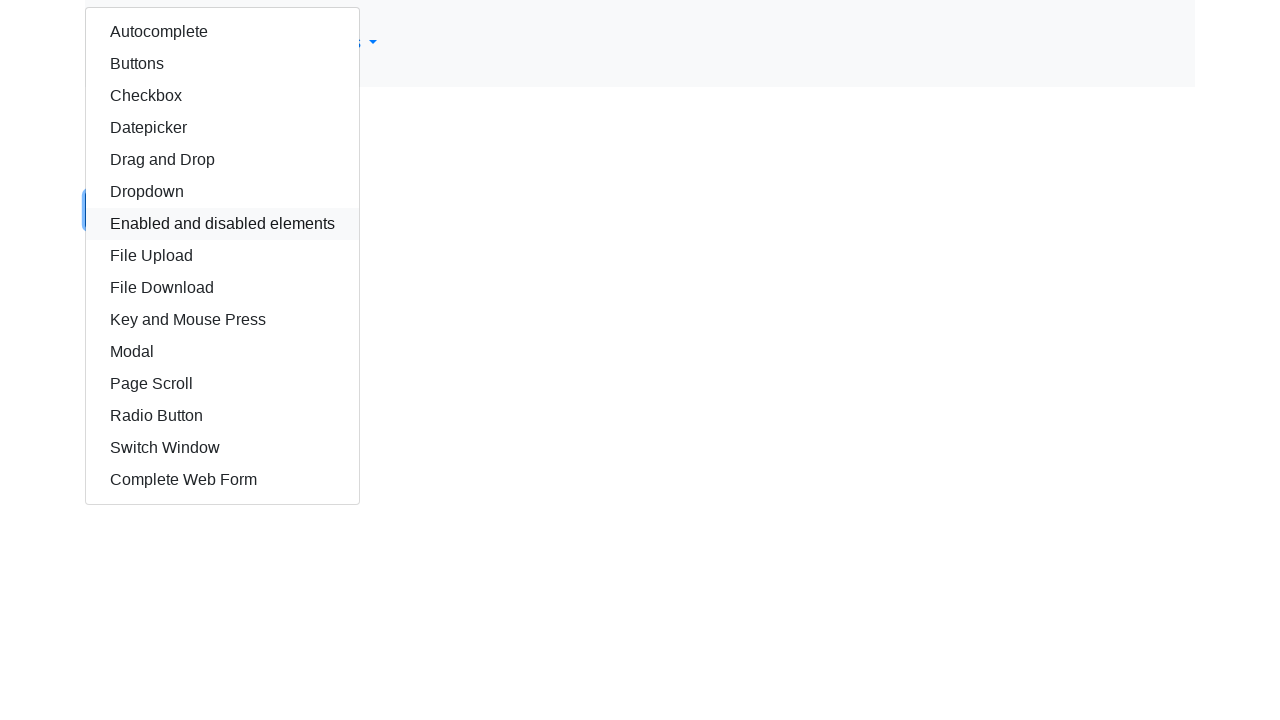

Clicked dropdown item 12 of 15 at (222, 384) on xpath=//html/body/div/div/div/a >> nth=11
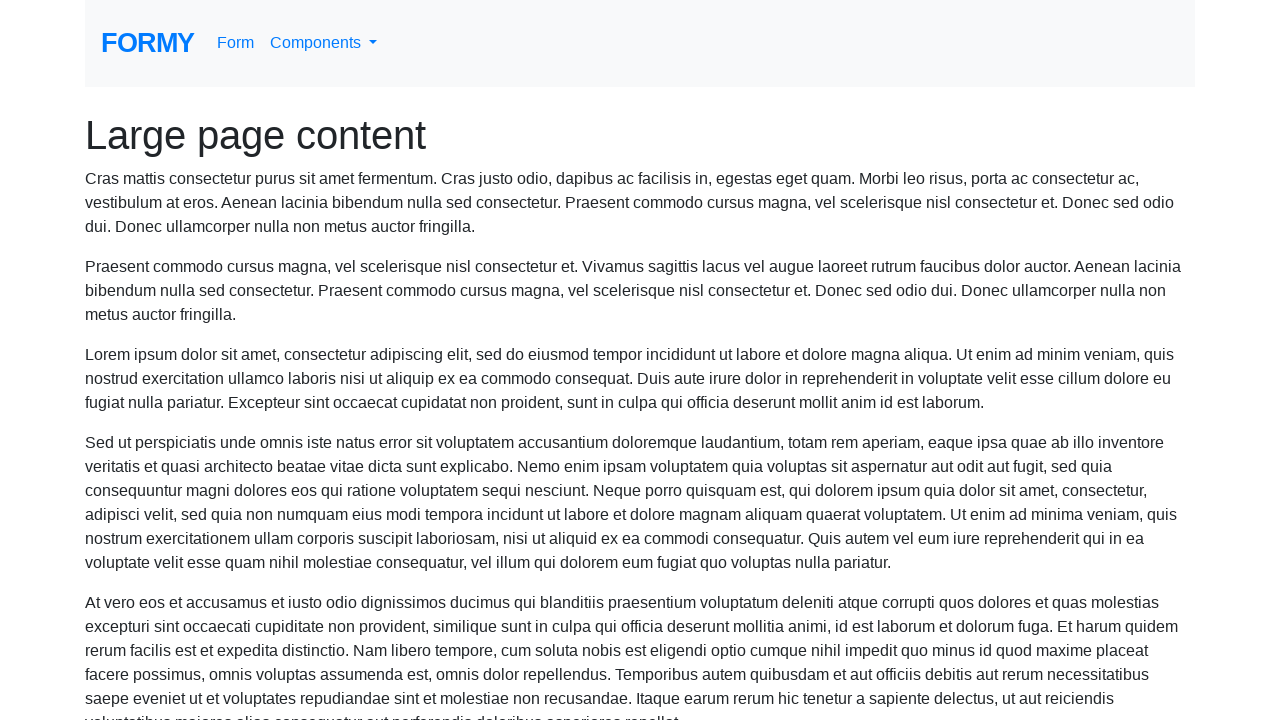

Verified navigation to https://formy-project.herokuapp.com/scroll
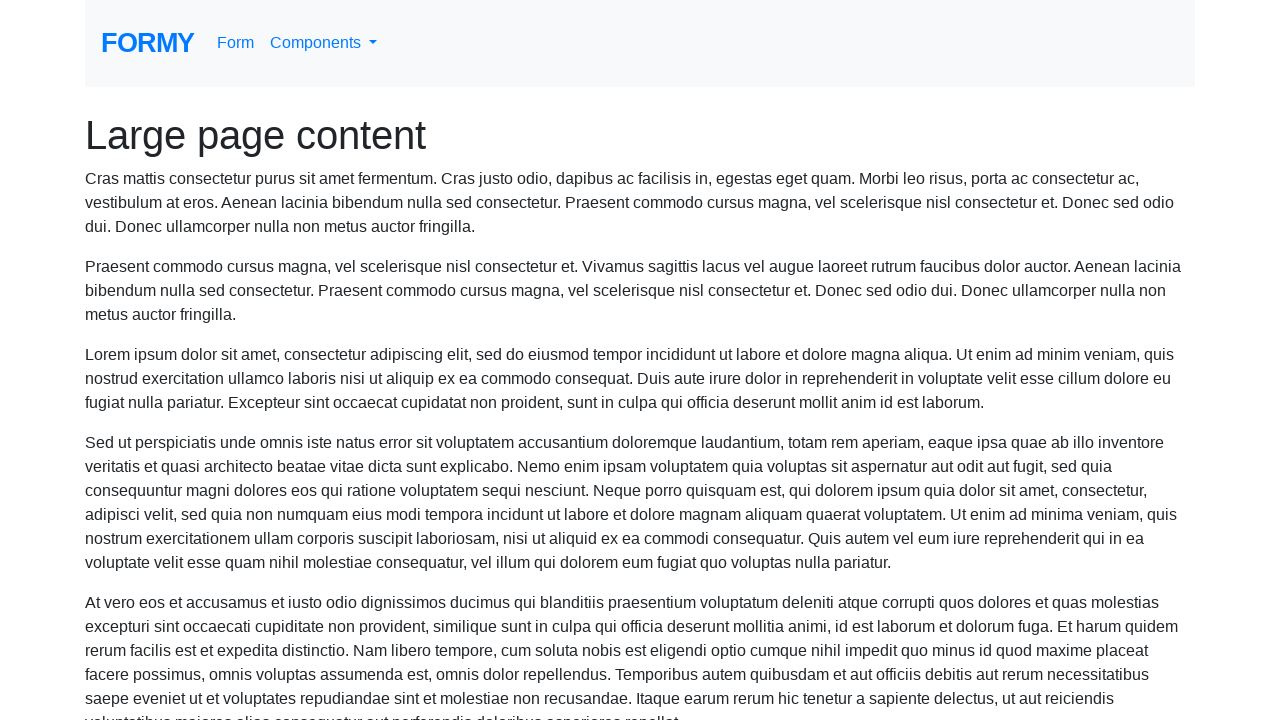

Navigated back to dropdown page
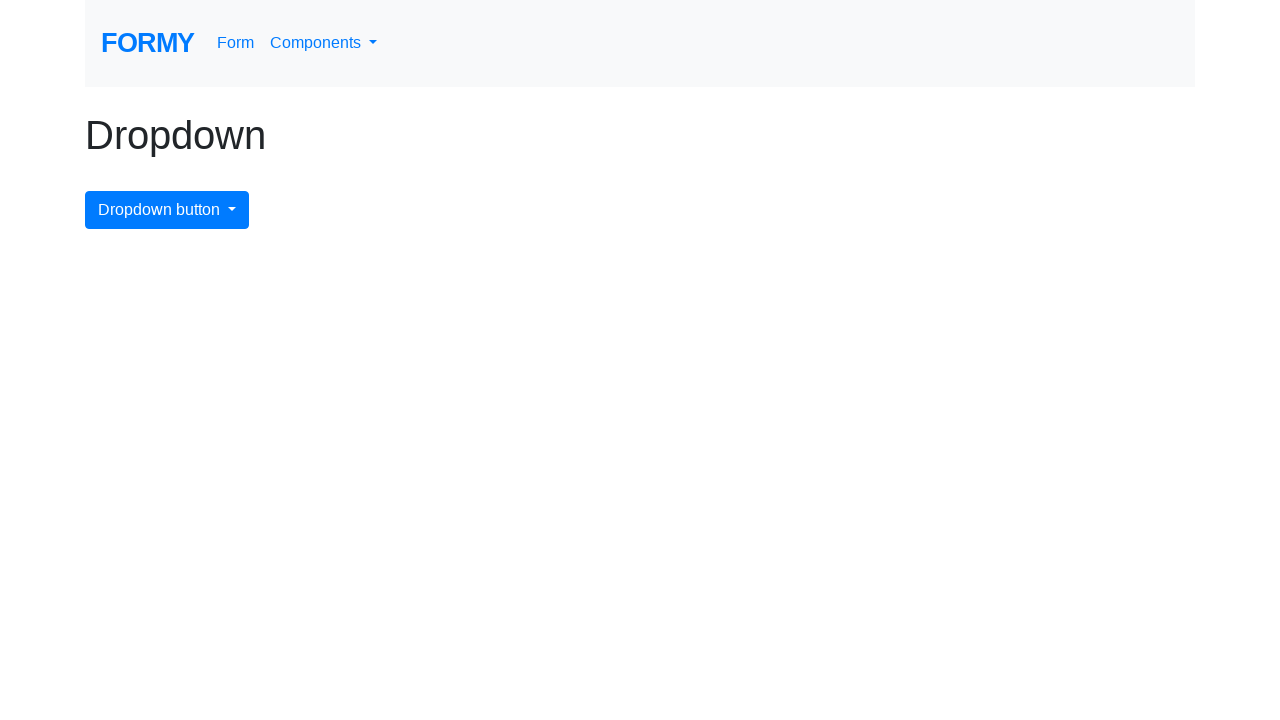

Dropdown page loaded
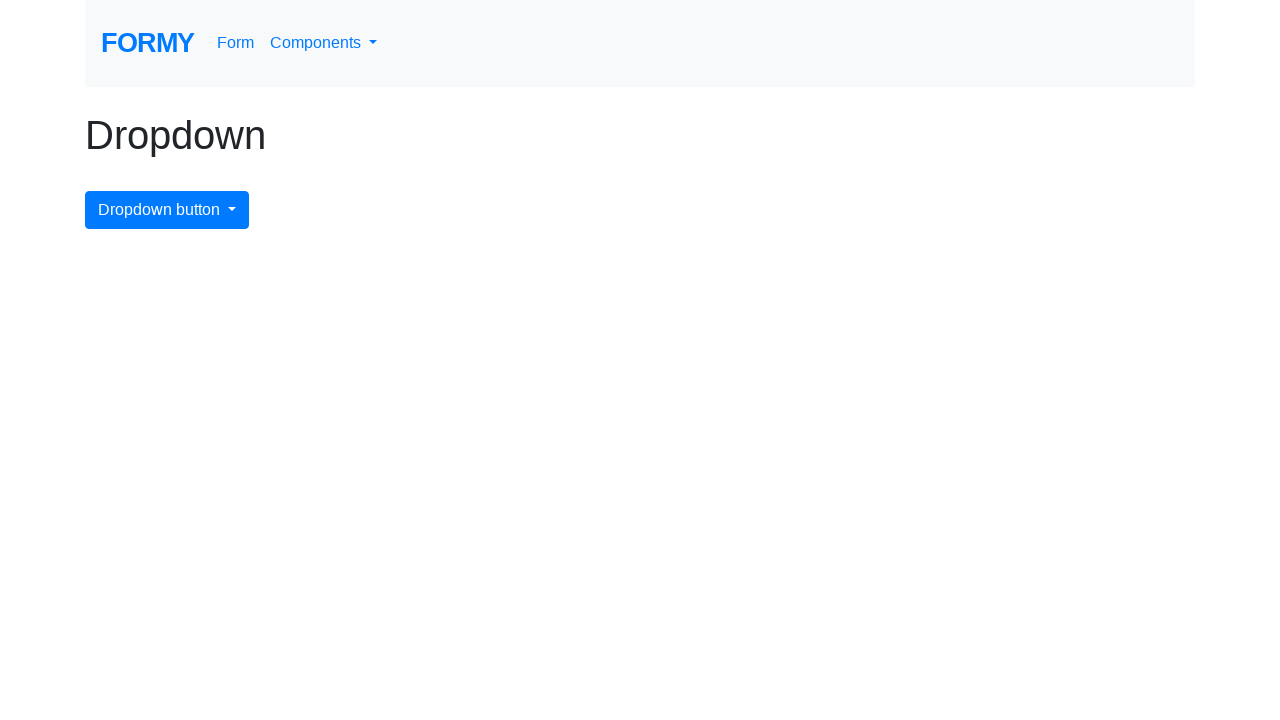

Clicked dropdown menu button to open it for next iteration at (167, 210) on #dropdownMenuButton
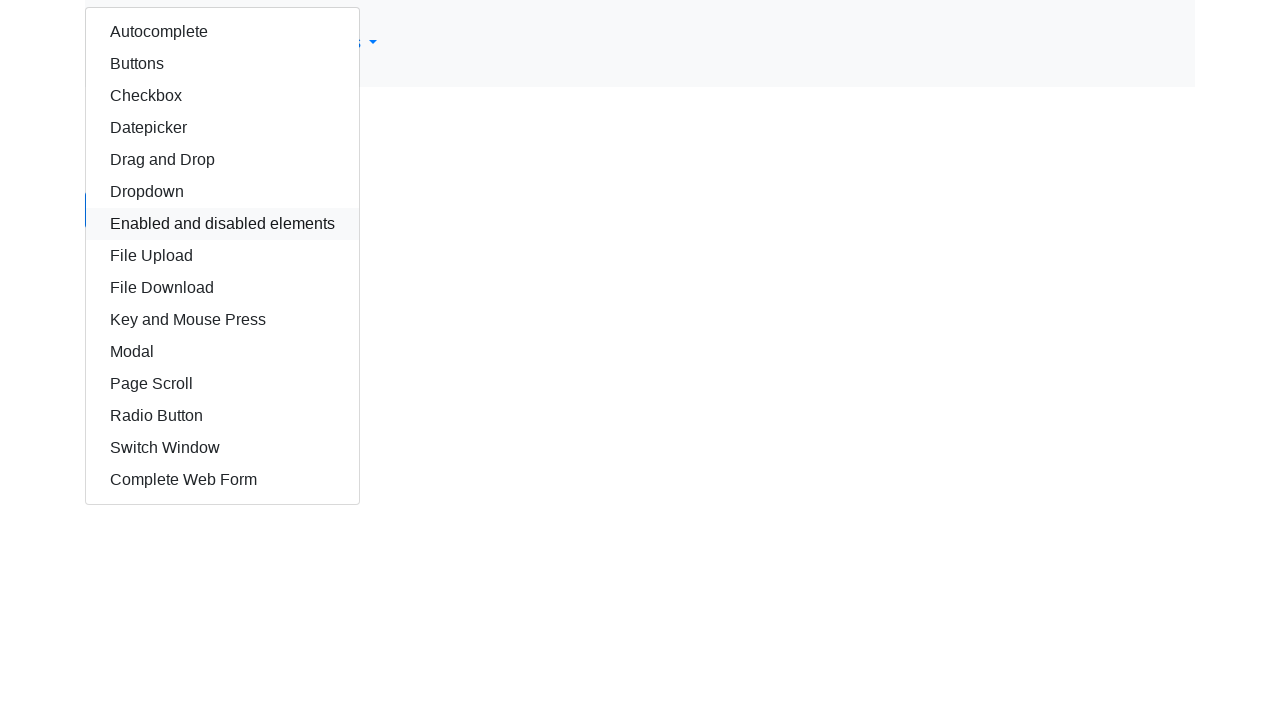

Dropdown menu is visible and ready for next item
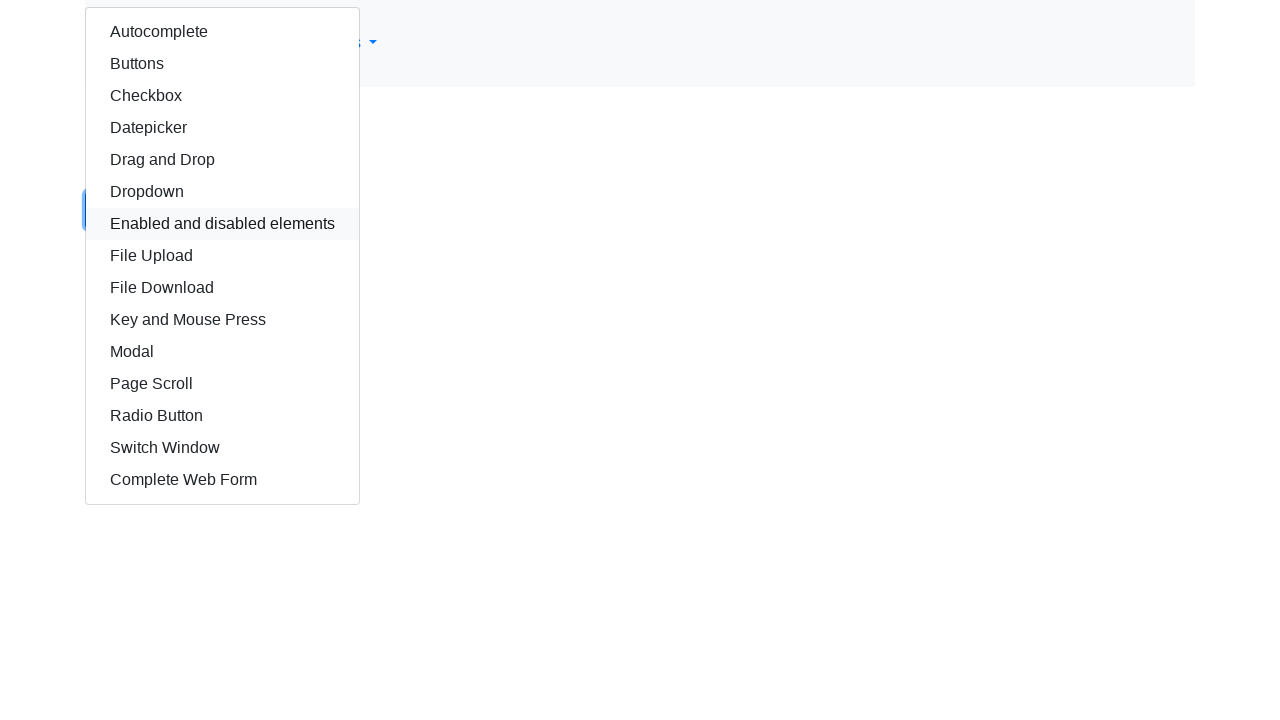

Clicked dropdown item 13 of 15 at (222, 416) on xpath=//html/body/div/div/div/a >> nth=12
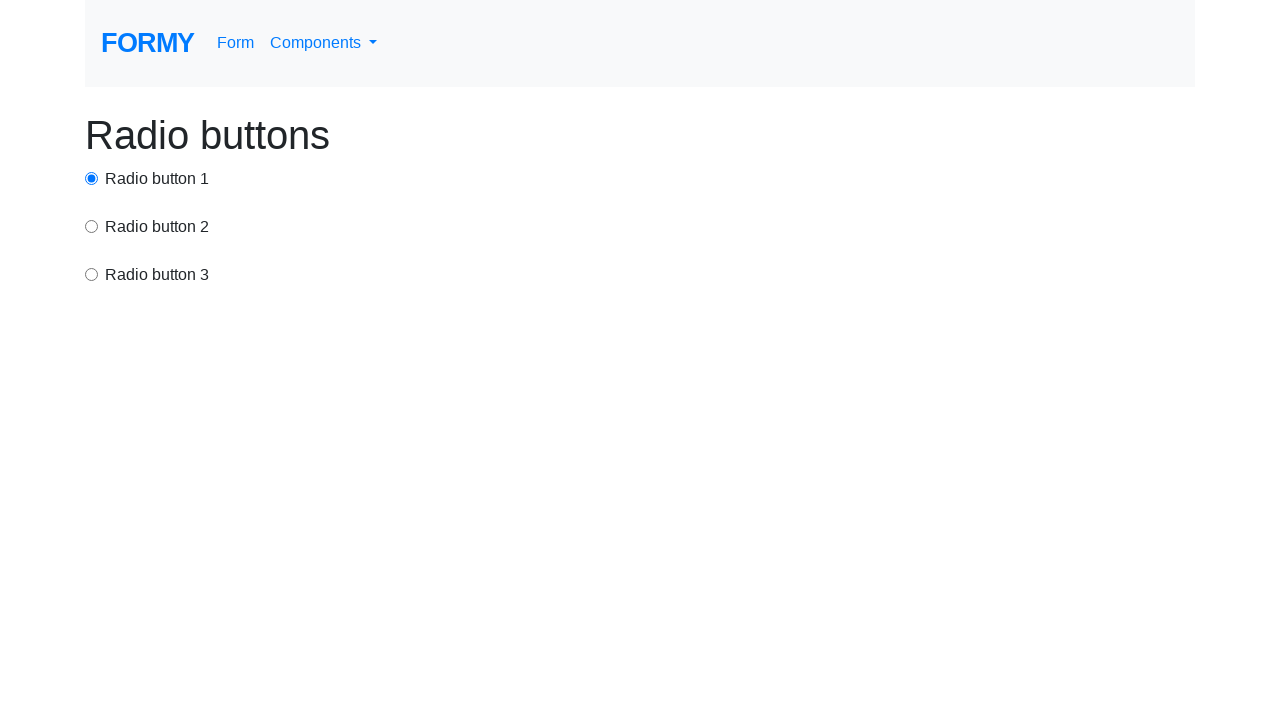

Verified navigation to https://formy-project.herokuapp.com/radiobutton
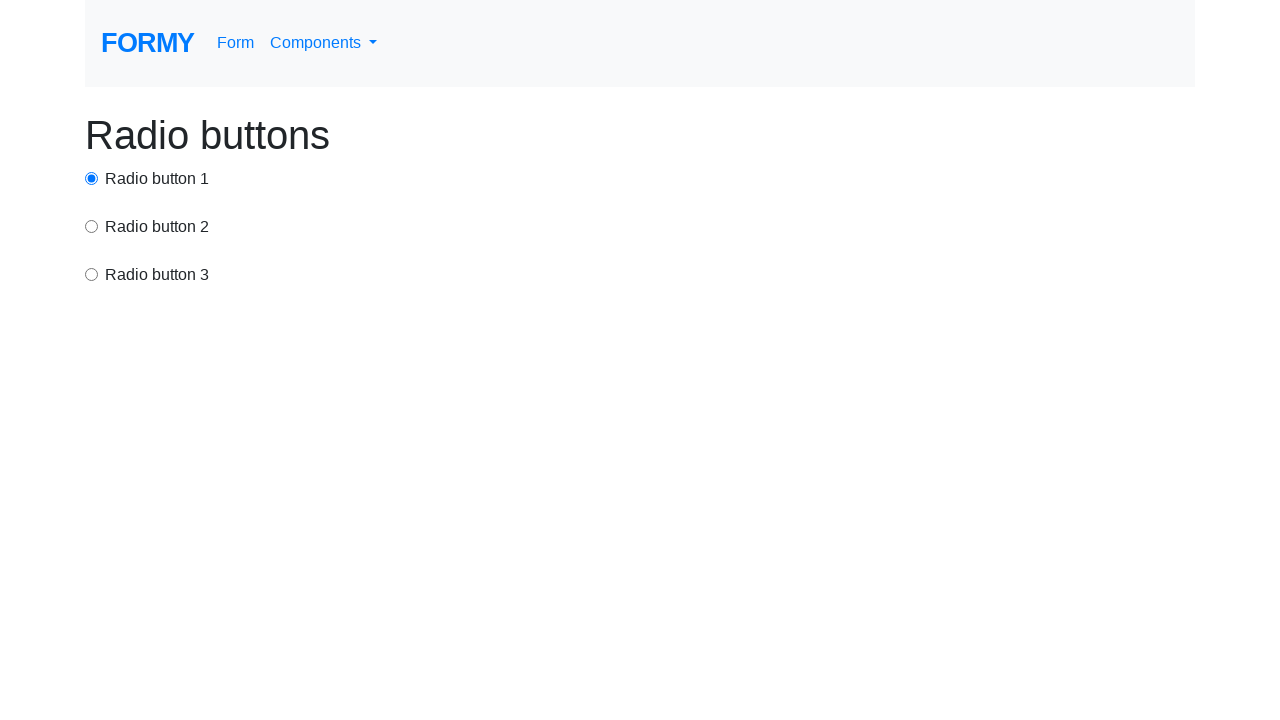

Navigated back to dropdown page
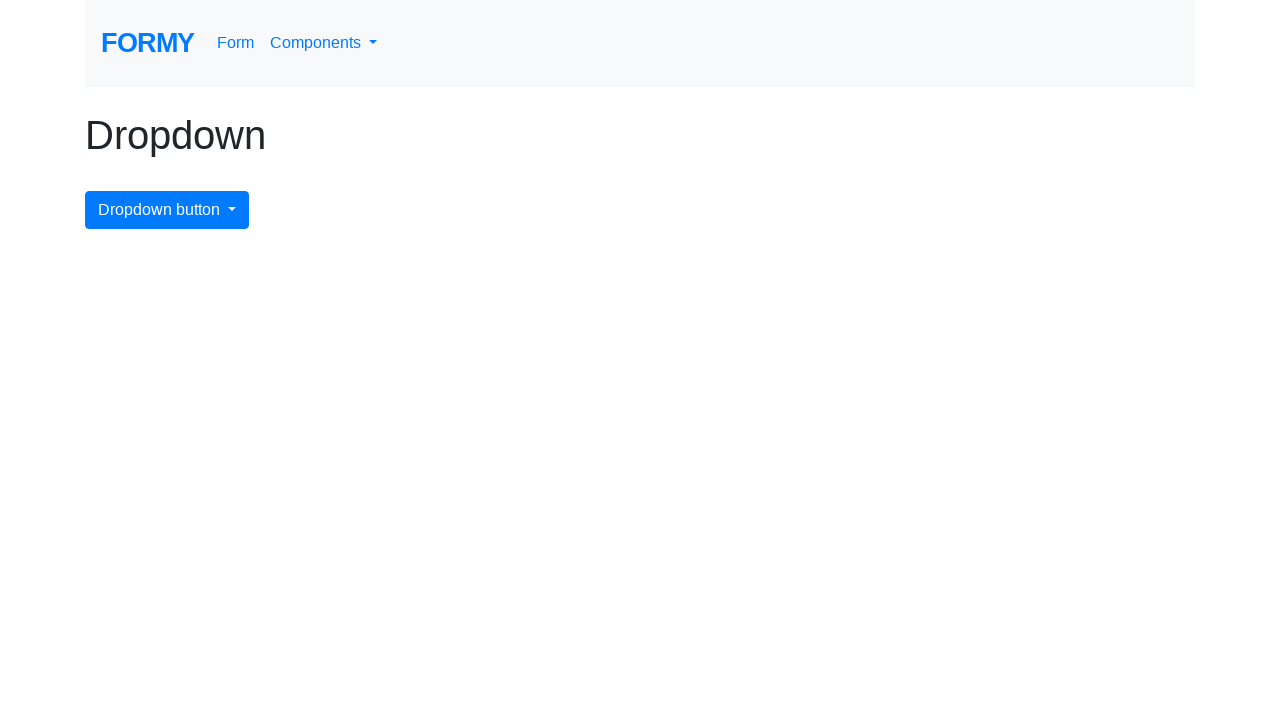

Dropdown page loaded
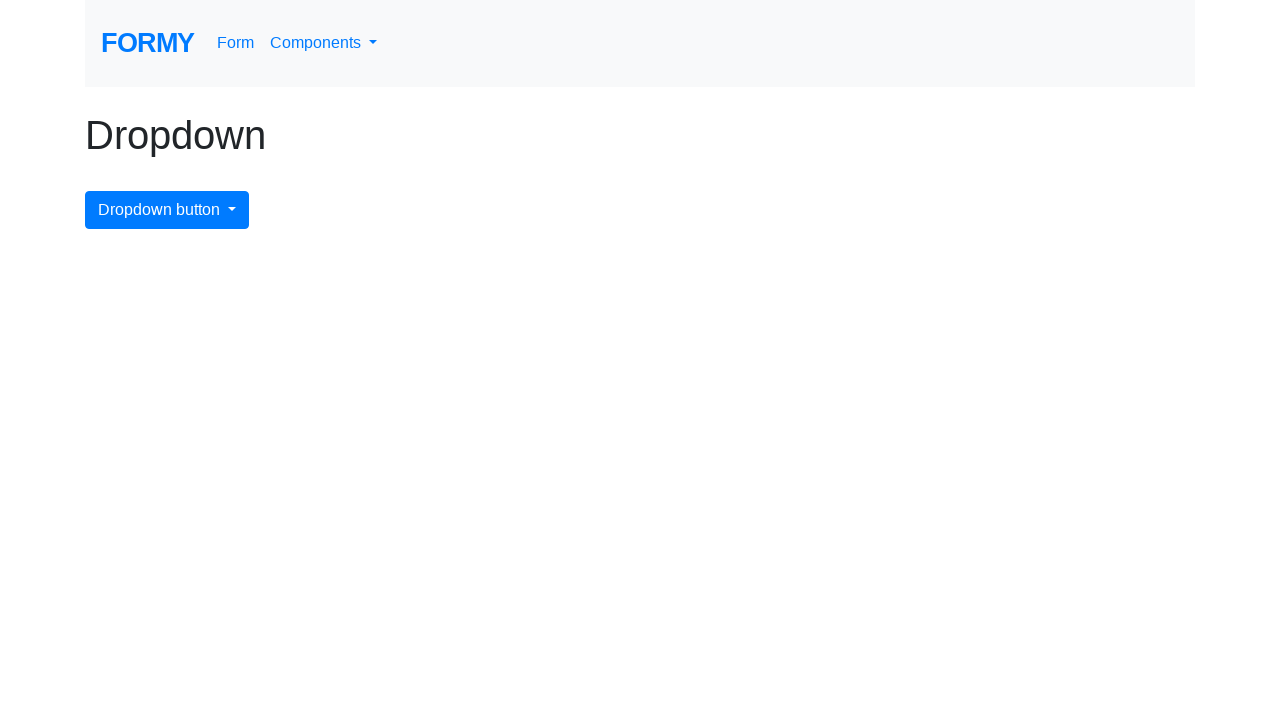

Clicked dropdown menu button to open it for next iteration at (167, 210) on #dropdownMenuButton
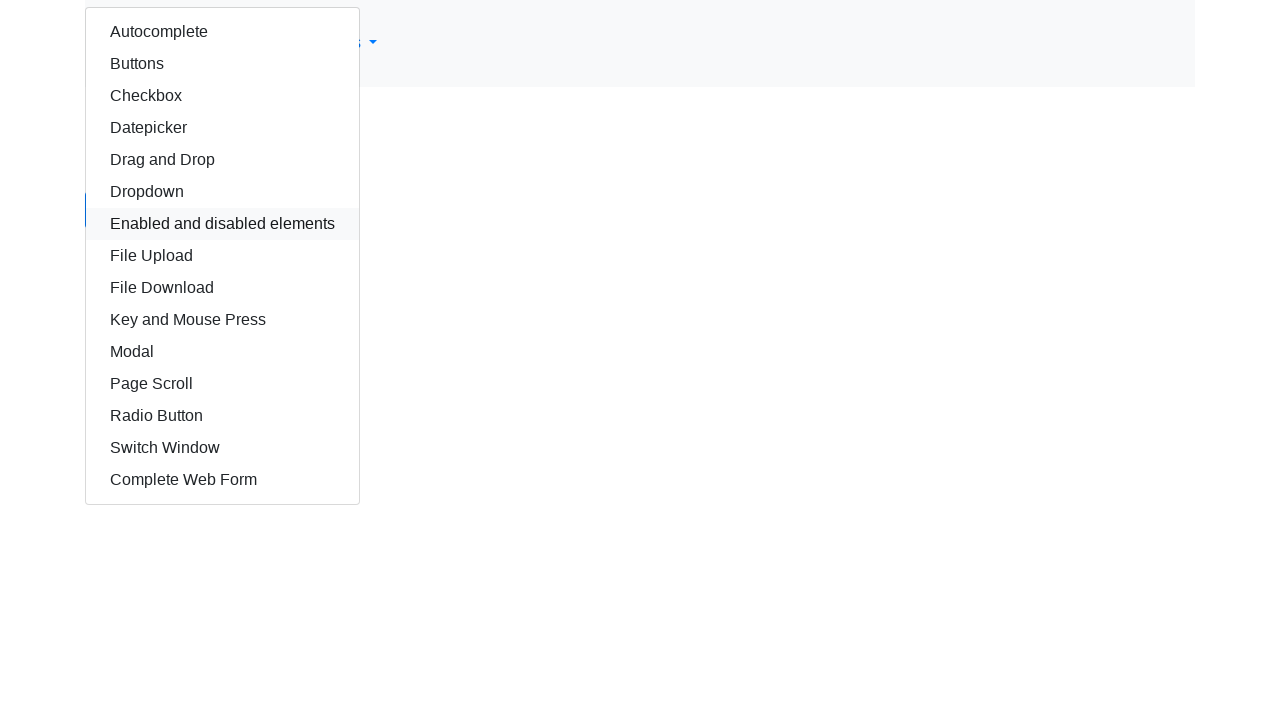

Dropdown menu is visible and ready for next item
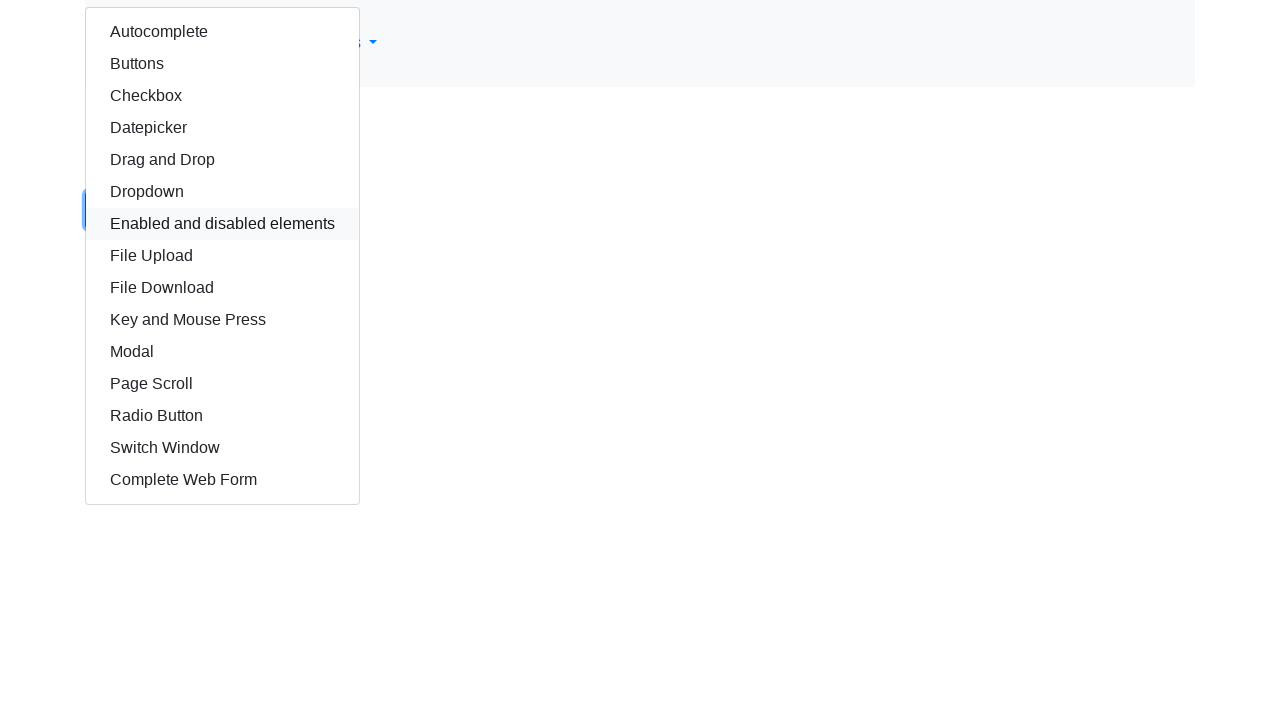

Clicked dropdown item 14 of 15 at (222, 448) on xpath=//html/body/div/div/div/a >> nth=13
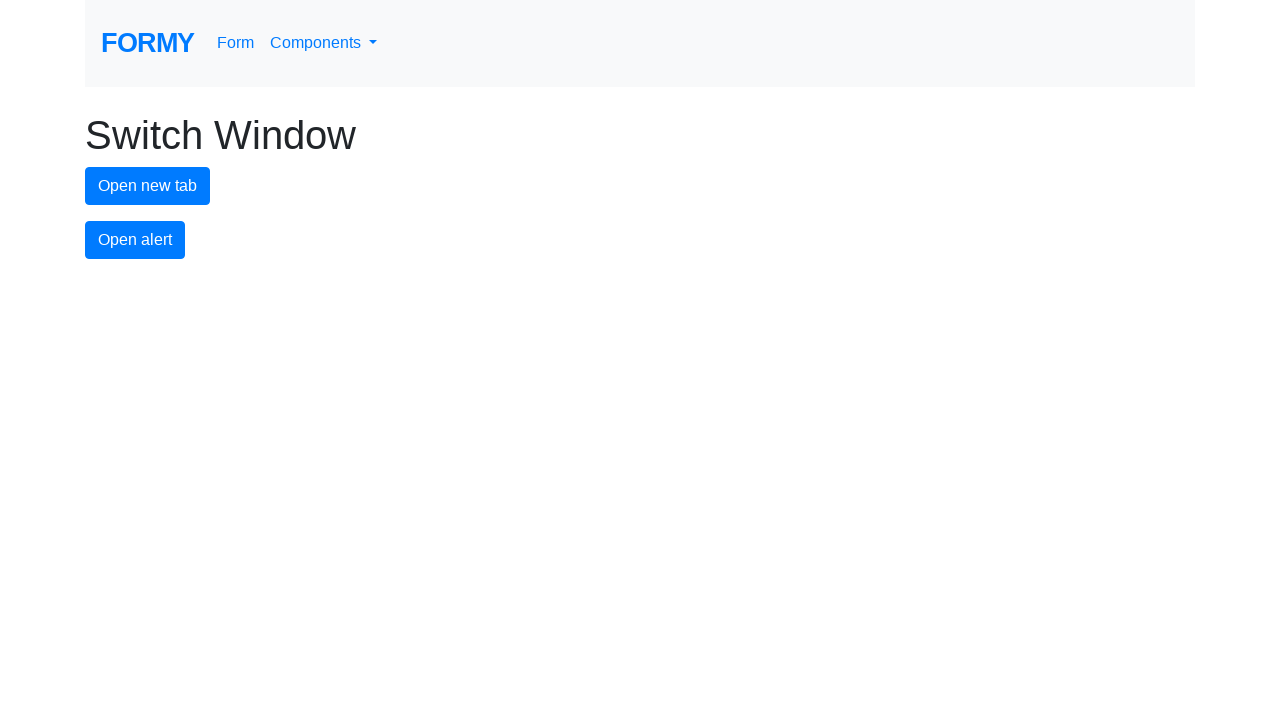

Verified navigation to https://formy-project.herokuapp.com/switch-window
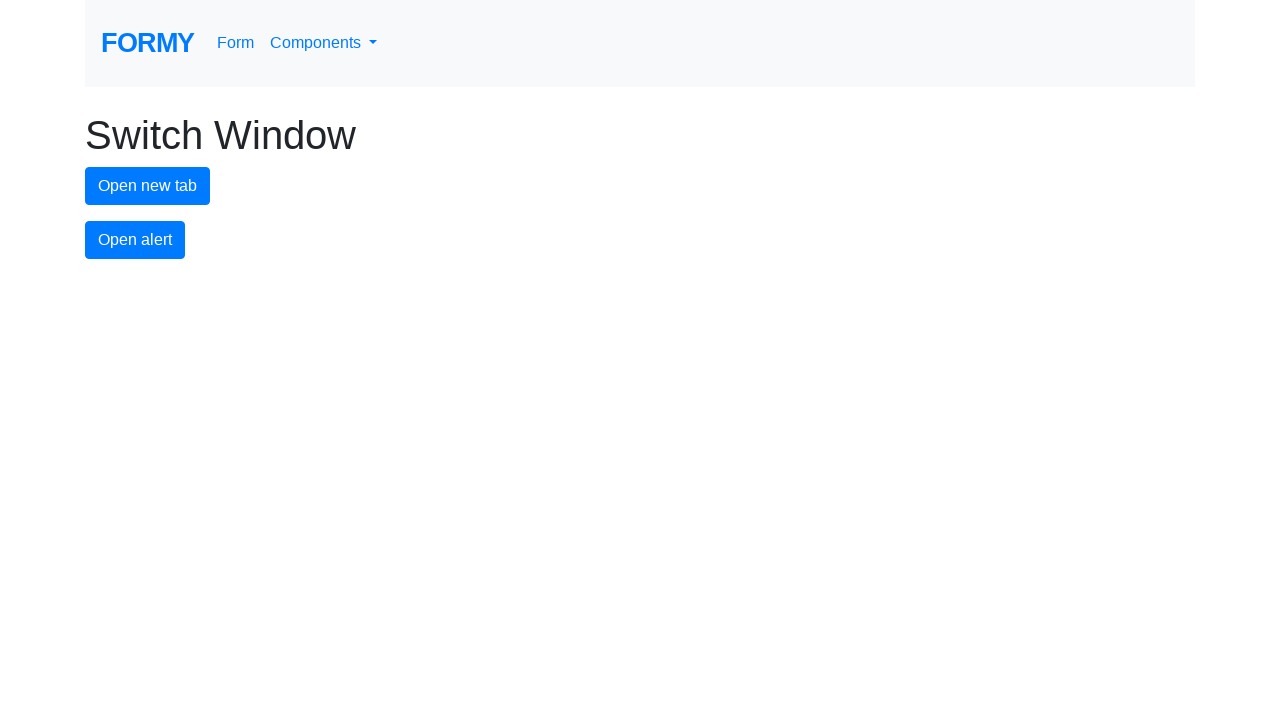

Navigated back to dropdown page
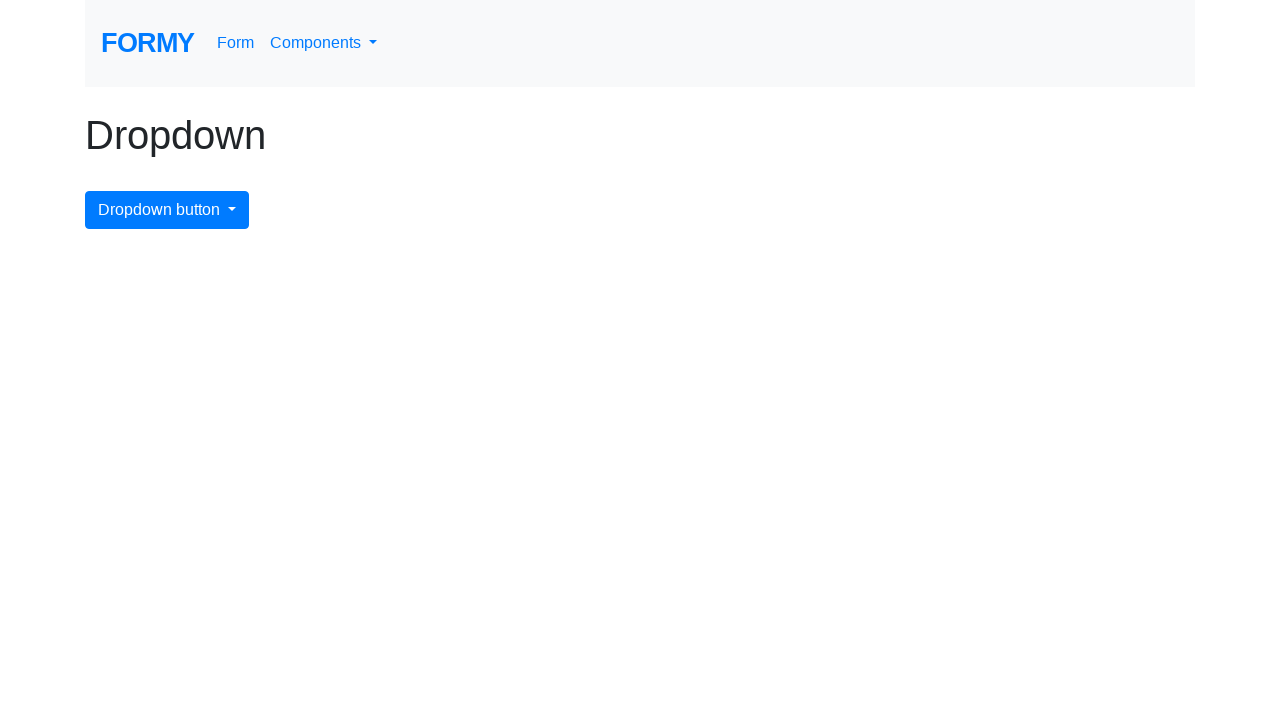

Dropdown page loaded
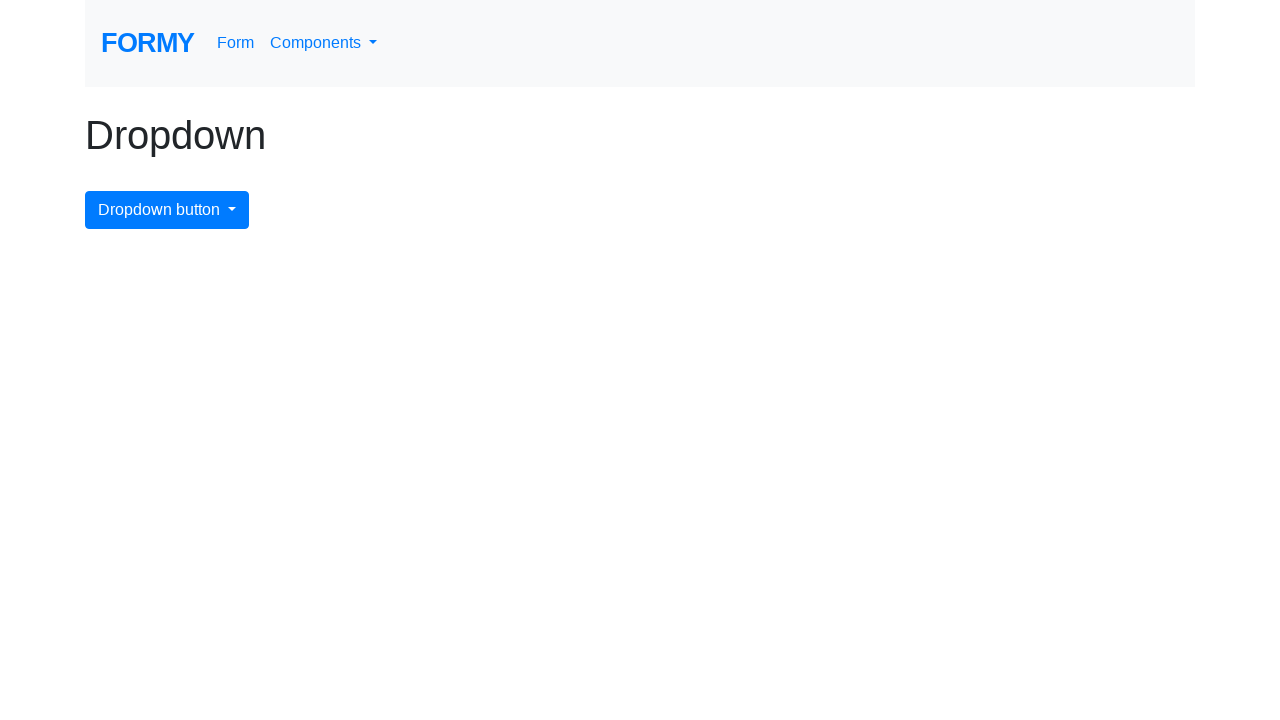

Clicked dropdown menu button to open it for next iteration at (167, 210) on #dropdownMenuButton
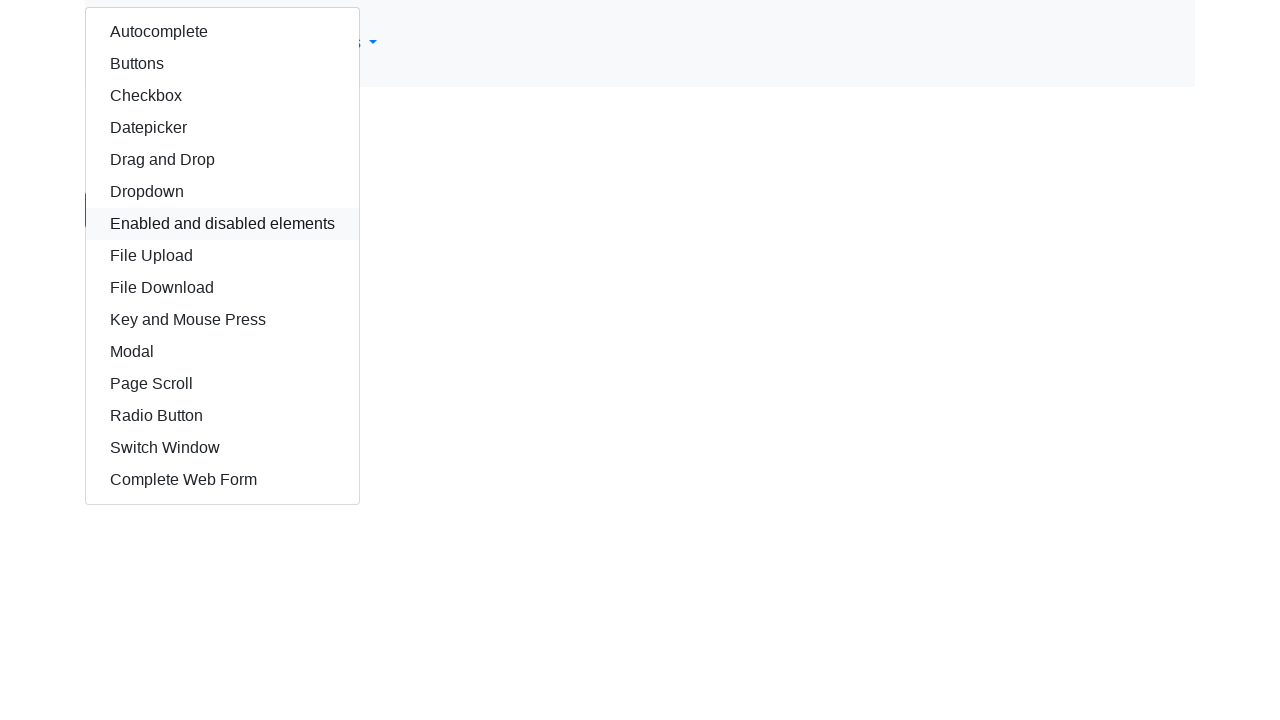

Dropdown menu is visible and ready for next item
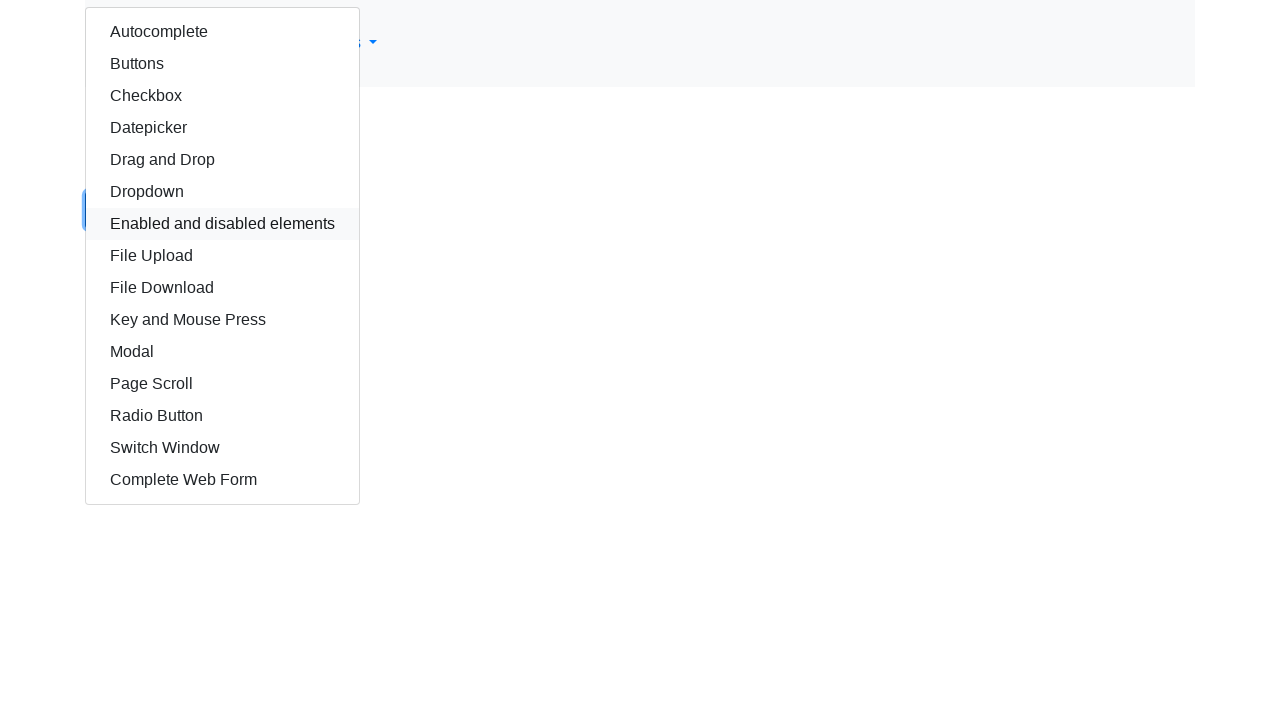

Clicked dropdown item 15 of 15 at (222, 480) on xpath=//html/body/div/div/div/a >> nth=14
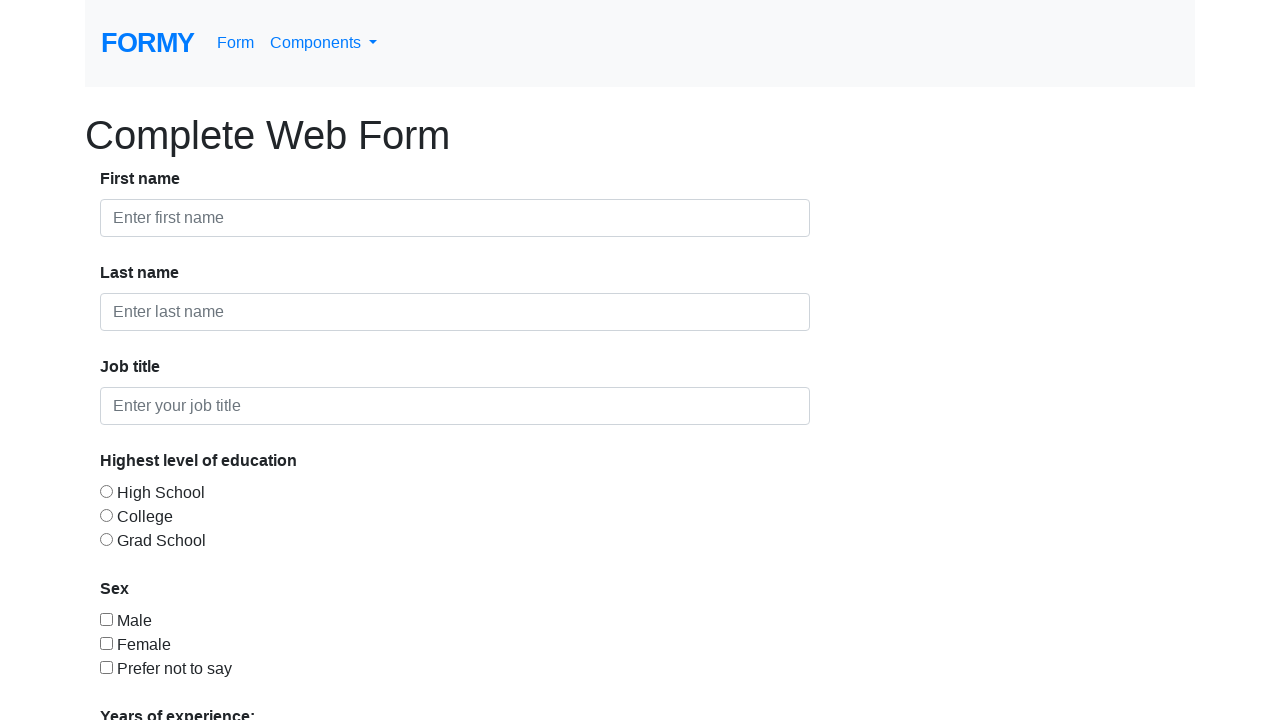

Verified navigation to https://formy-project.herokuapp.com/form
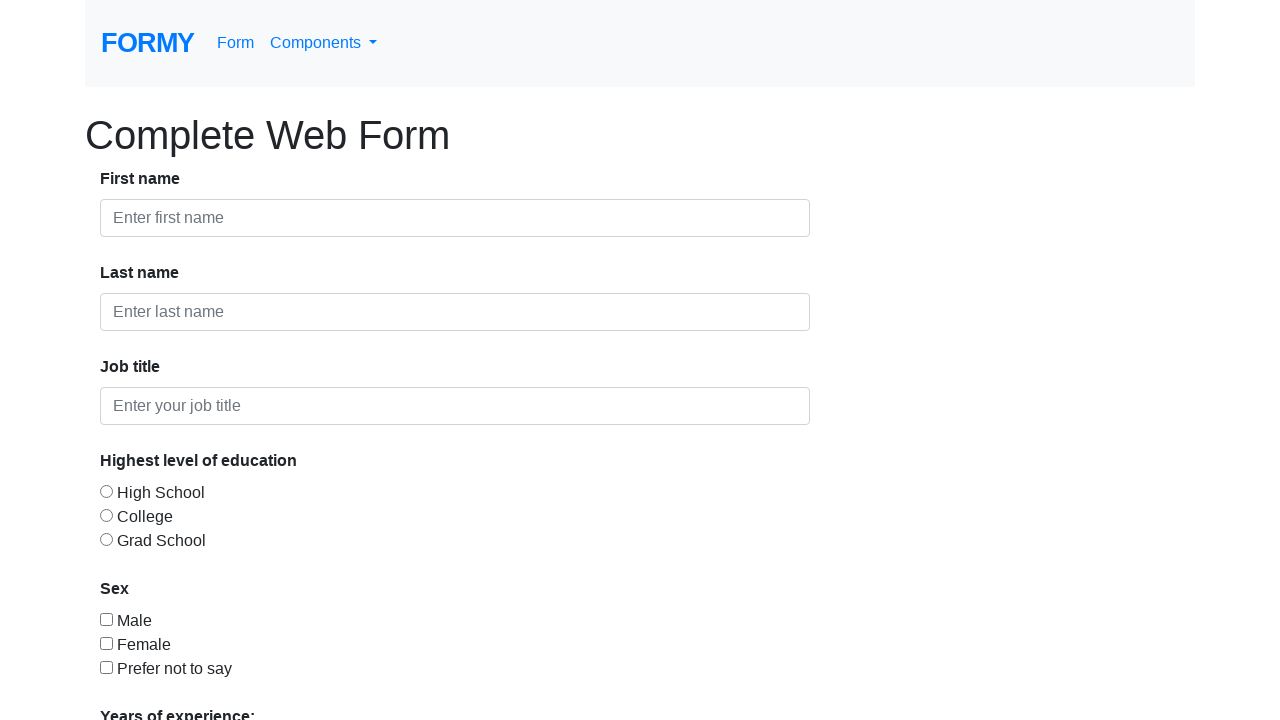

Navigated back to dropdown page
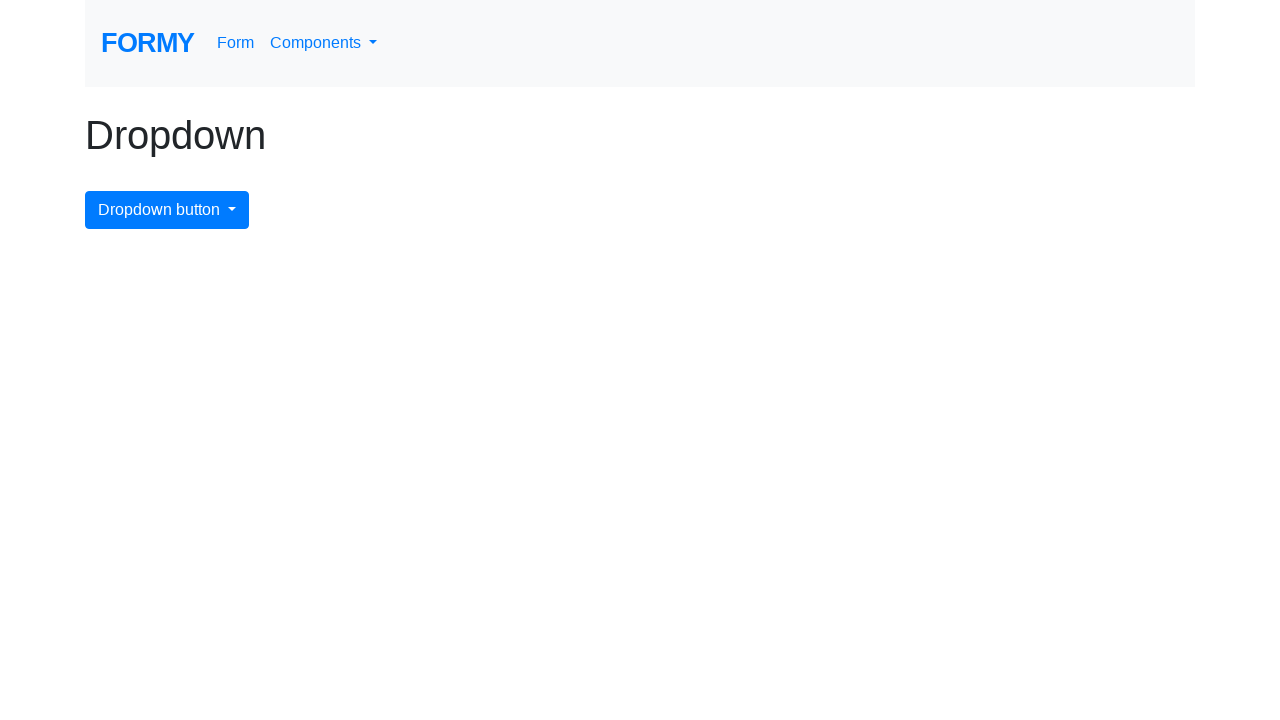

Dropdown page loaded
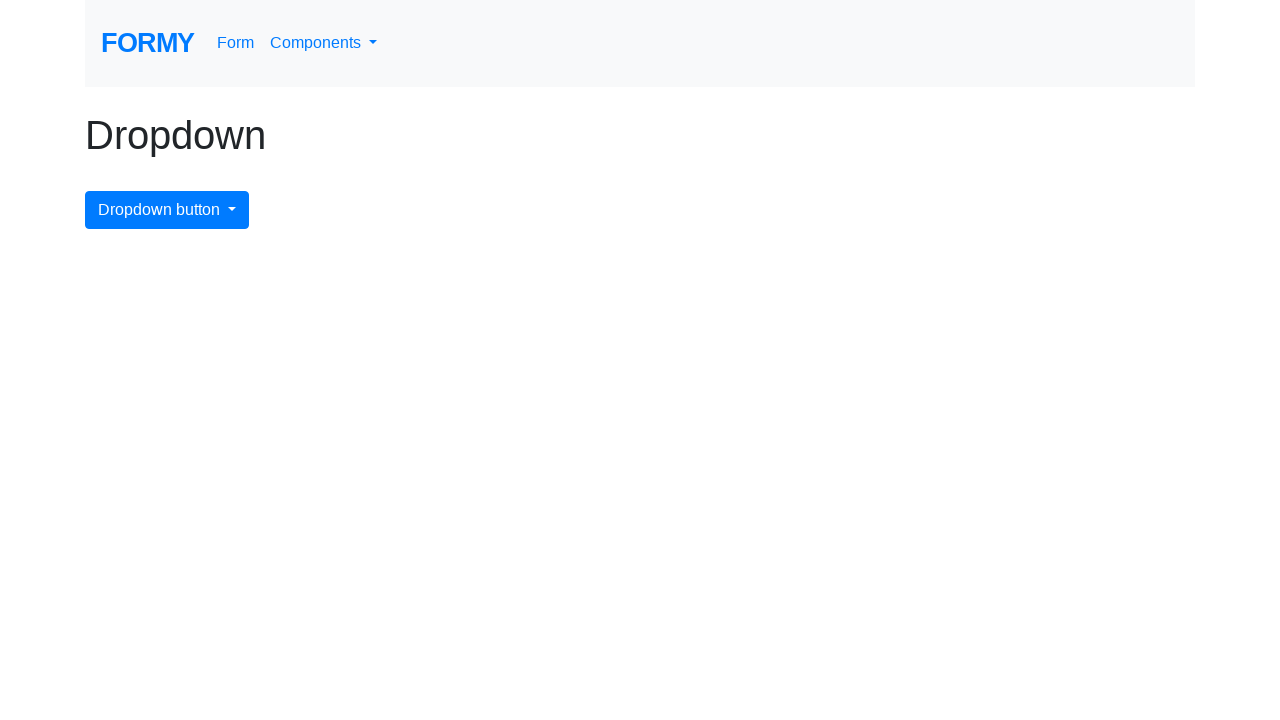

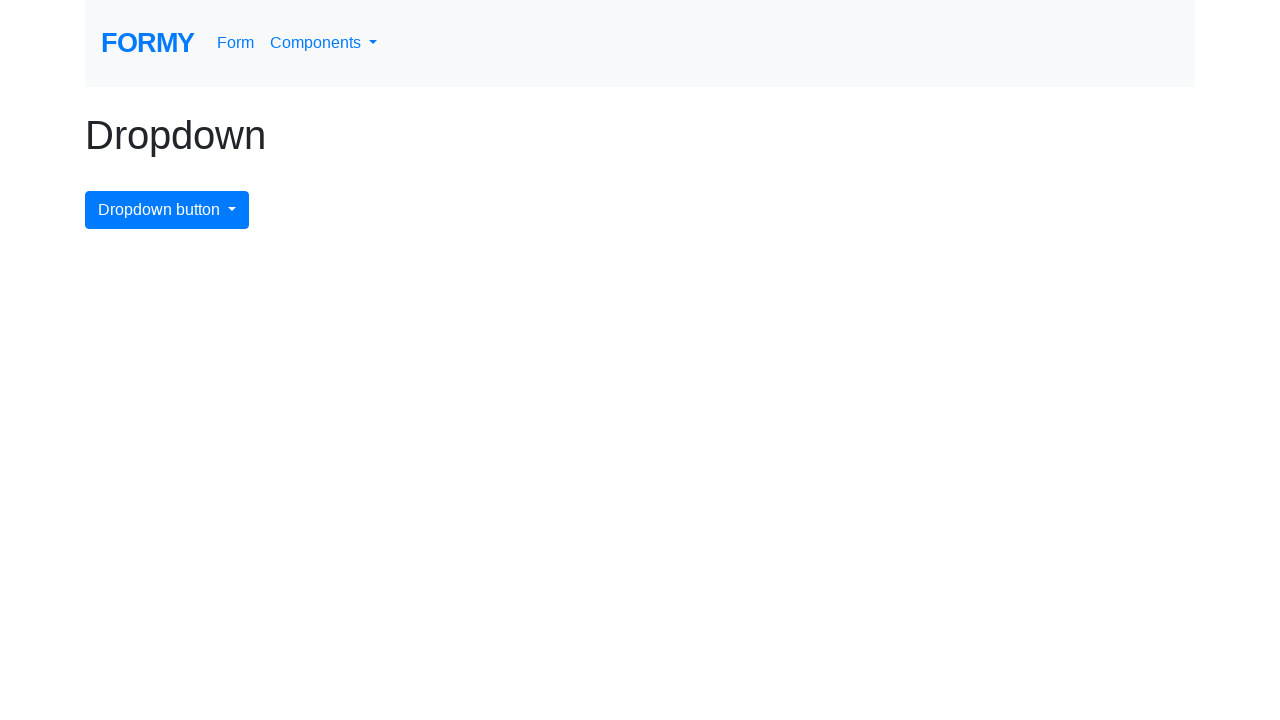